Tests filling out a large form with multiple input fields and submitting it by clicking the submit button

Starting URL: http://suninjuly.github.io/huge_form.html

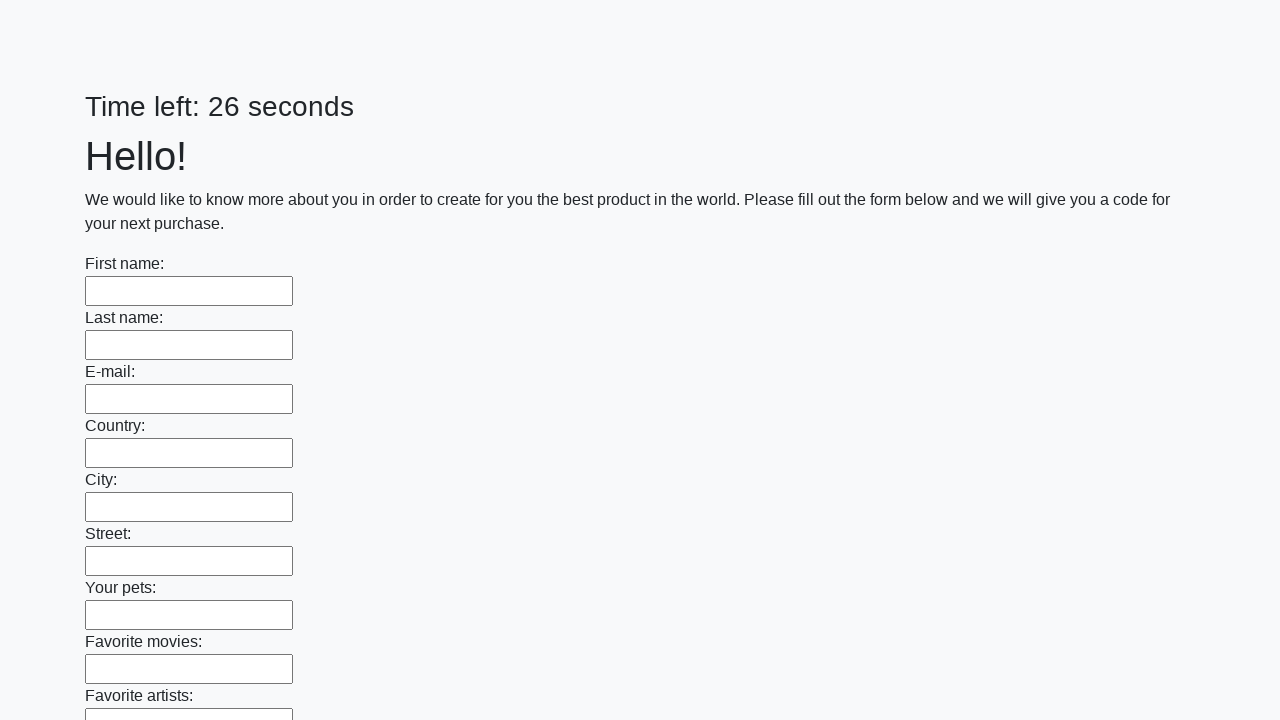

Located all input fields on the huge form
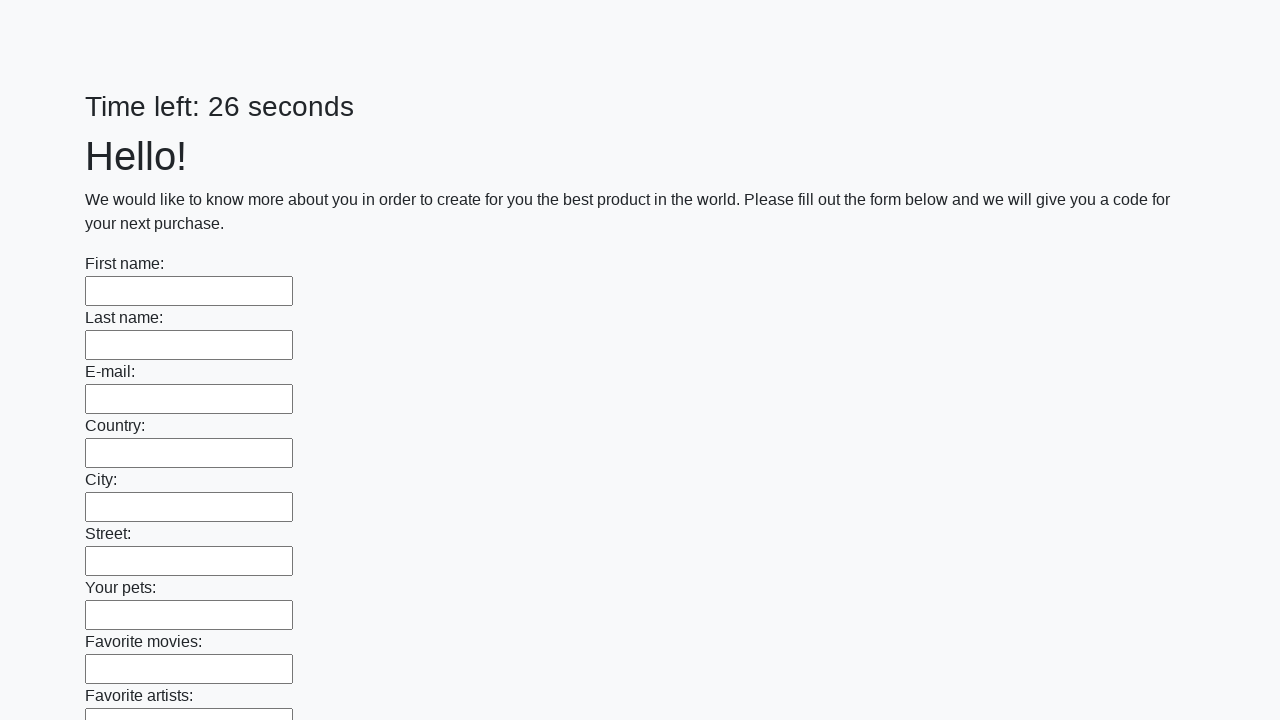

Filled an input field with 'answer' on input >> nth=0
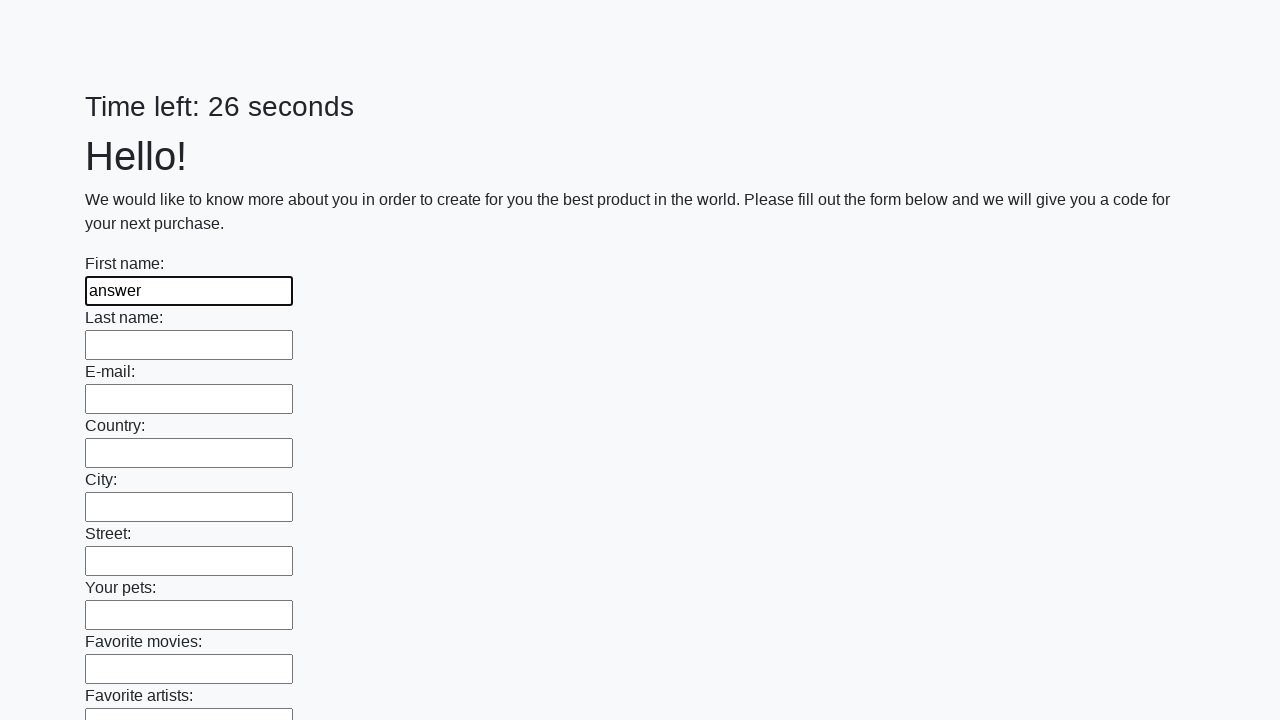

Filled an input field with 'answer' on input >> nth=1
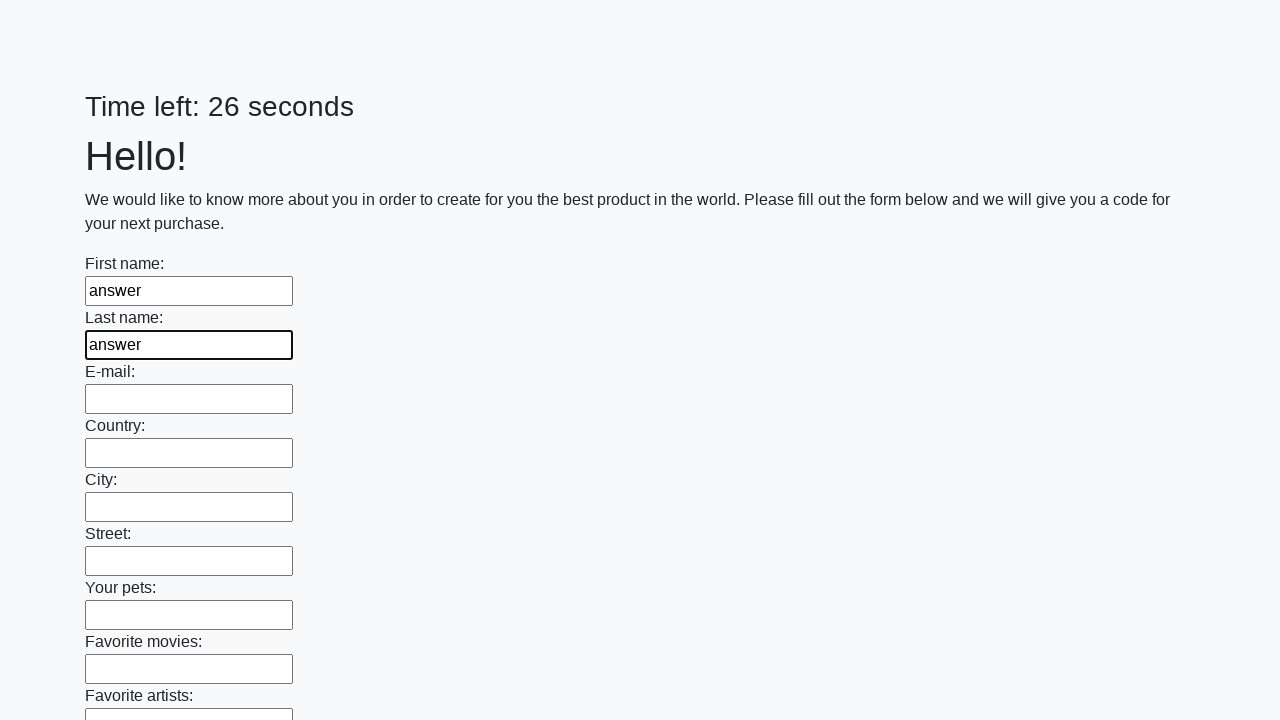

Filled an input field with 'answer' on input >> nth=2
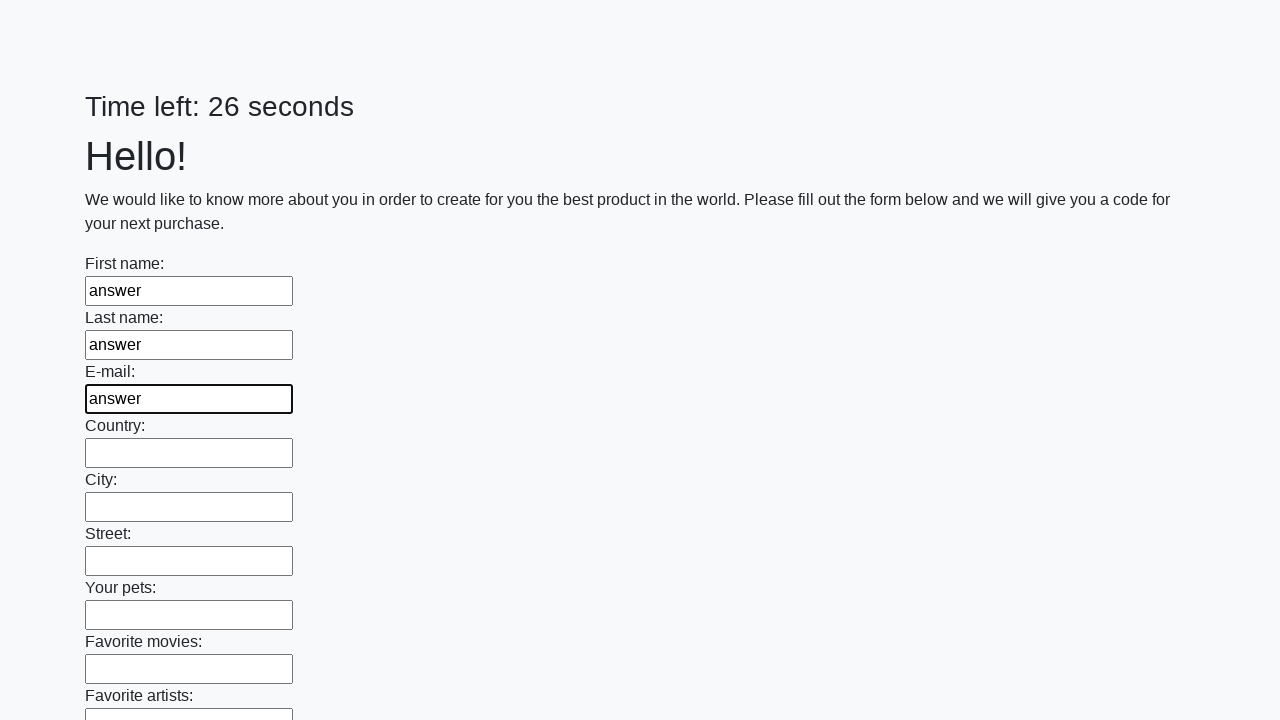

Filled an input field with 'answer' on input >> nth=3
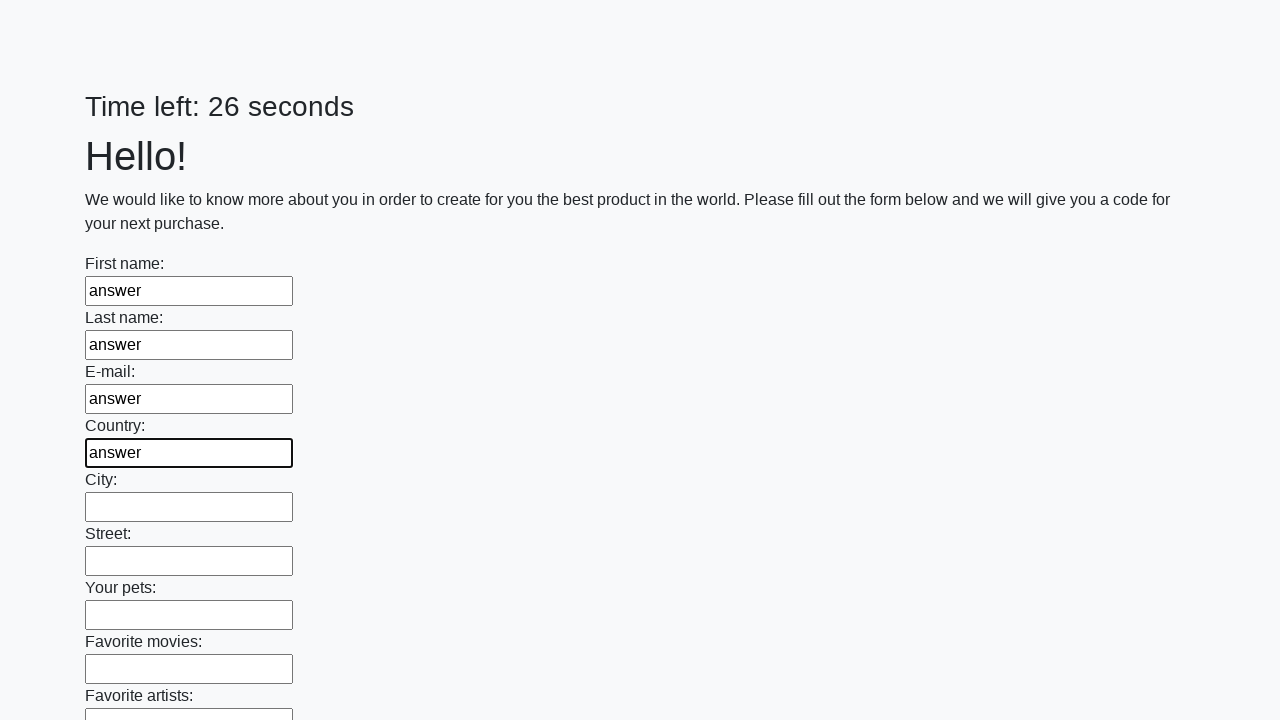

Filled an input field with 'answer' on input >> nth=4
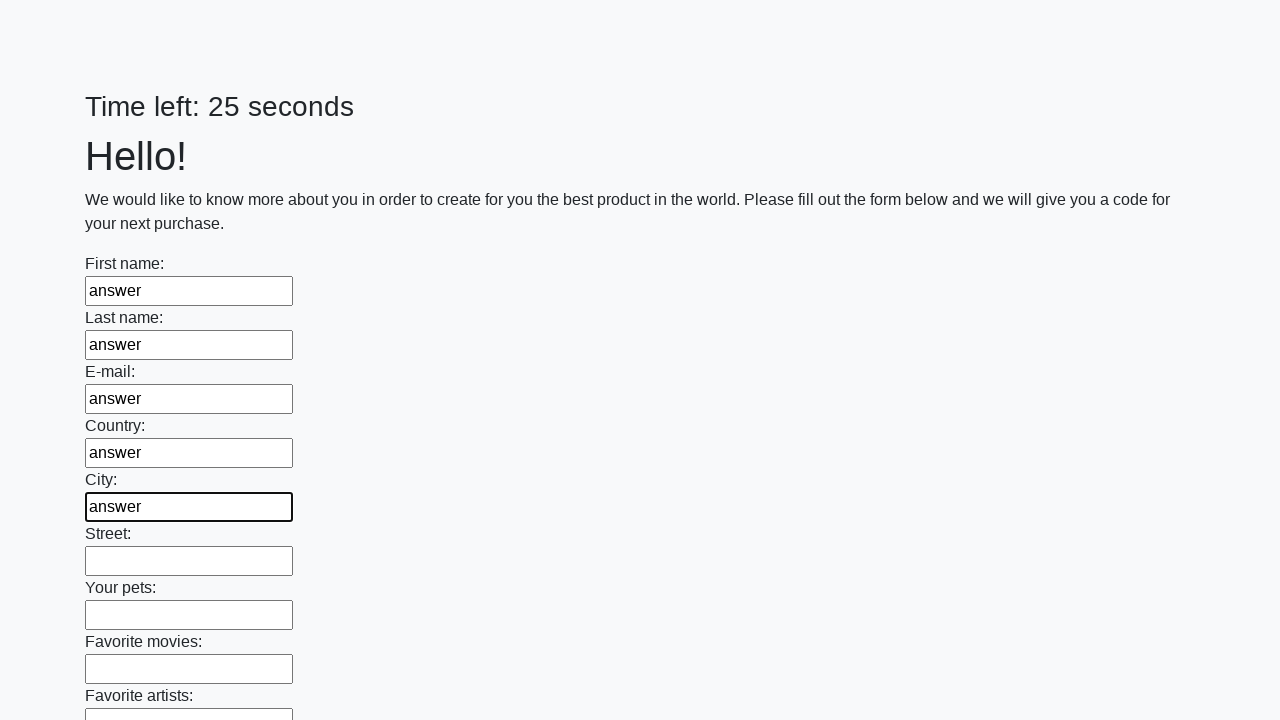

Filled an input field with 'answer' on input >> nth=5
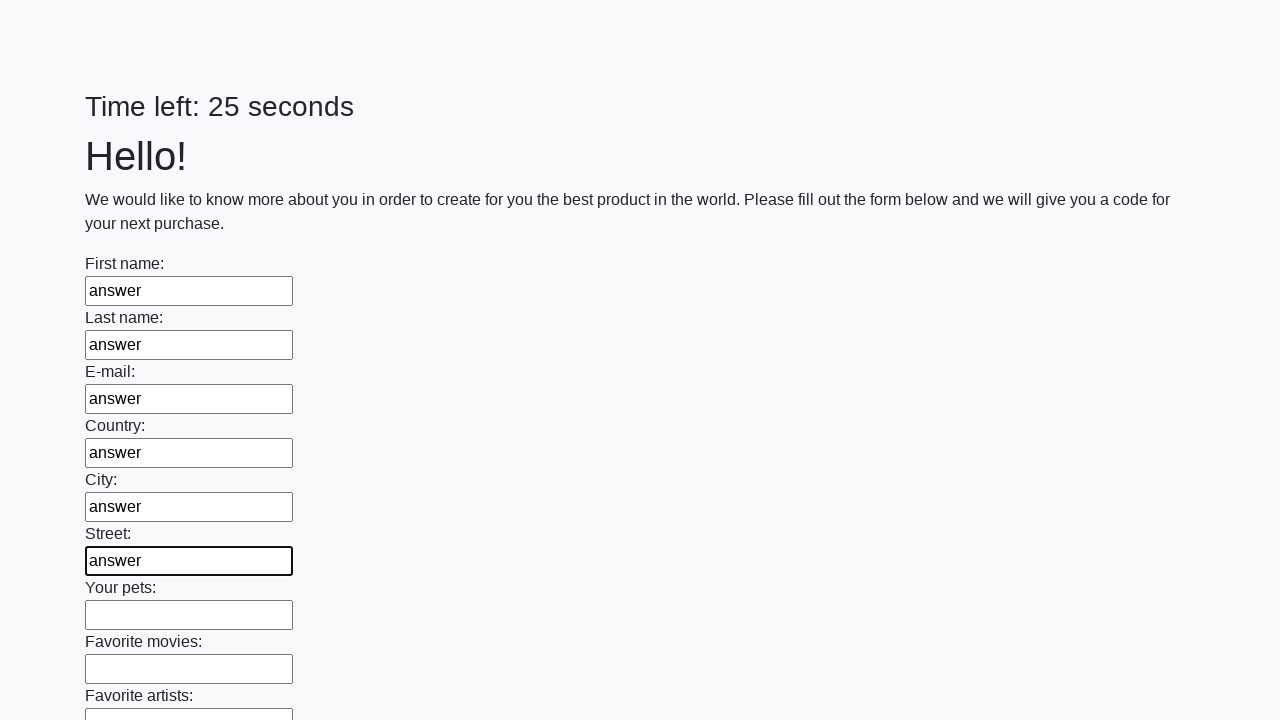

Filled an input field with 'answer' on input >> nth=6
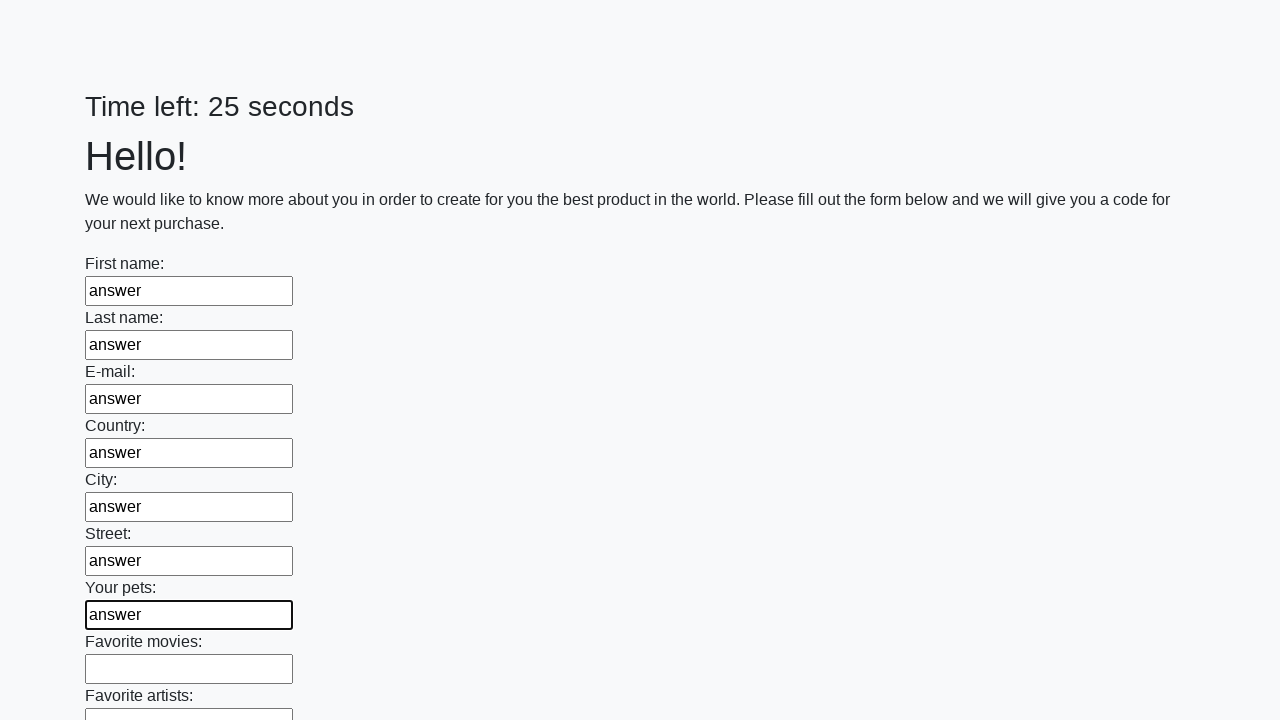

Filled an input field with 'answer' on input >> nth=7
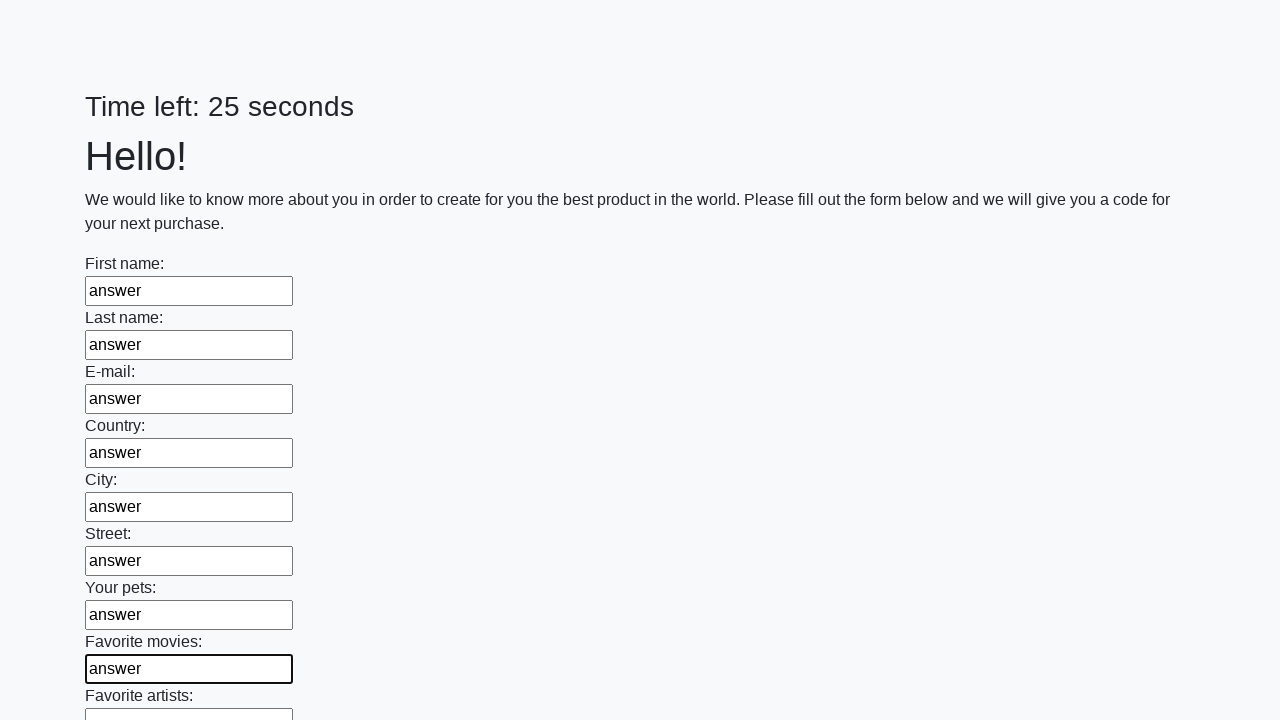

Filled an input field with 'answer' on input >> nth=8
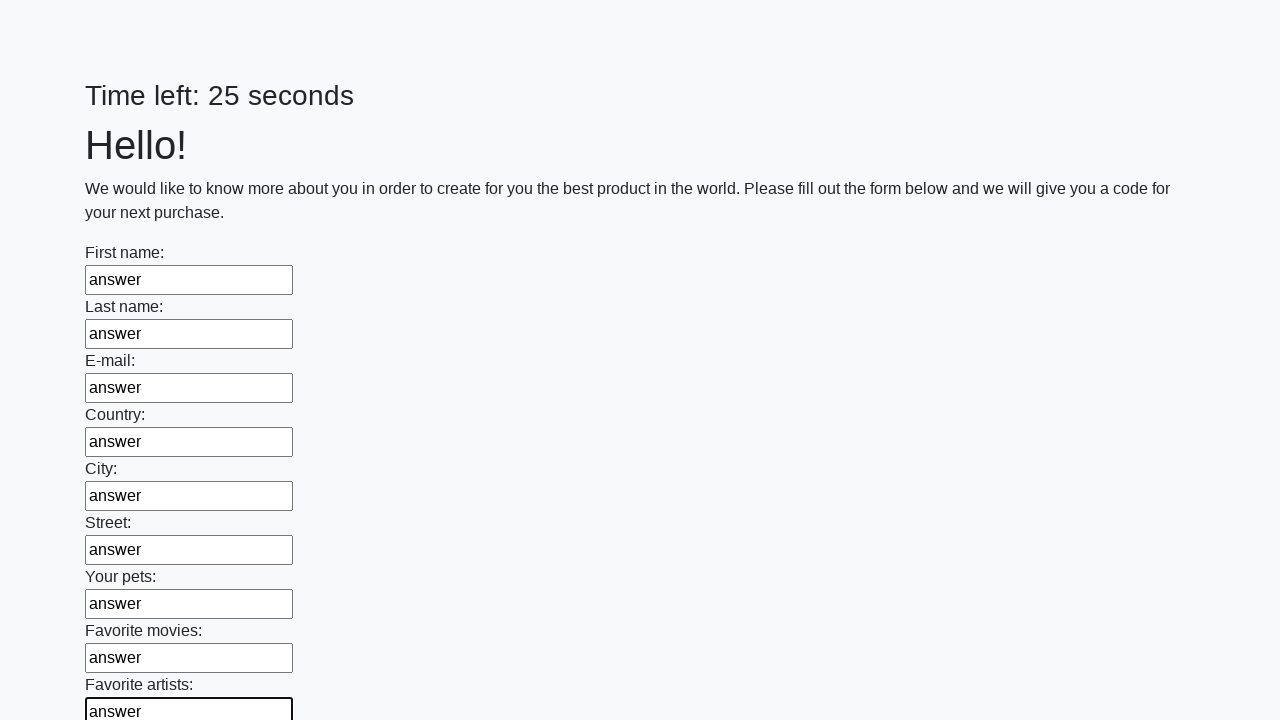

Filled an input field with 'answer' on input >> nth=9
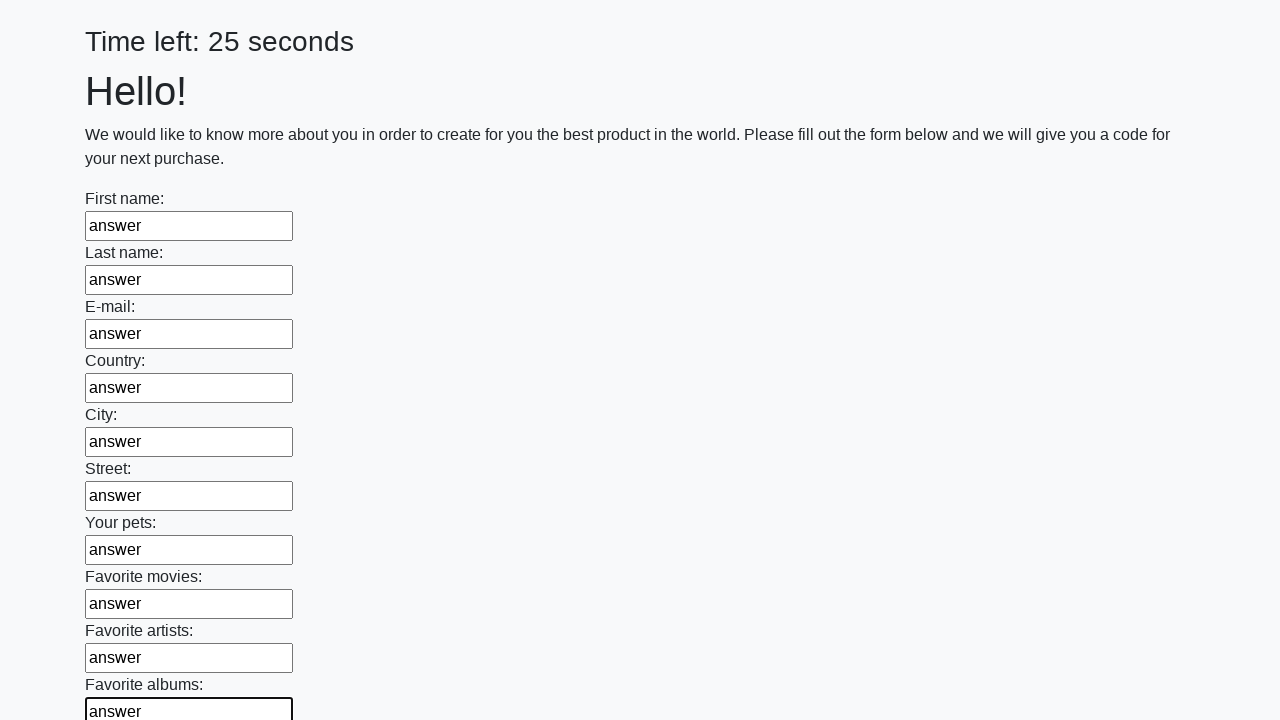

Filled an input field with 'answer' on input >> nth=10
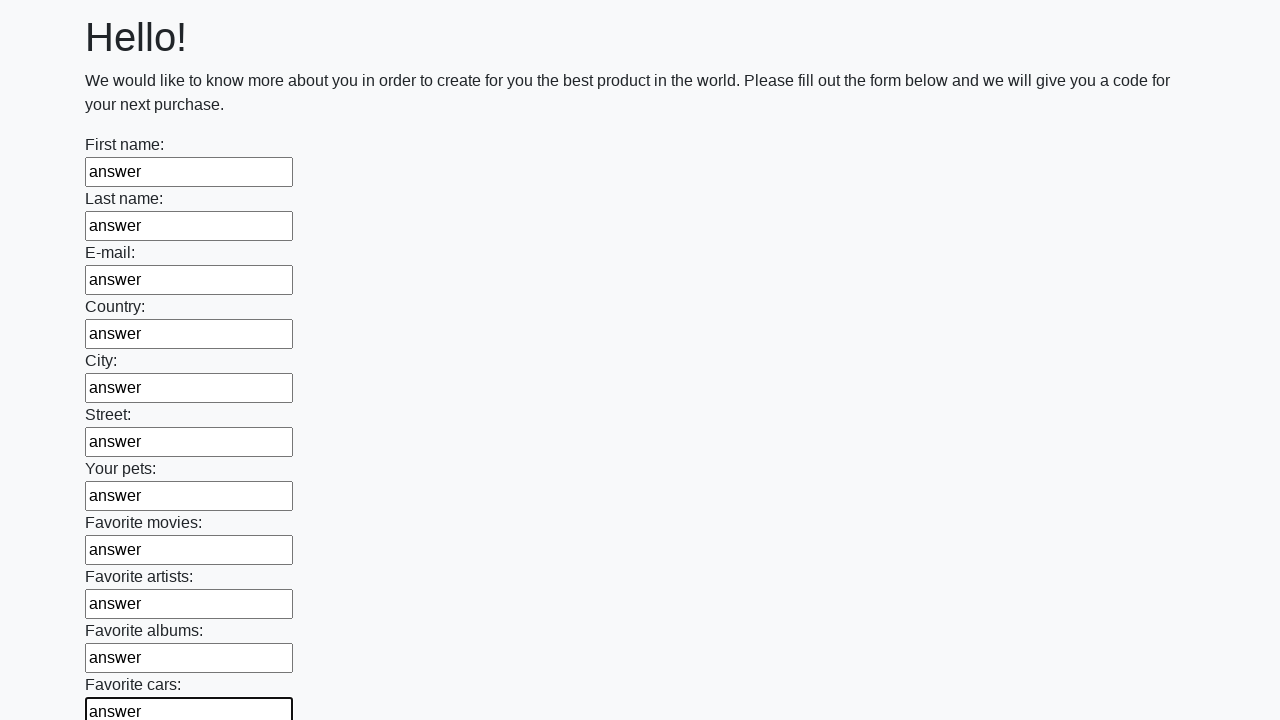

Filled an input field with 'answer' on input >> nth=11
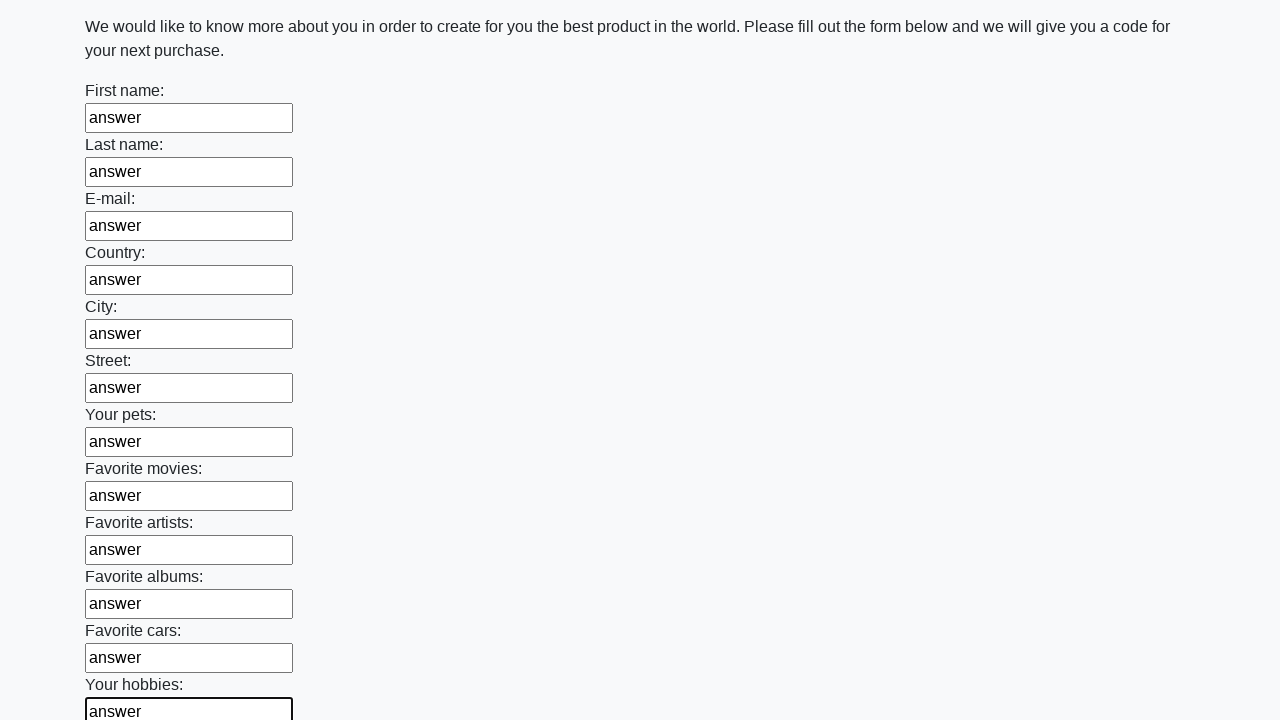

Filled an input field with 'answer' on input >> nth=12
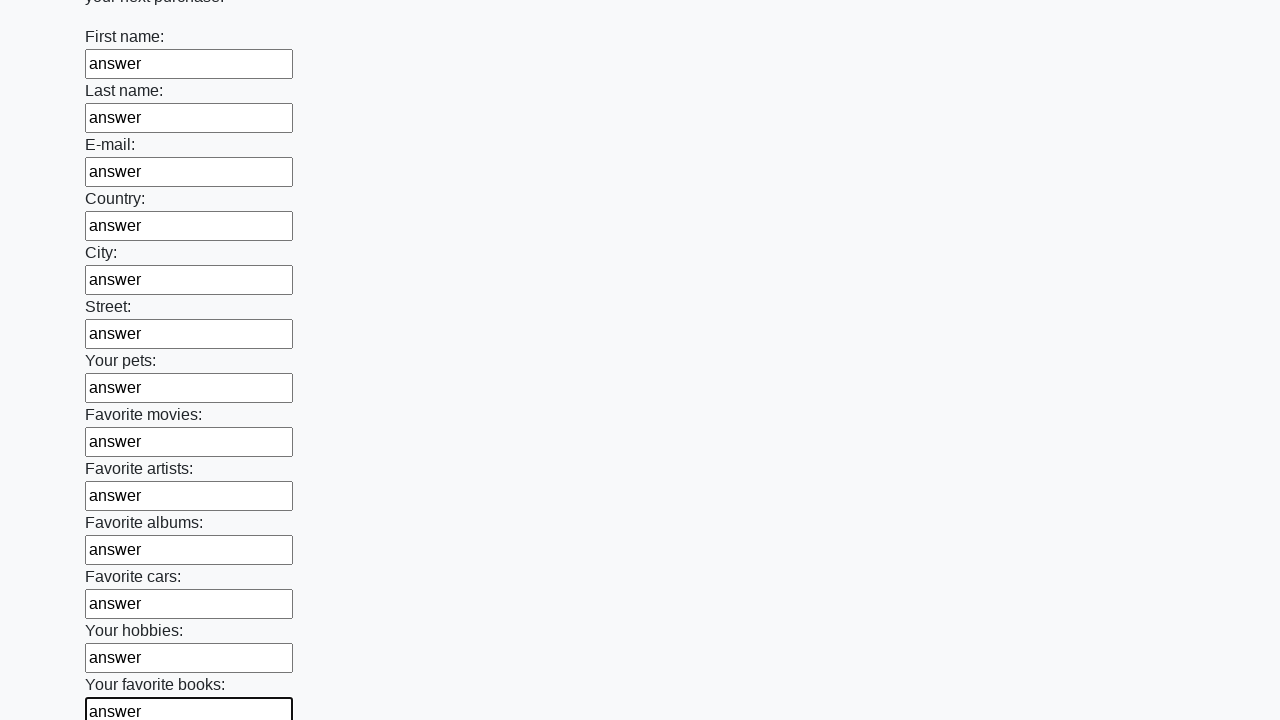

Filled an input field with 'answer' on input >> nth=13
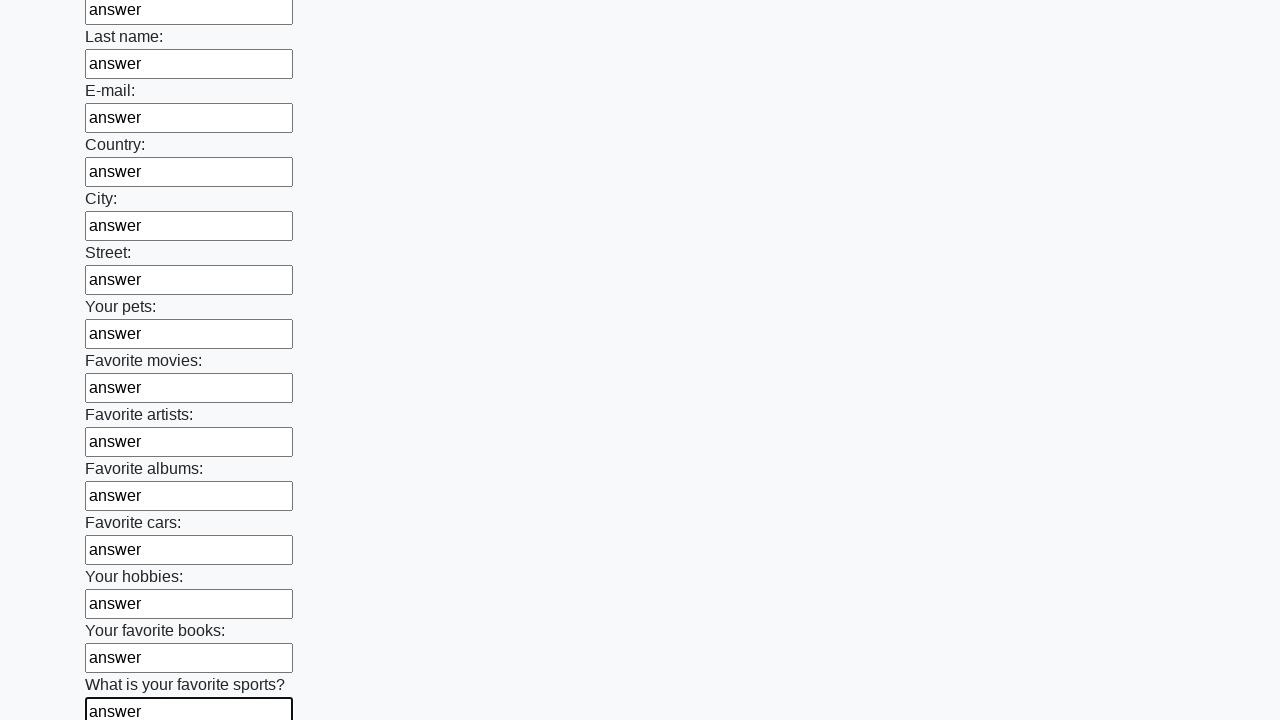

Filled an input field with 'answer' on input >> nth=14
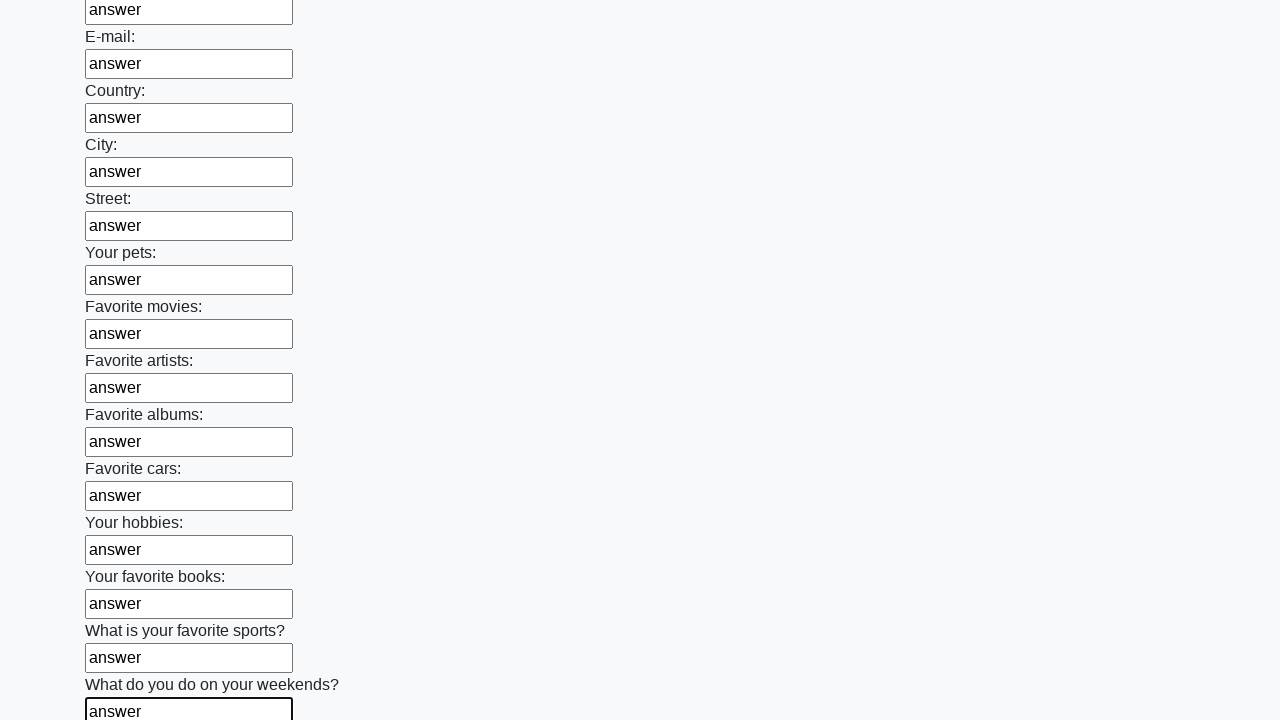

Filled an input field with 'answer' on input >> nth=15
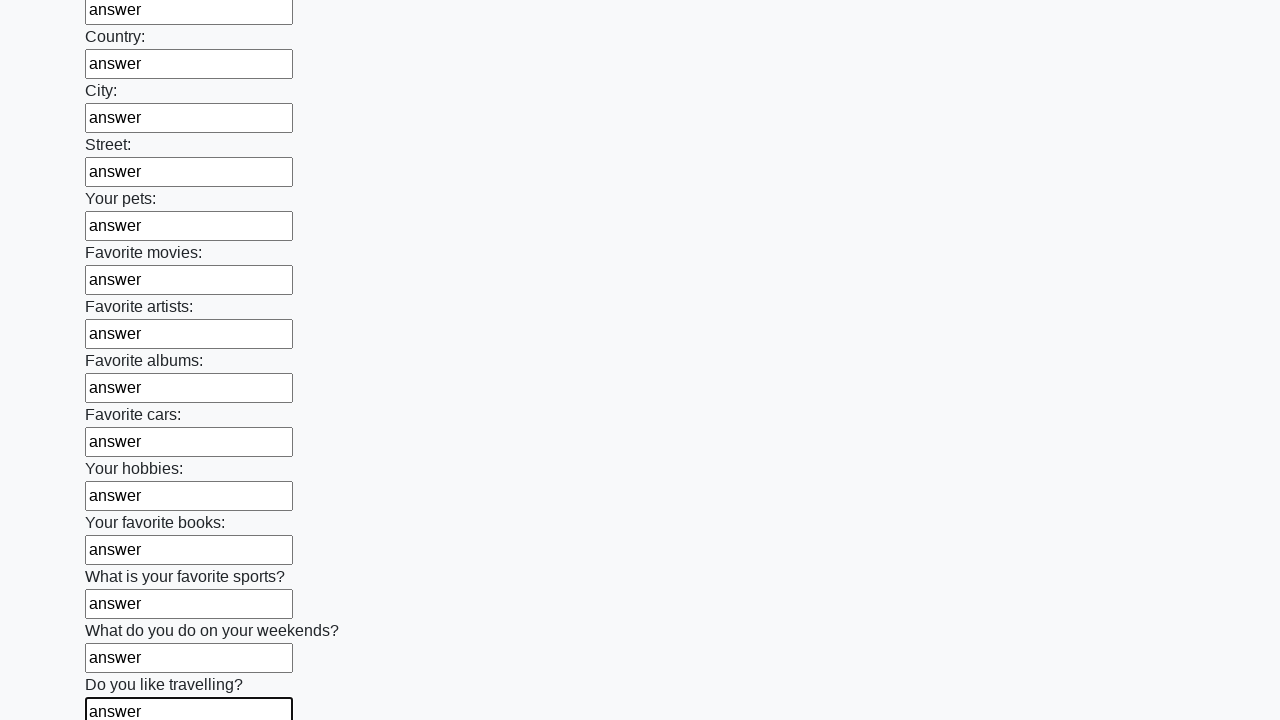

Filled an input field with 'answer' on input >> nth=16
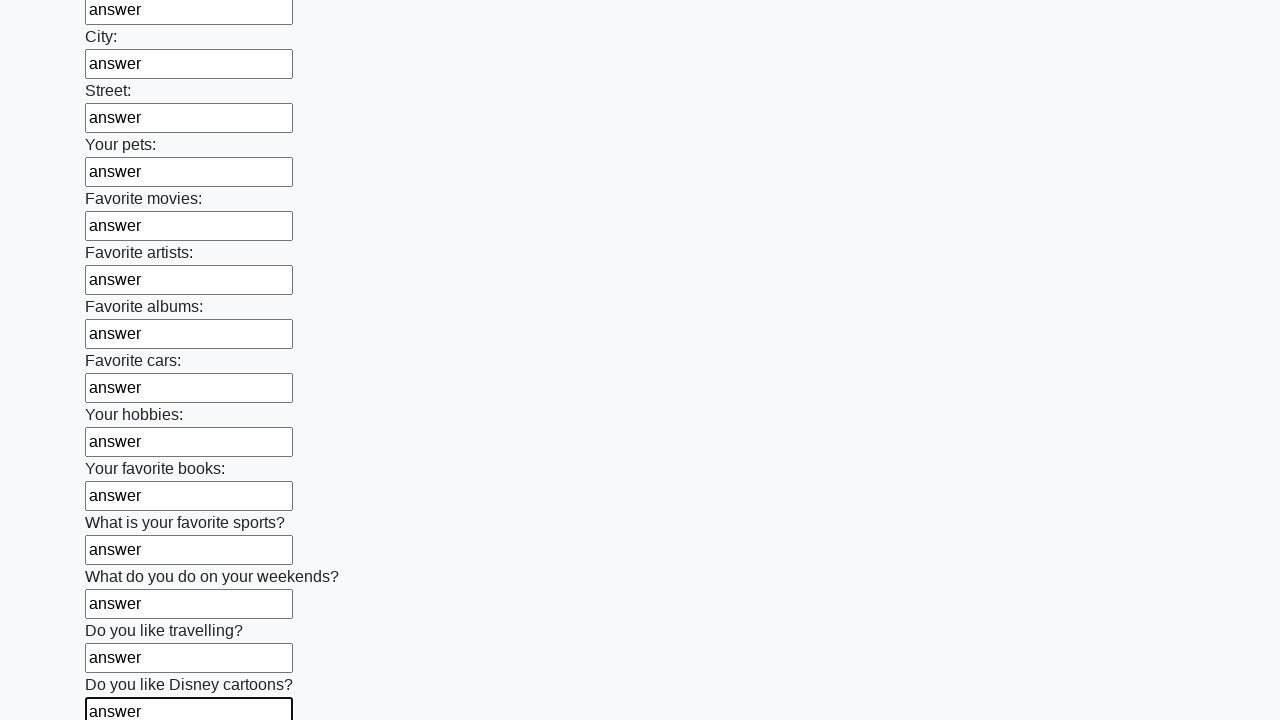

Filled an input field with 'answer' on input >> nth=17
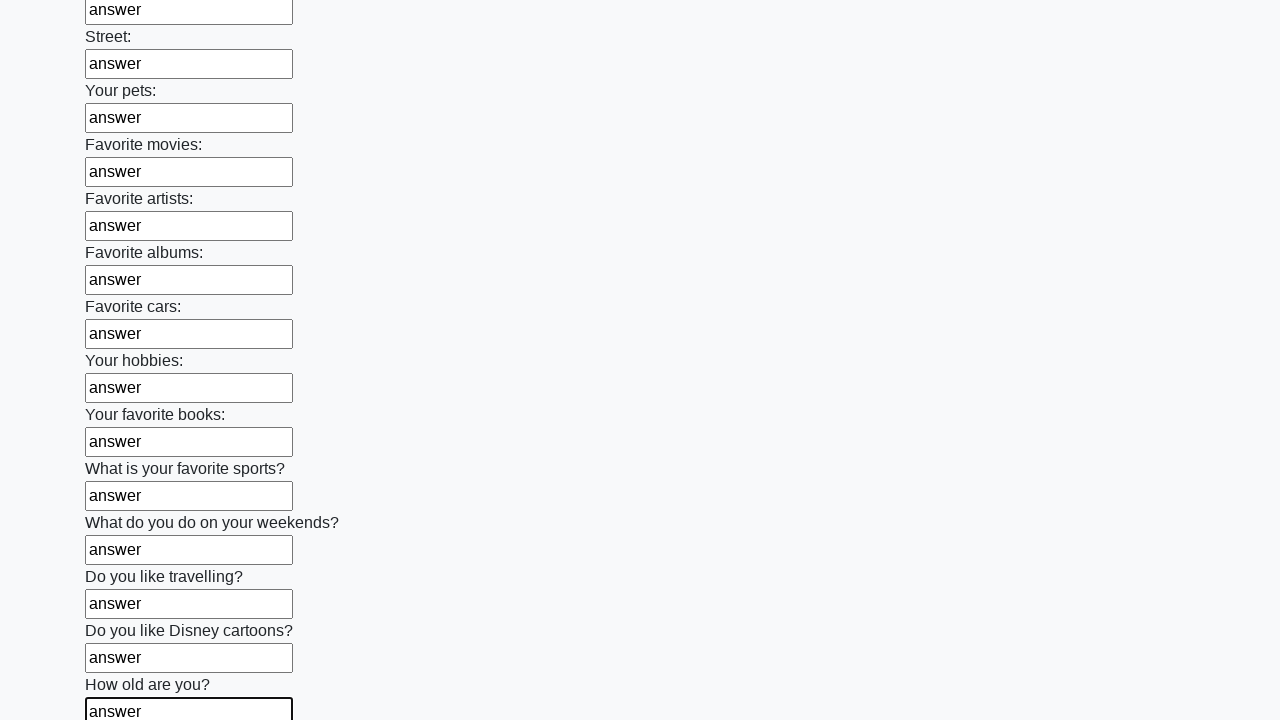

Filled an input field with 'answer' on input >> nth=18
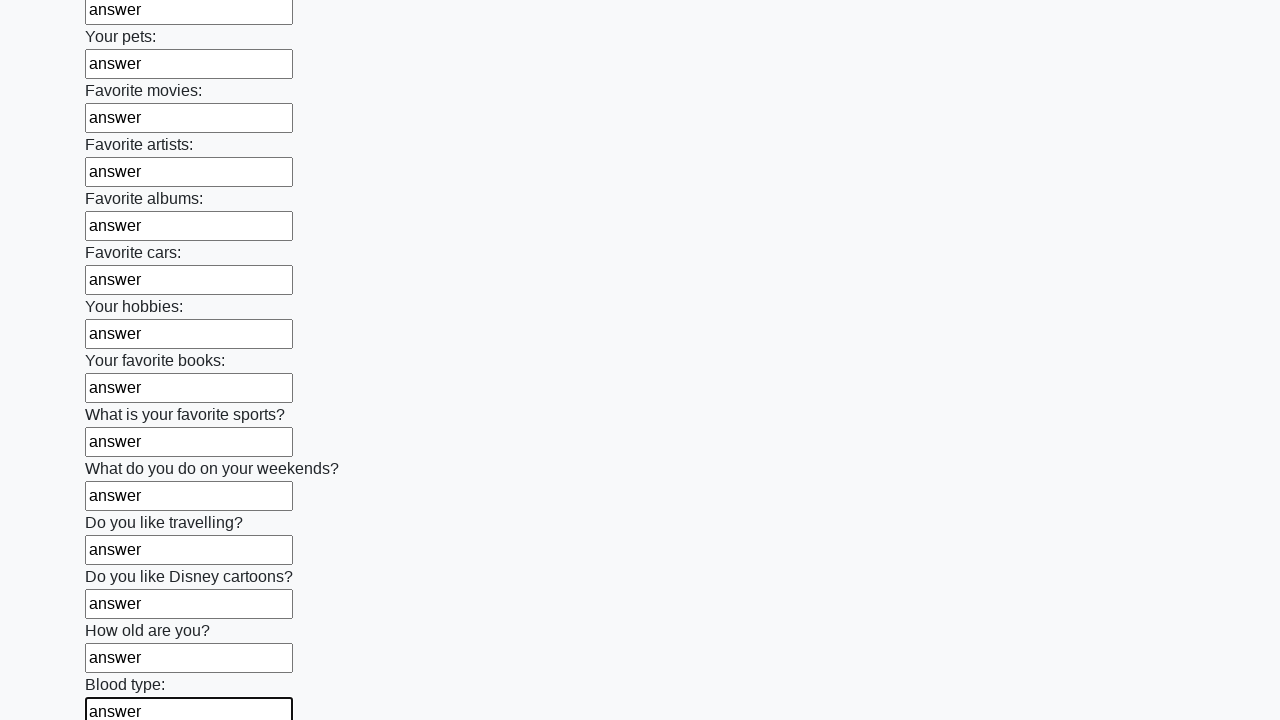

Filled an input field with 'answer' on input >> nth=19
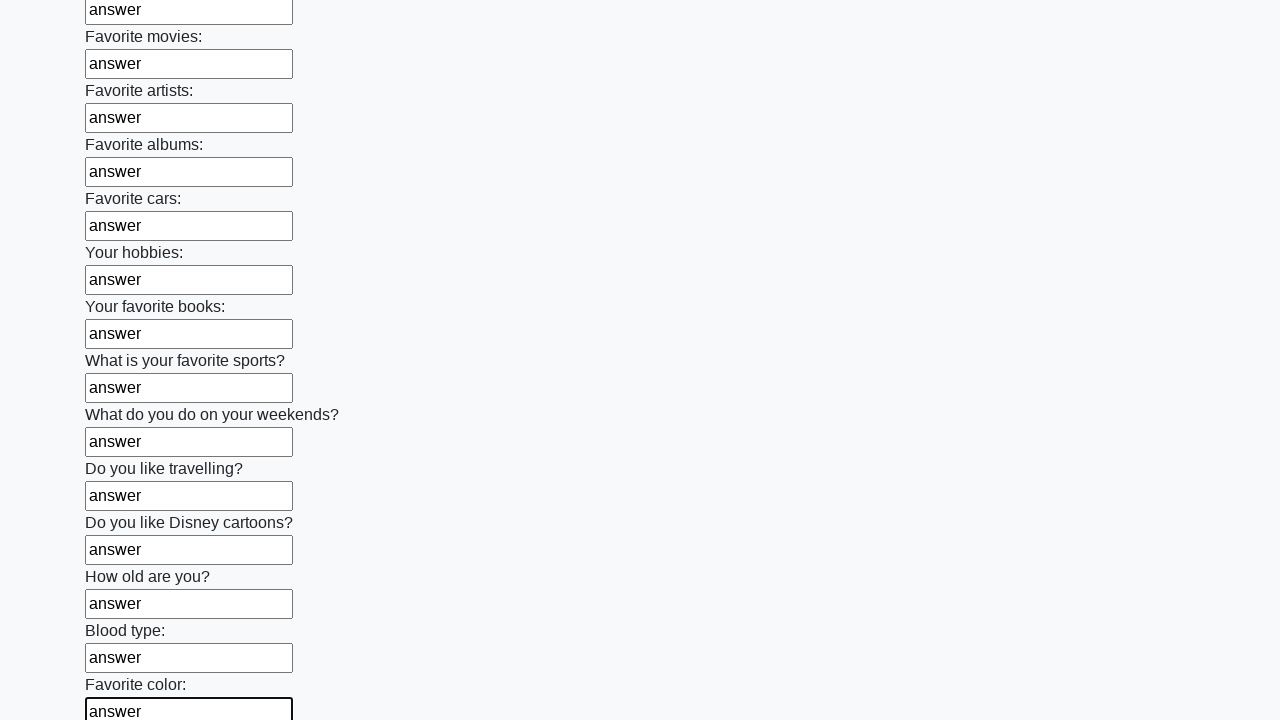

Filled an input field with 'answer' on input >> nth=20
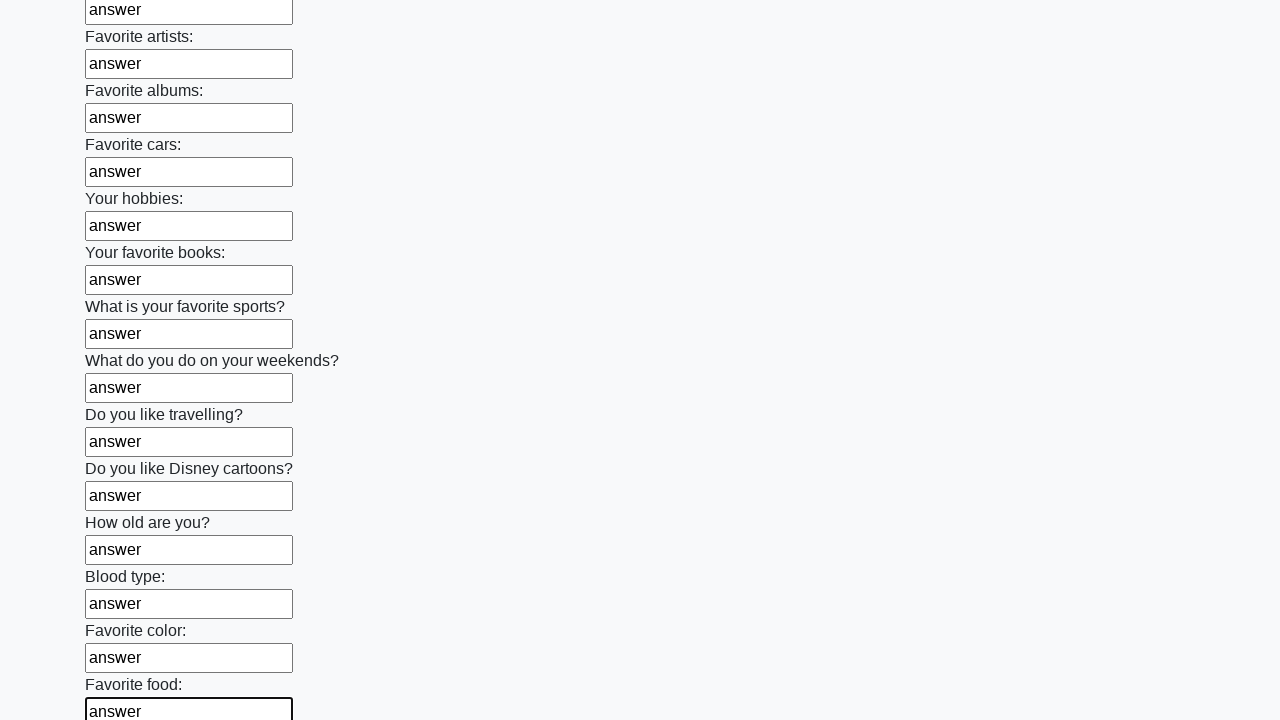

Filled an input field with 'answer' on input >> nth=21
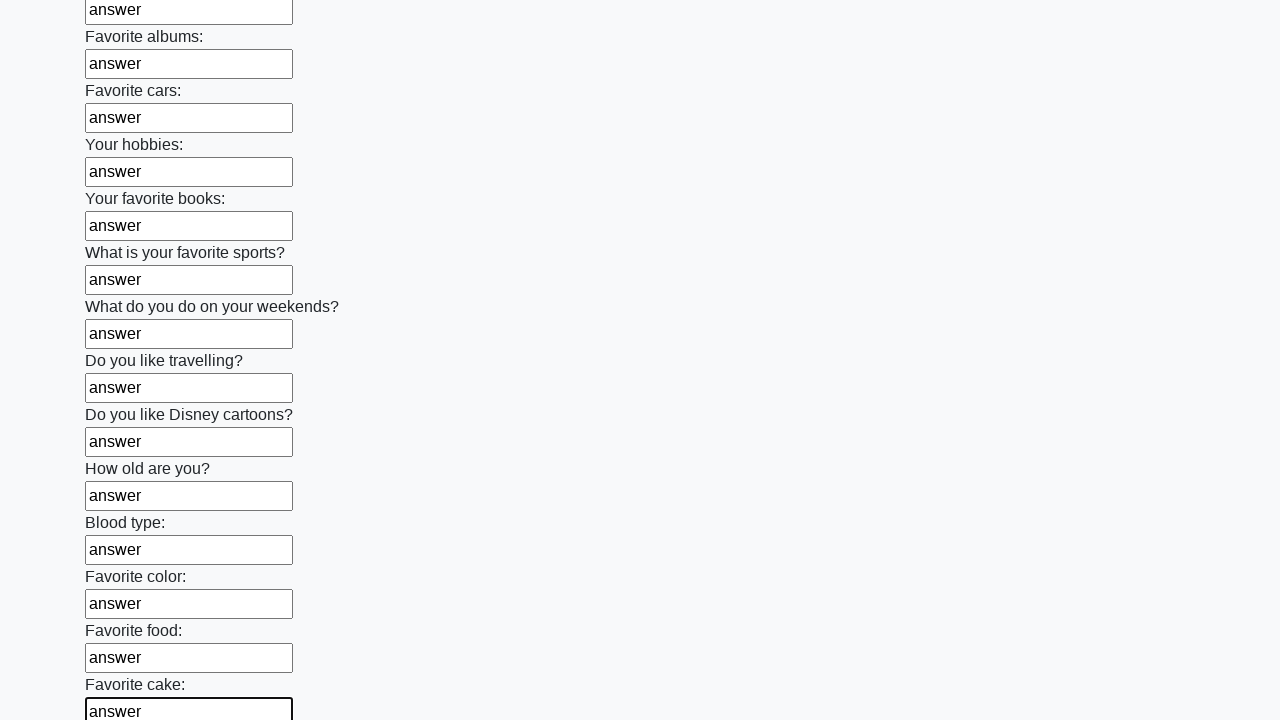

Filled an input field with 'answer' on input >> nth=22
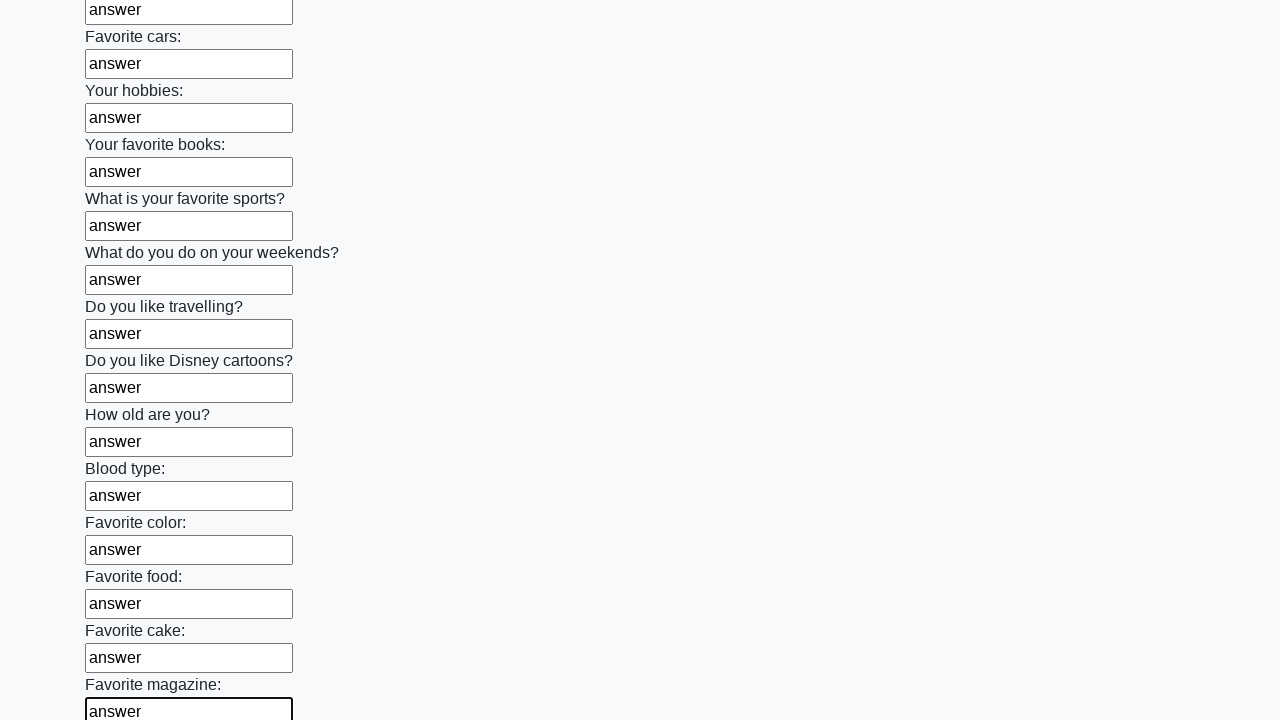

Filled an input field with 'answer' on input >> nth=23
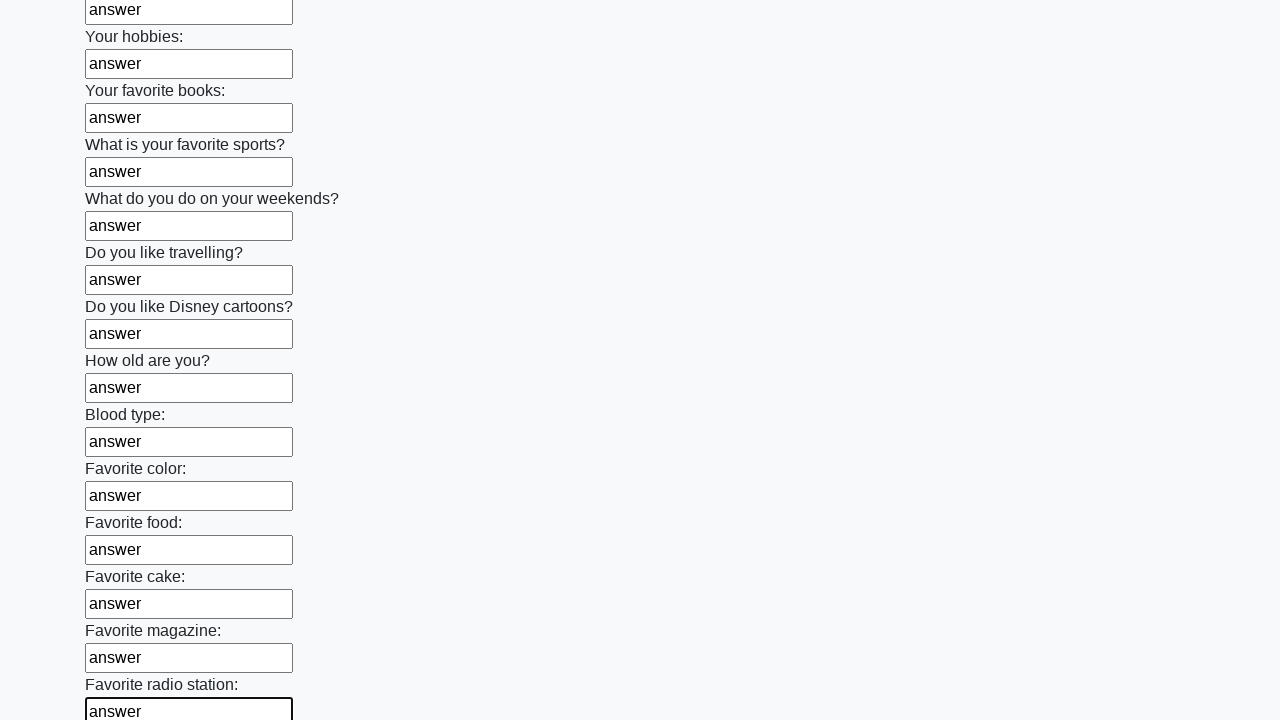

Filled an input field with 'answer' on input >> nth=24
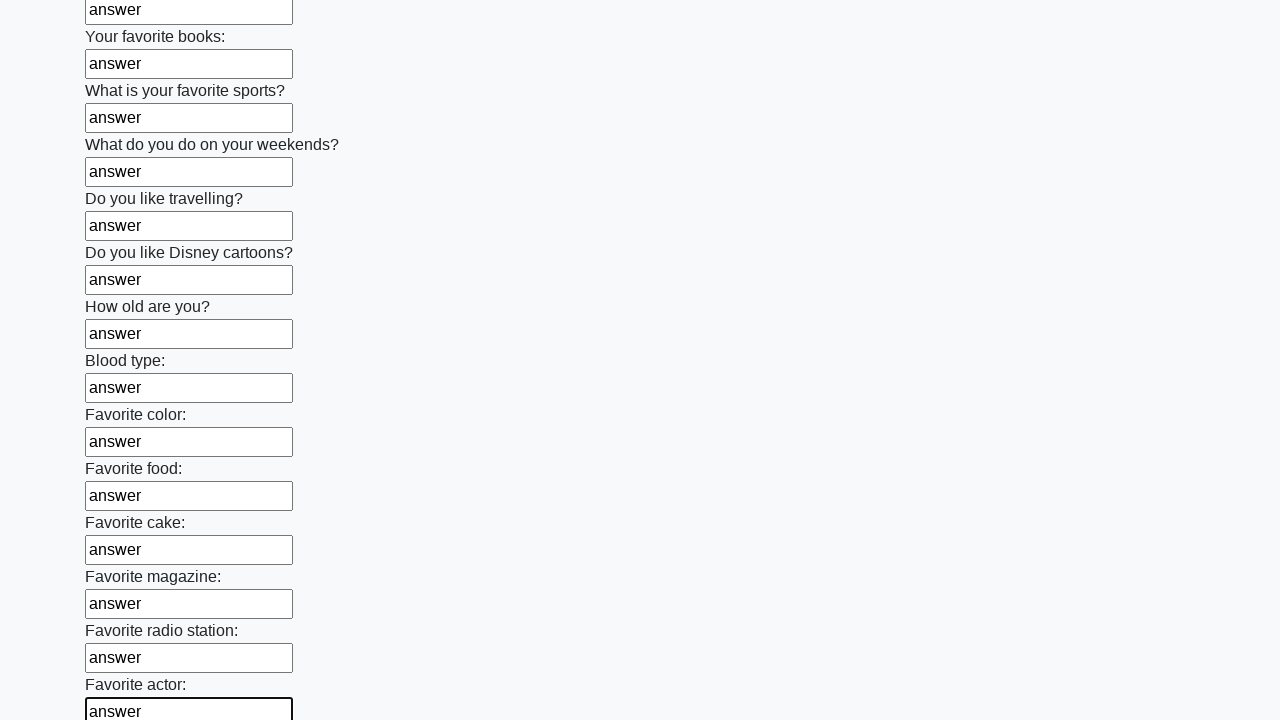

Filled an input field with 'answer' on input >> nth=25
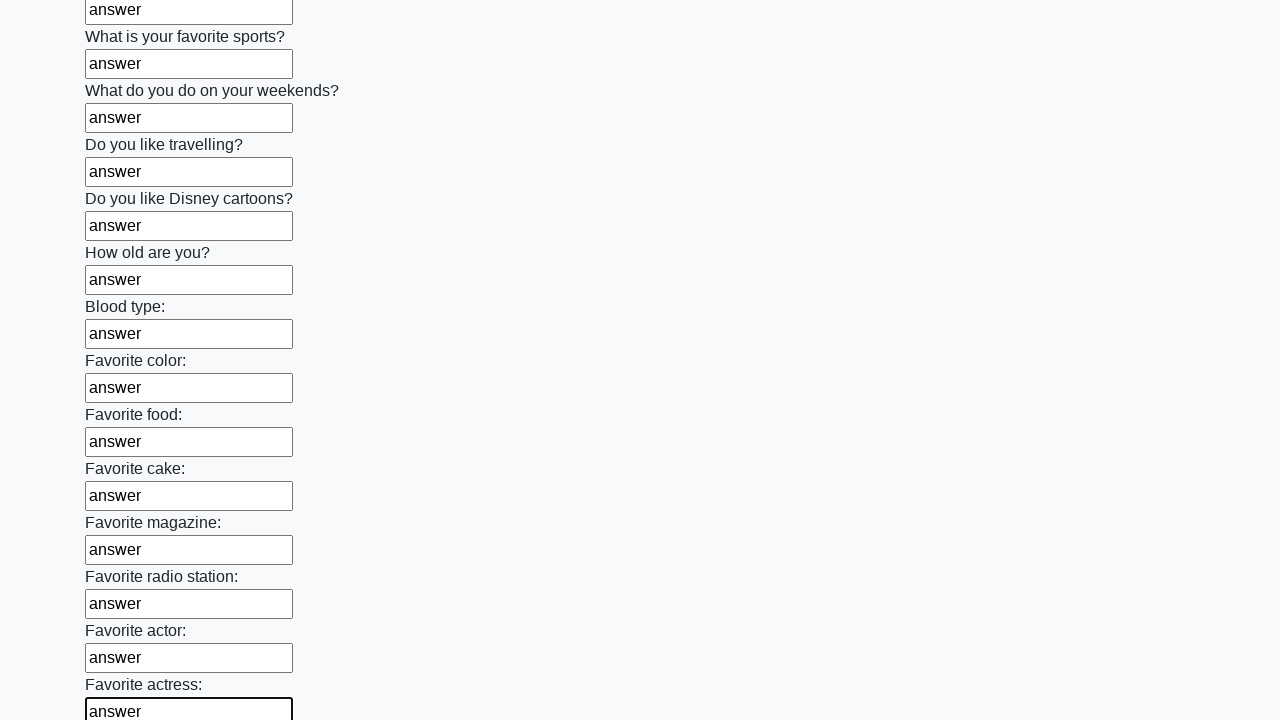

Filled an input field with 'answer' on input >> nth=26
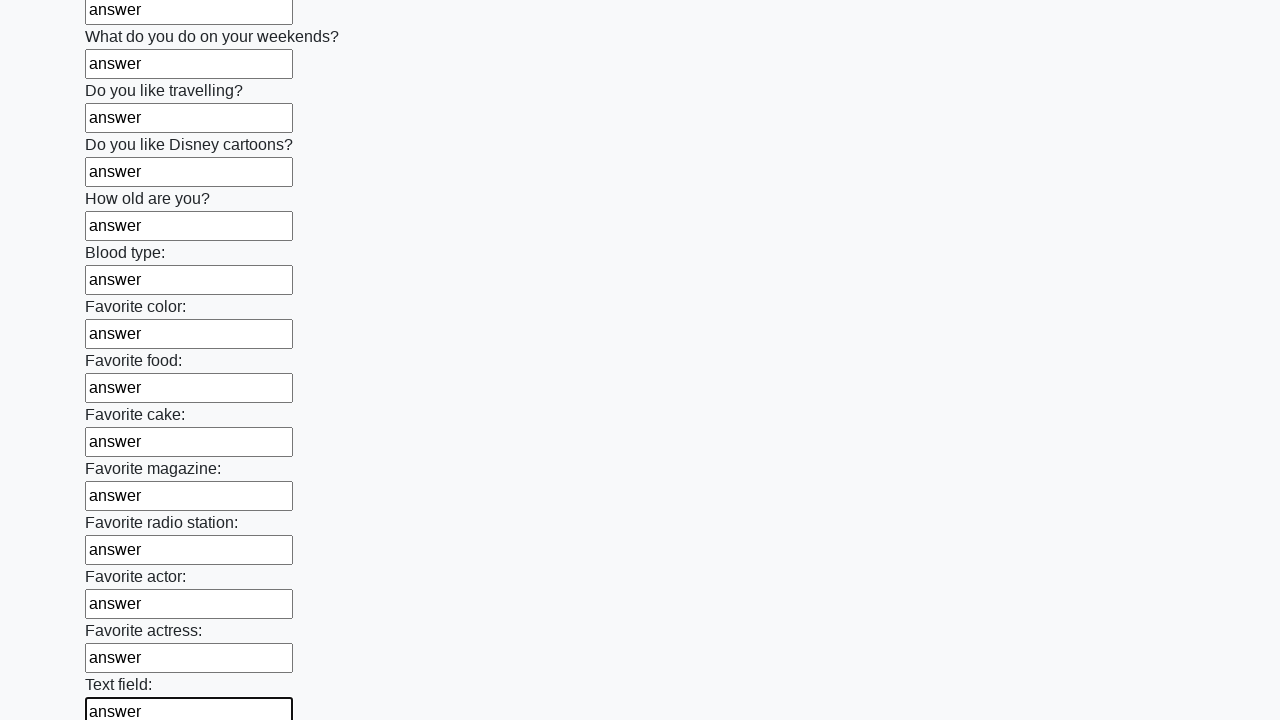

Filled an input field with 'answer' on input >> nth=27
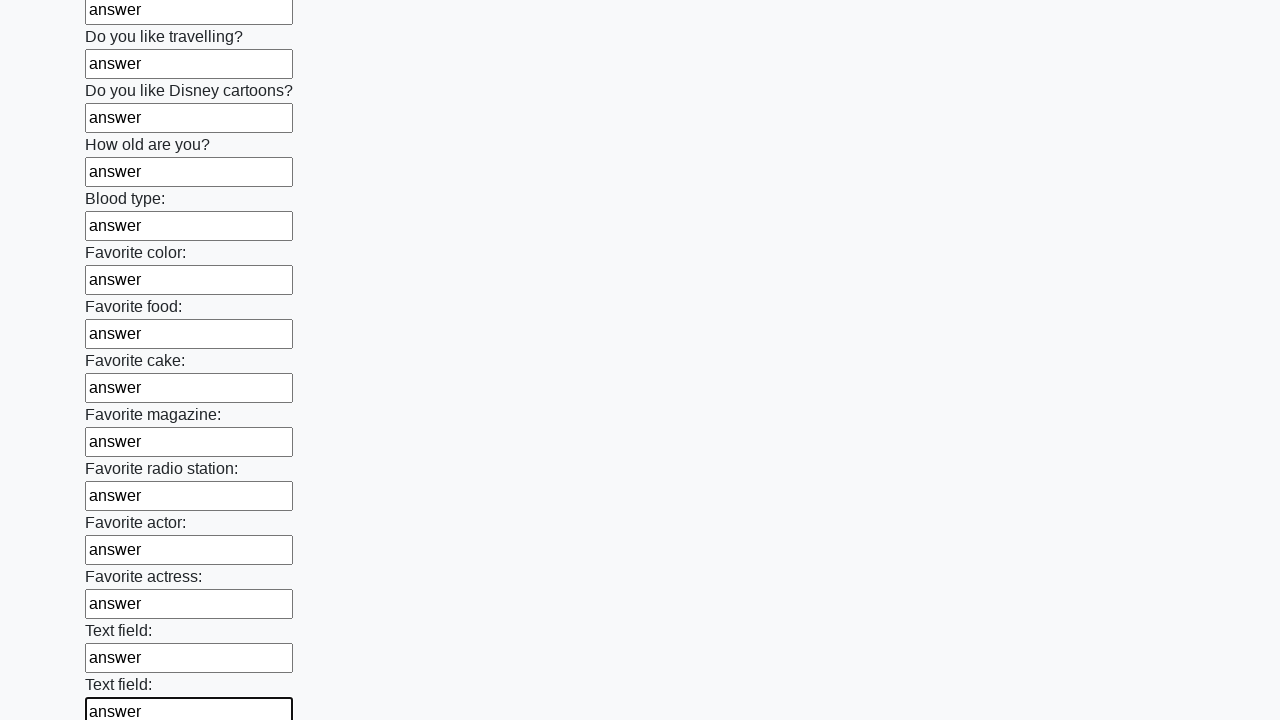

Filled an input field with 'answer' on input >> nth=28
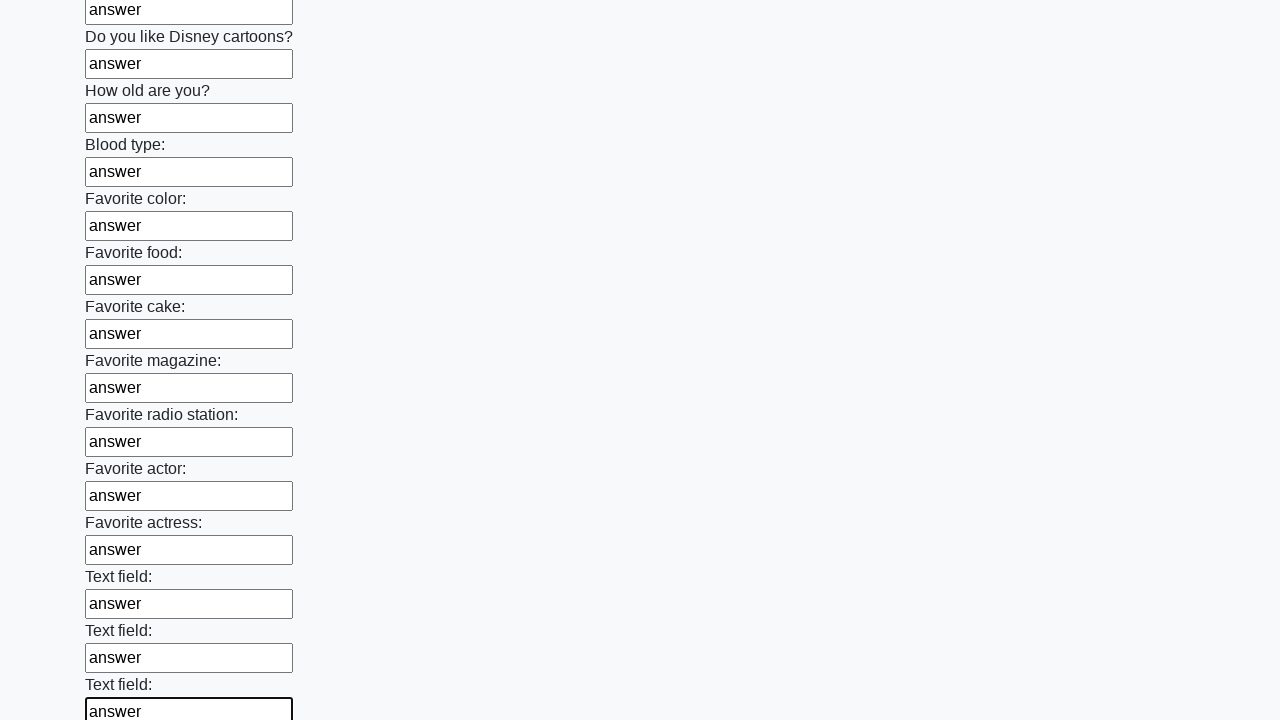

Filled an input field with 'answer' on input >> nth=29
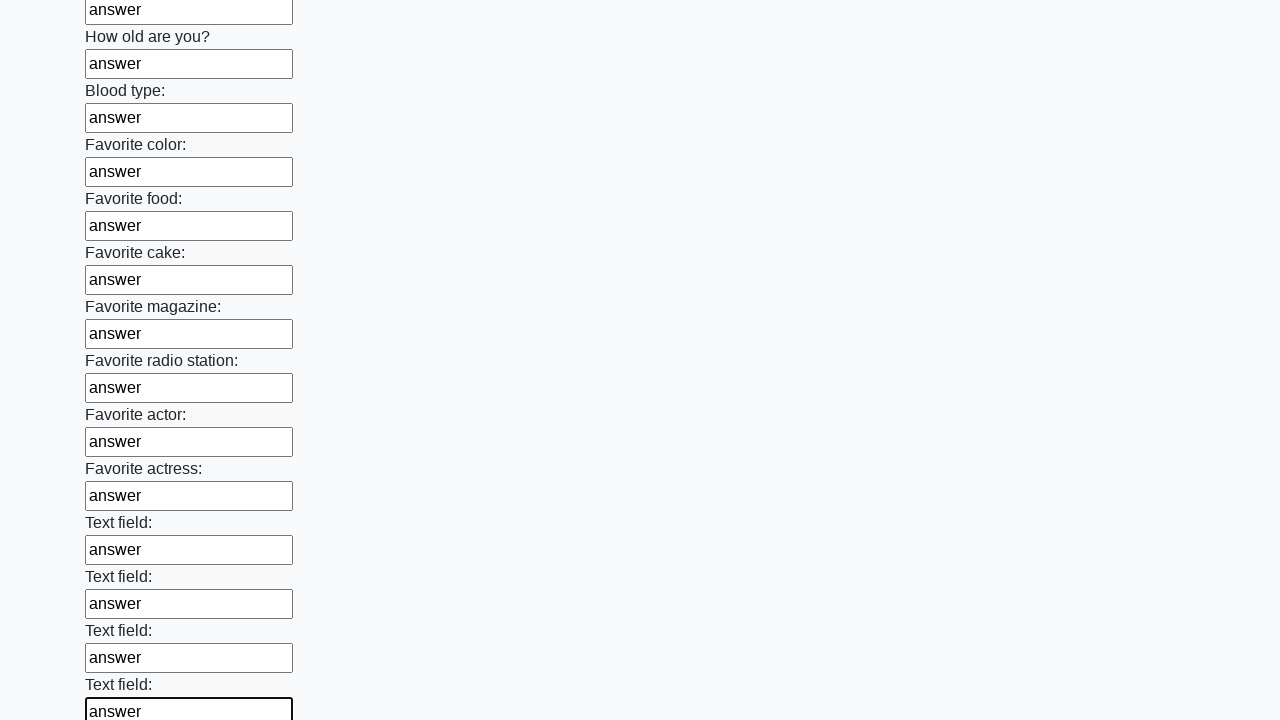

Filled an input field with 'answer' on input >> nth=30
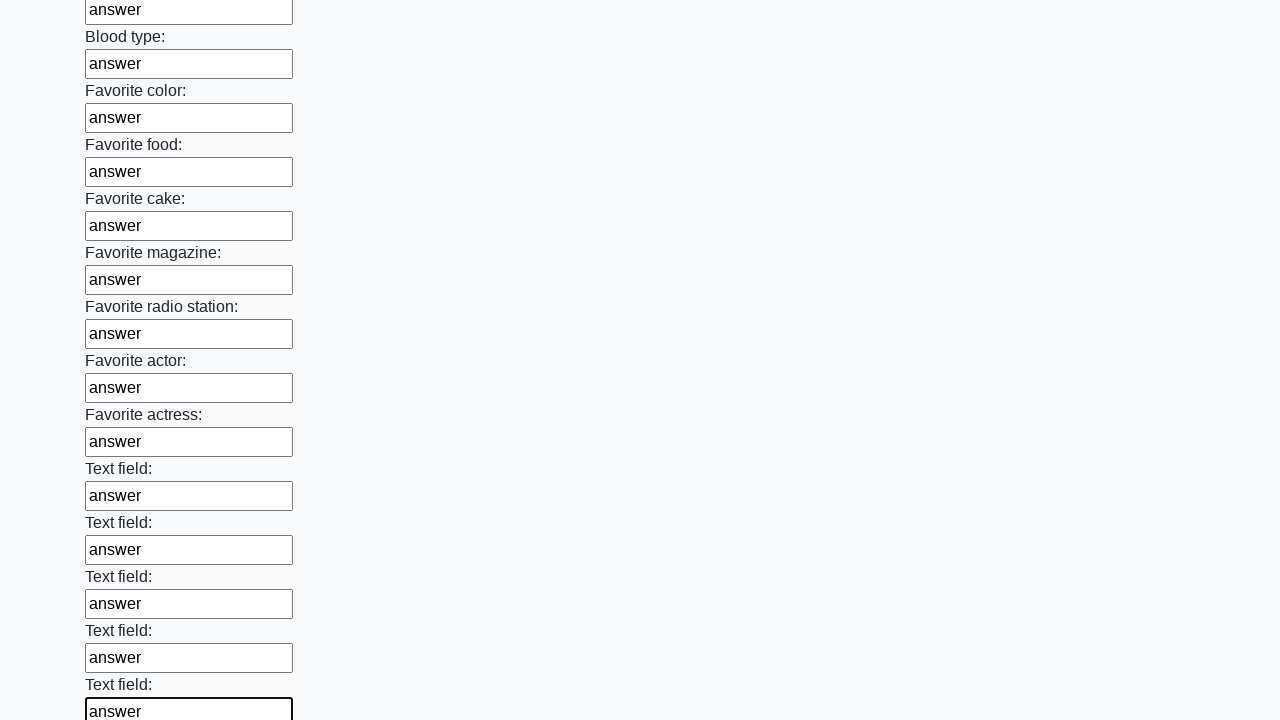

Filled an input field with 'answer' on input >> nth=31
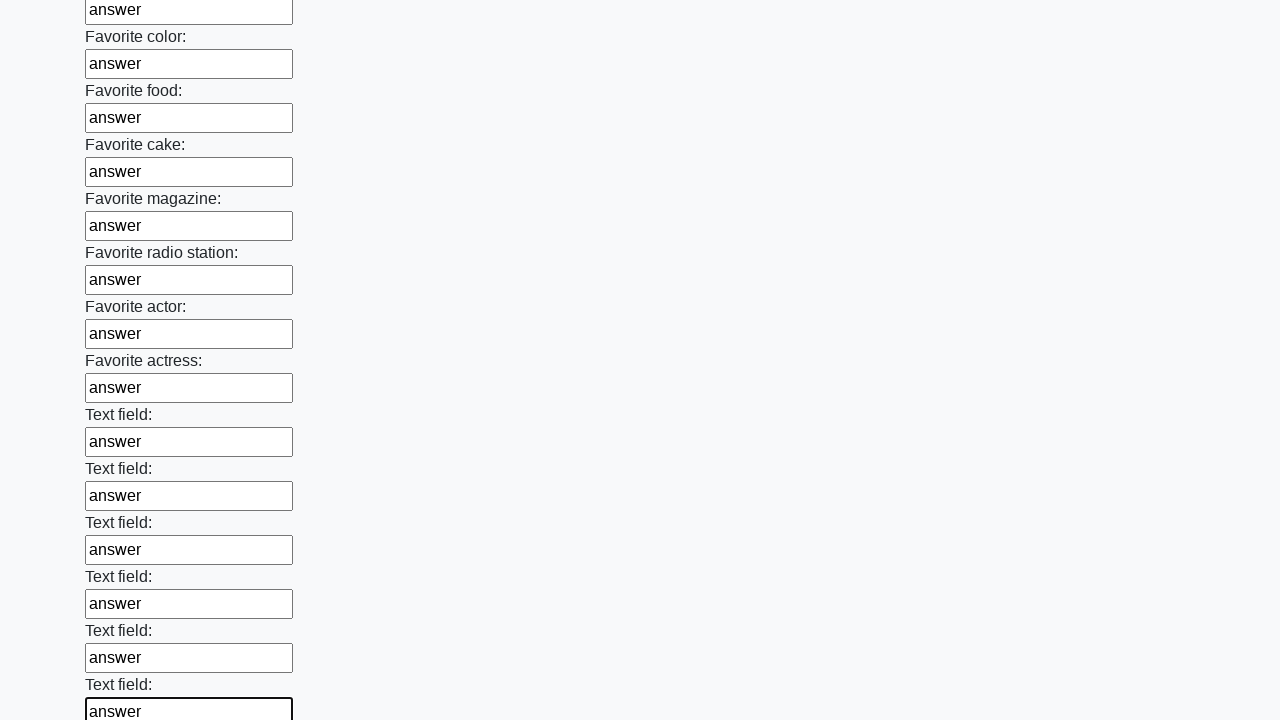

Filled an input field with 'answer' on input >> nth=32
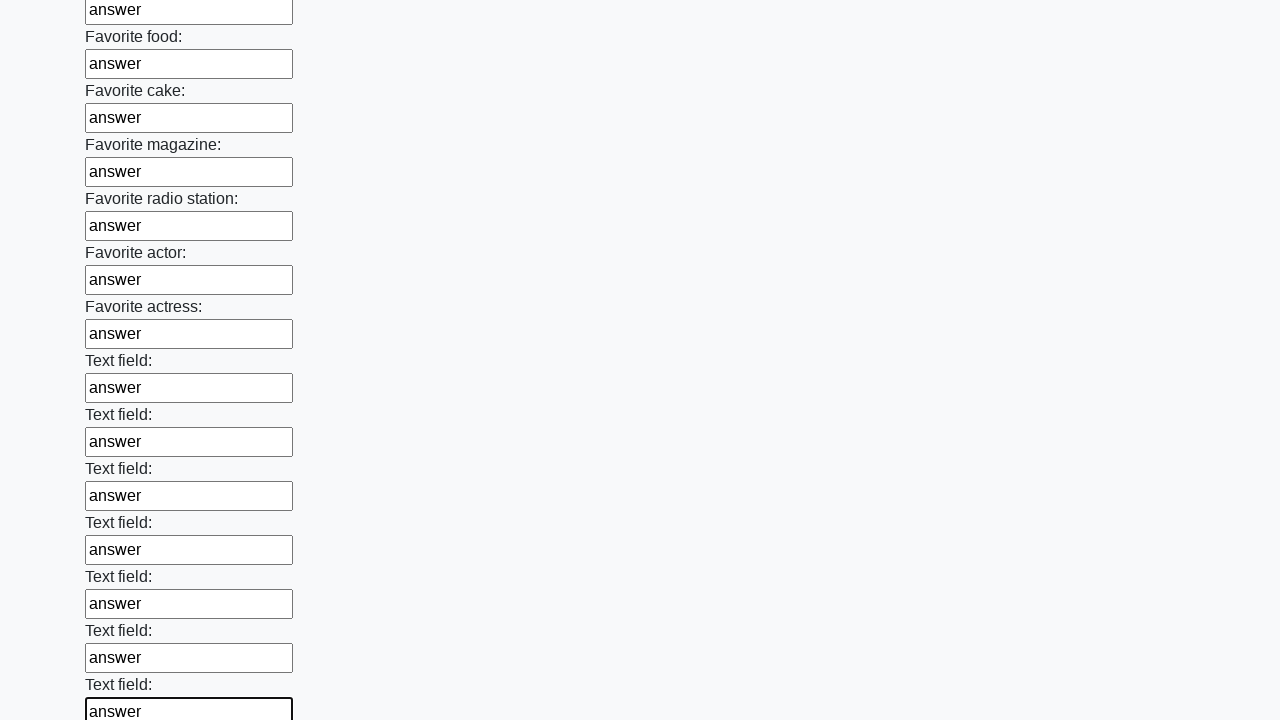

Filled an input field with 'answer' on input >> nth=33
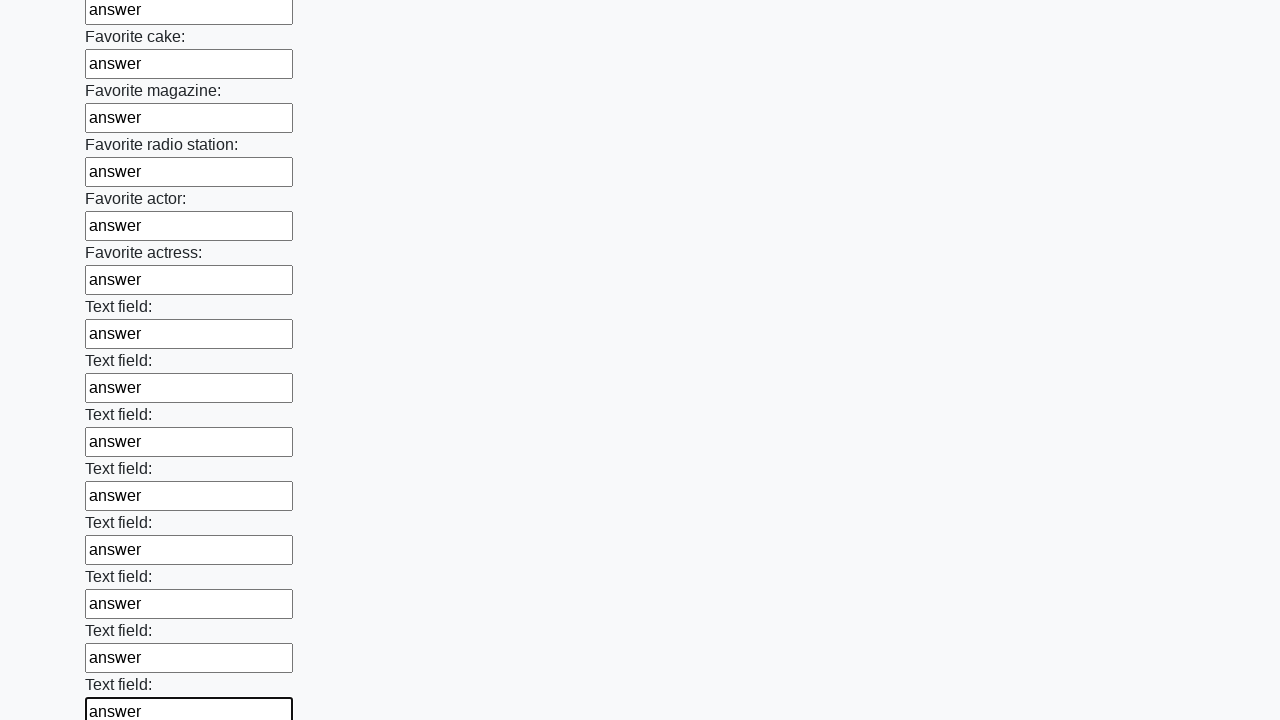

Filled an input field with 'answer' on input >> nth=34
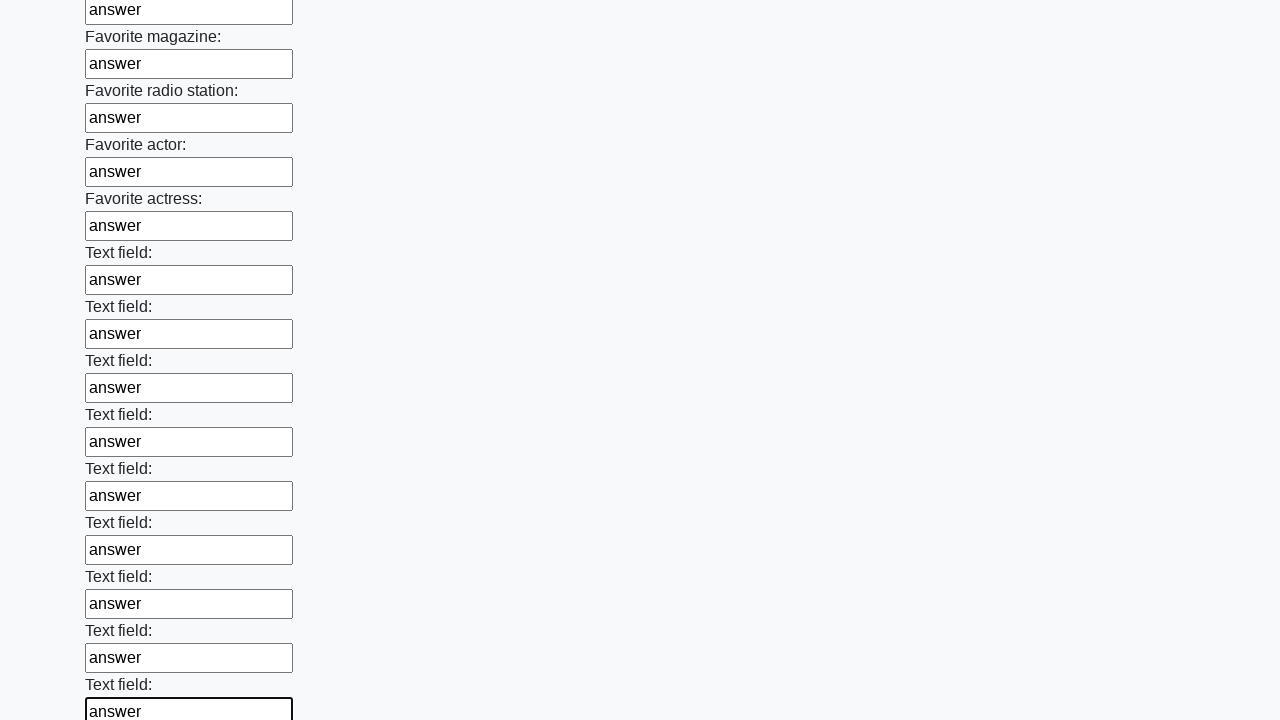

Filled an input field with 'answer' on input >> nth=35
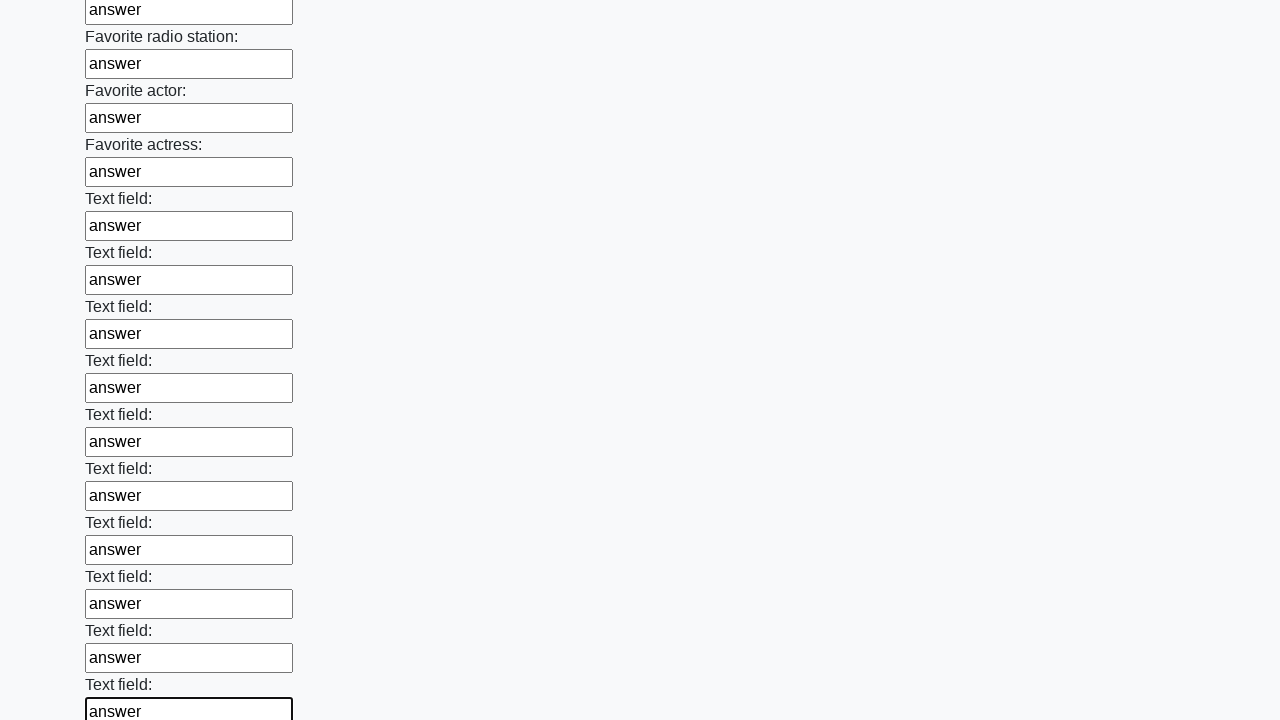

Filled an input field with 'answer' on input >> nth=36
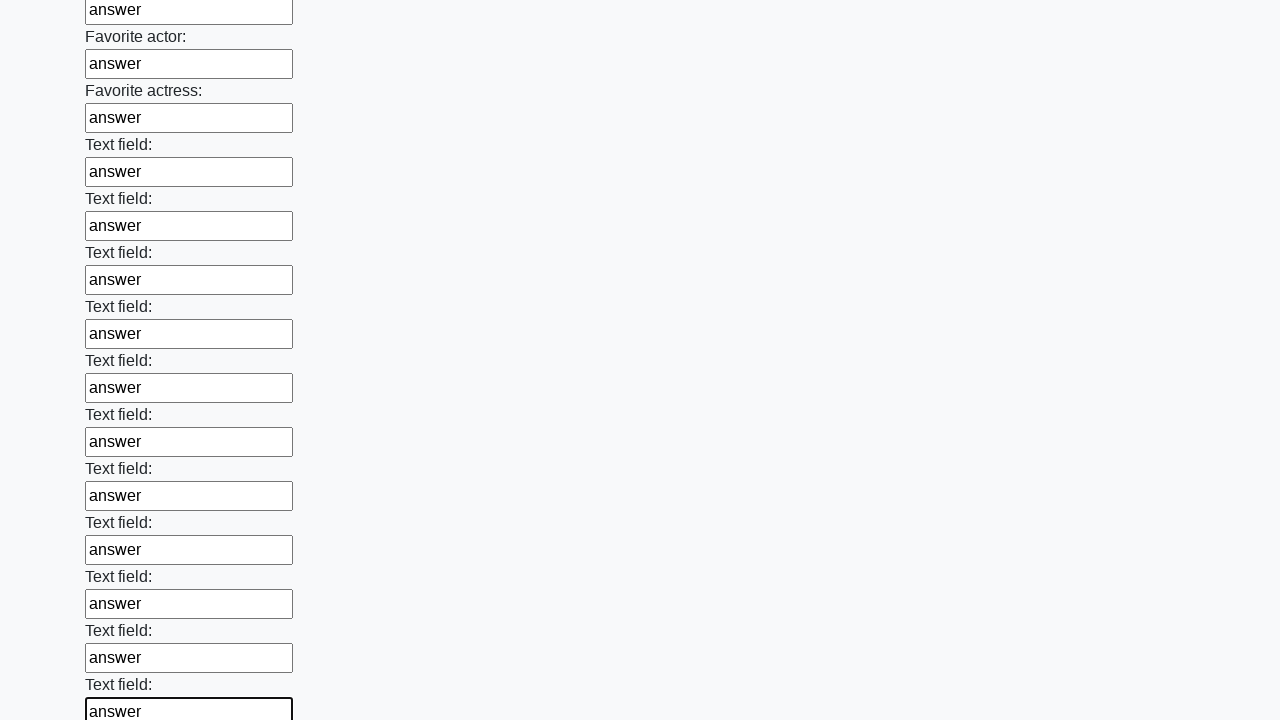

Filled an input field with 'answer' on input >> nth=37
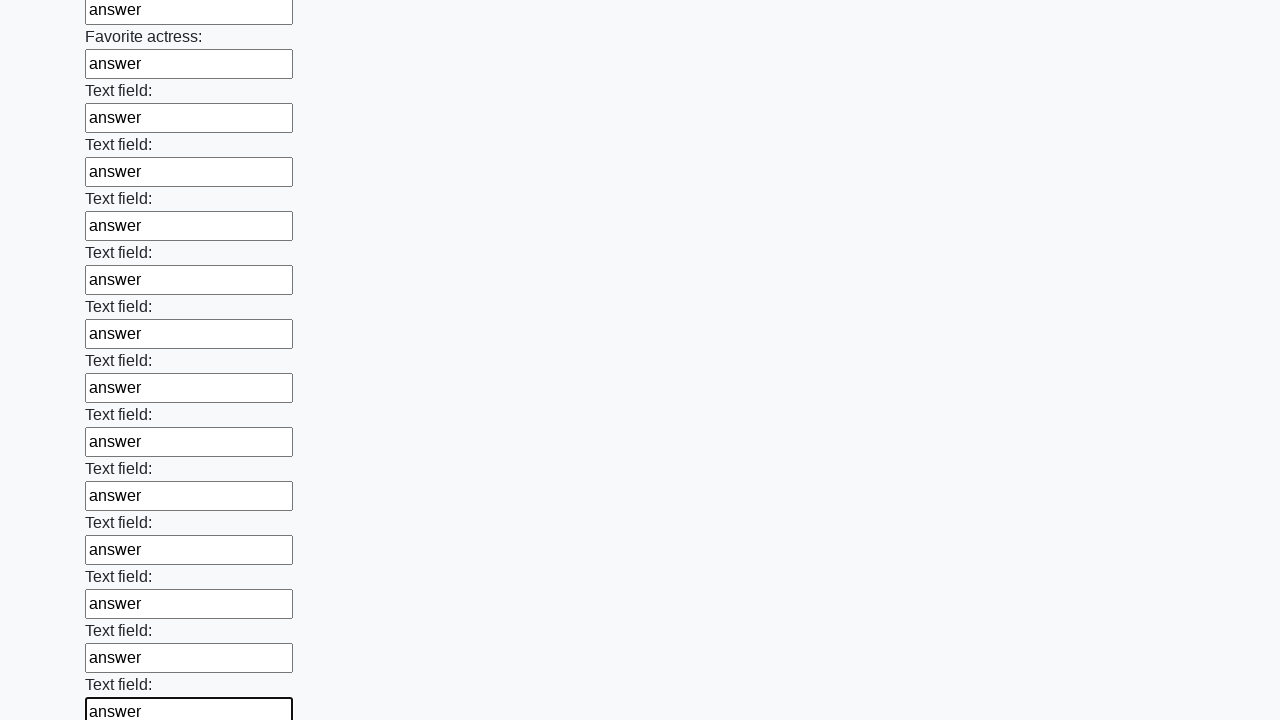

Filled an input field with 'answer' on input >> nth=38
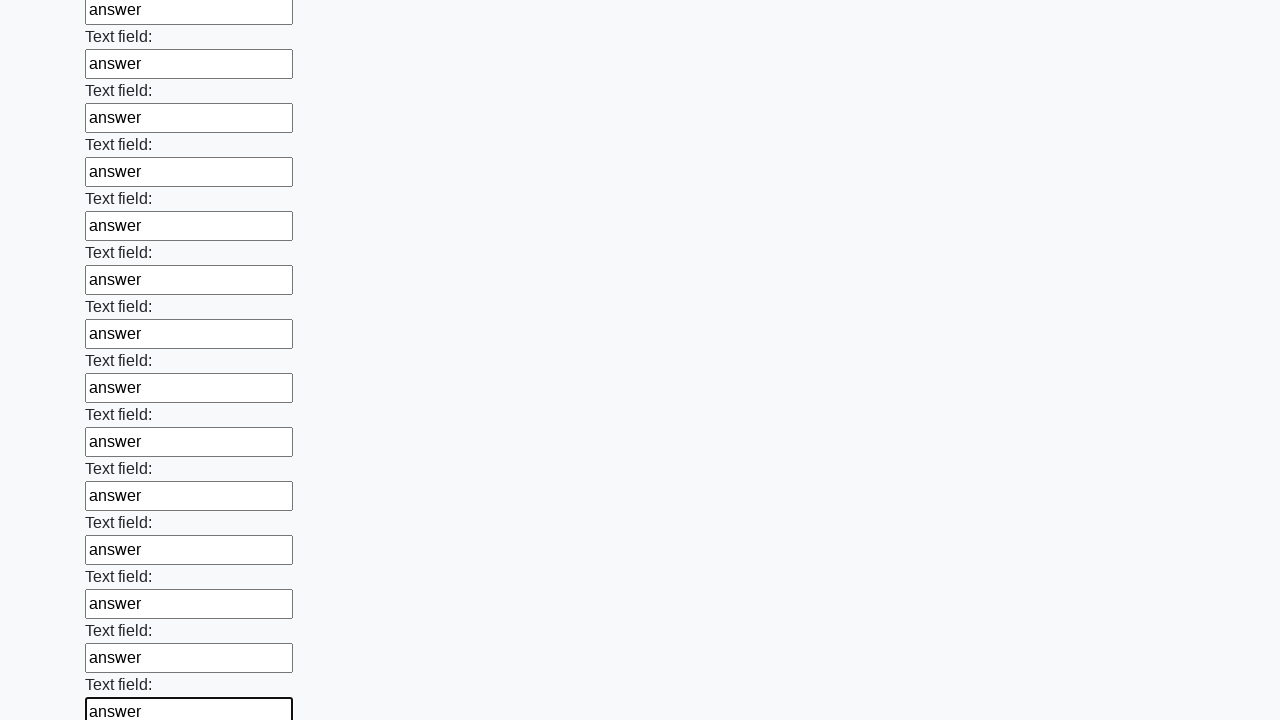

Filled an input field with 'answer' on input >> nth=39
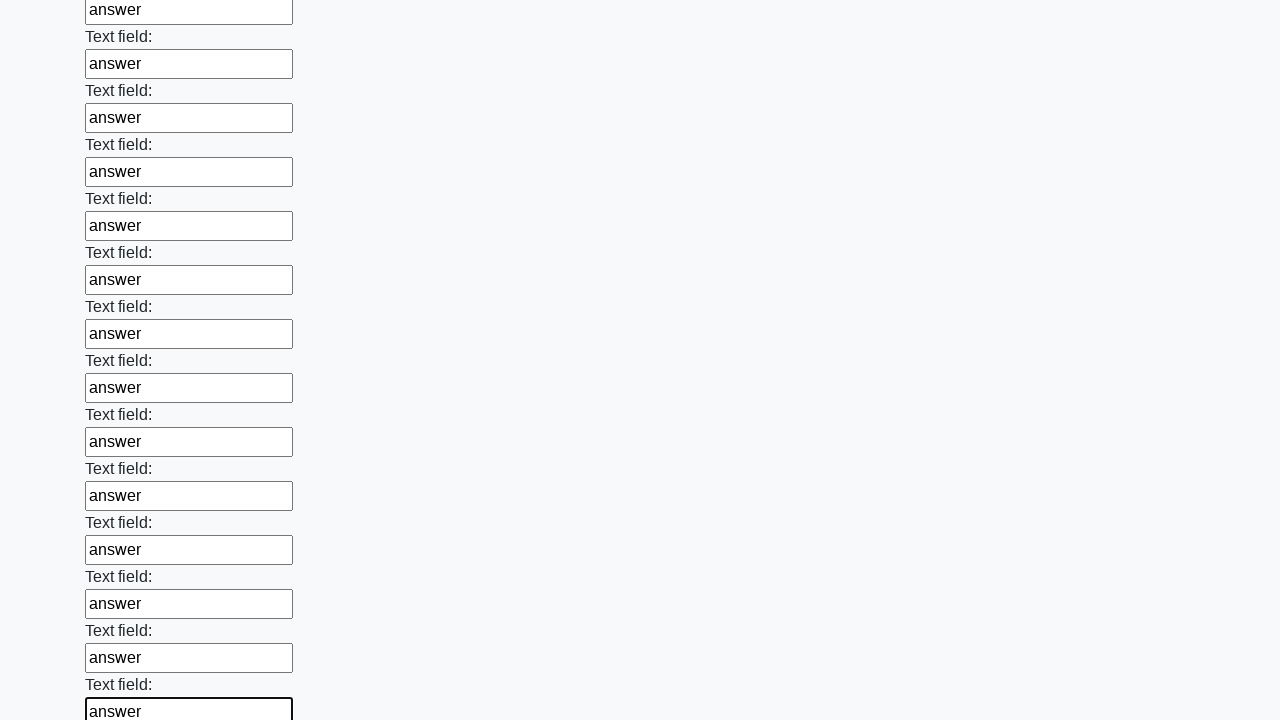

Filled an input field with 'answer' on input >> nth=40
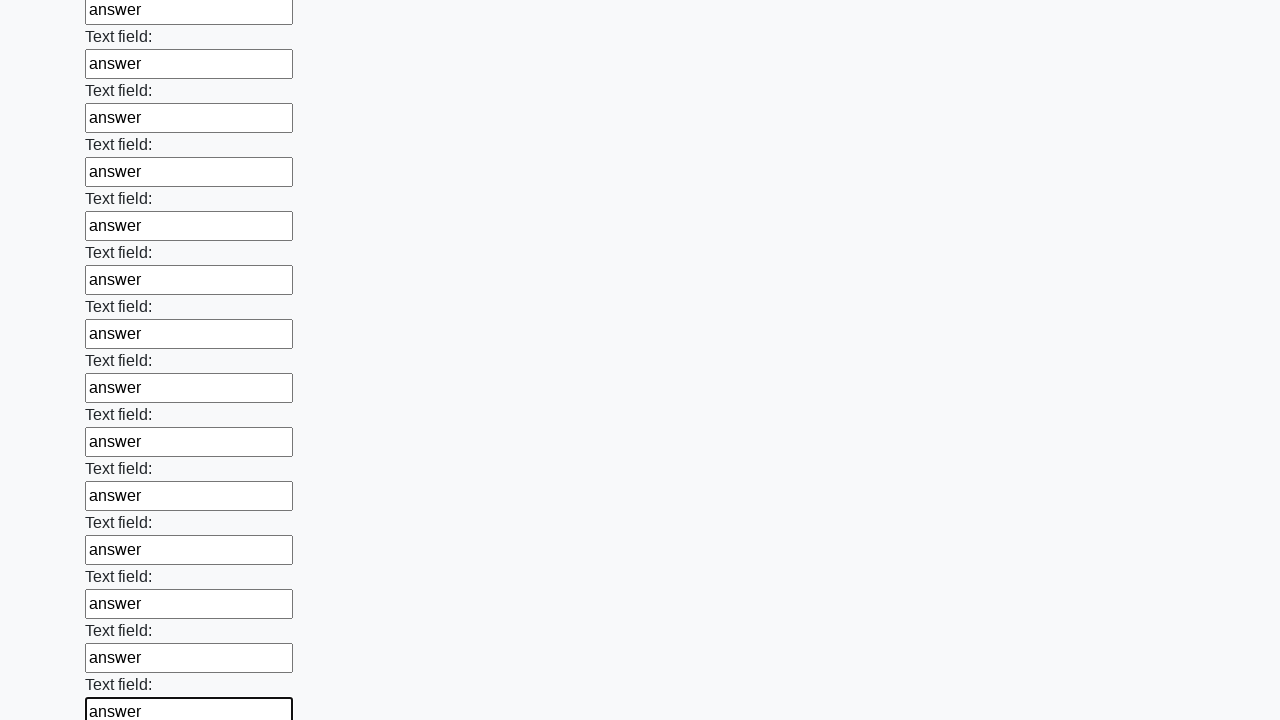

Filled an input field with 'answer' on input >> nth=41
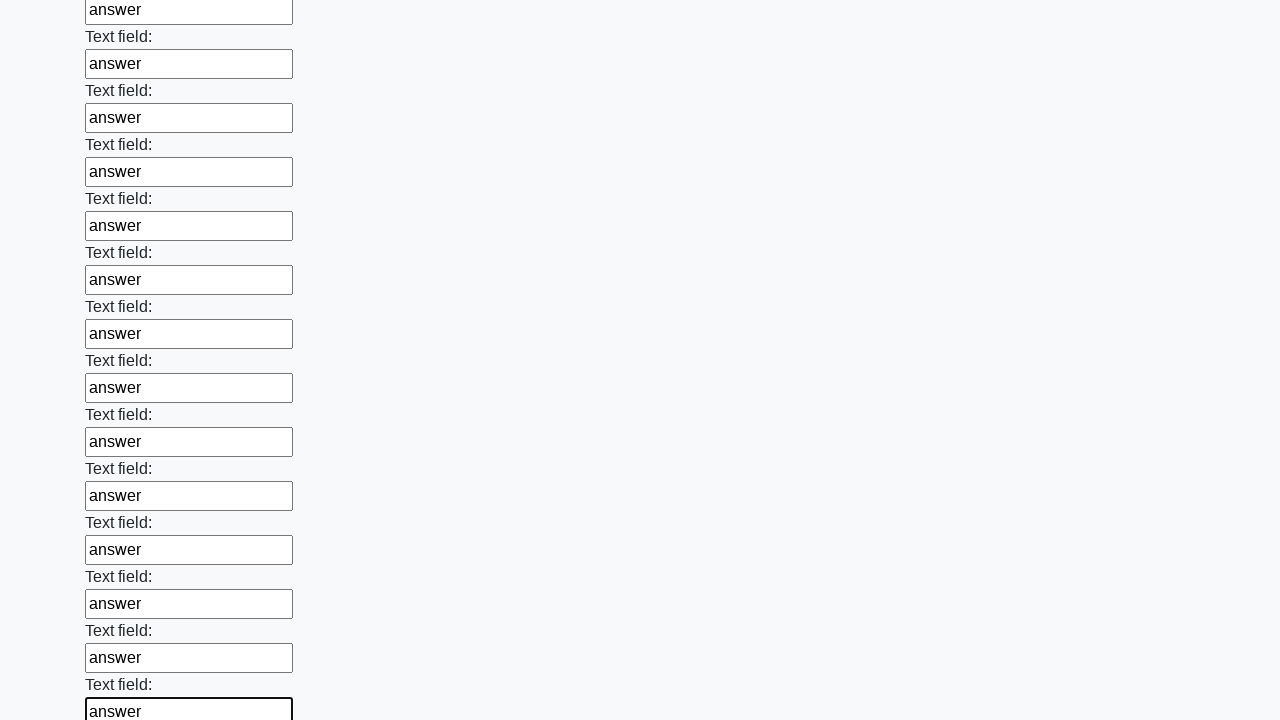

Filled an input field with 'answer' on input >> nth=42
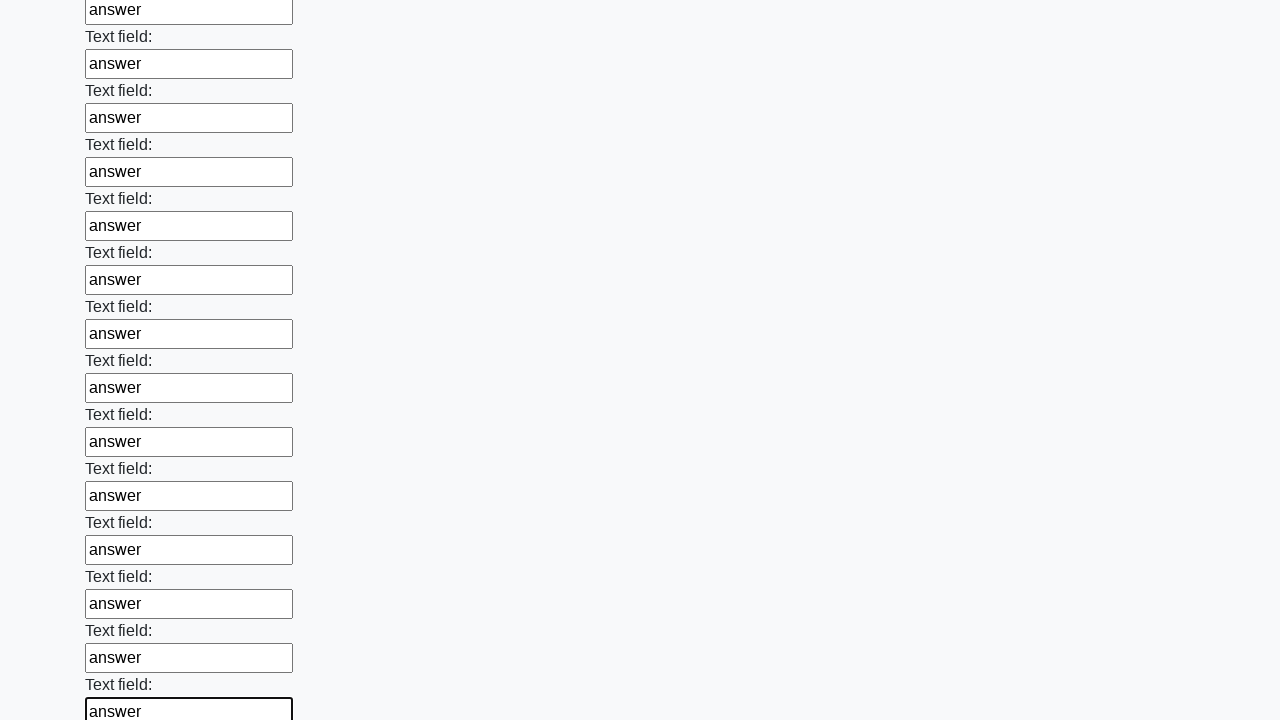

Filled an input field with 'answer' on input >> nth=43
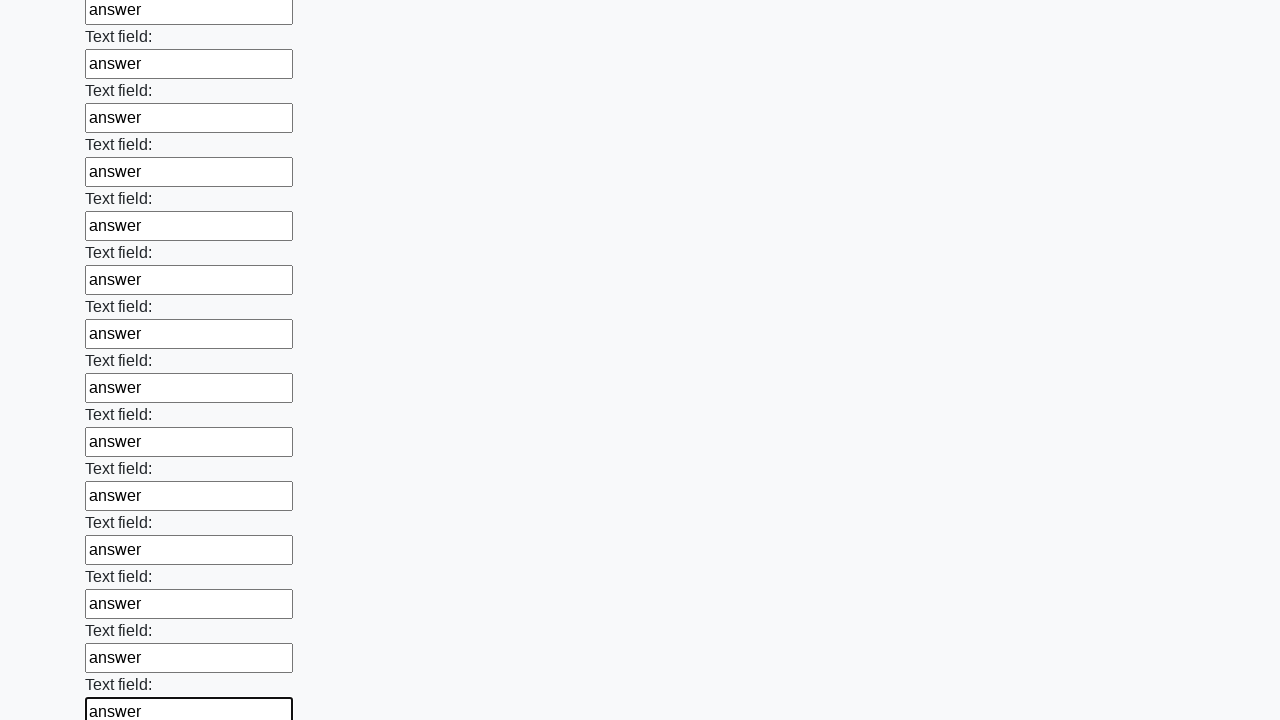

Filled an input field with 'answer' on input >> nth=44
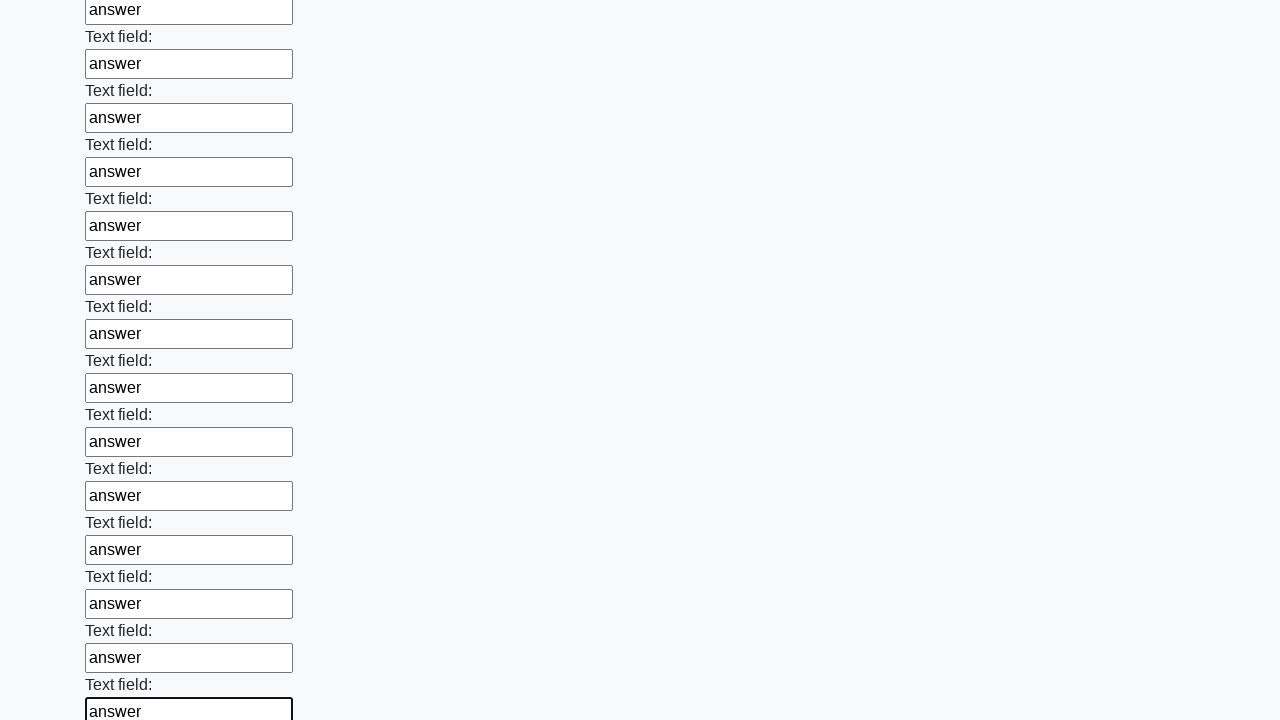

Filled an input field with 'answer' on input >> nth=45
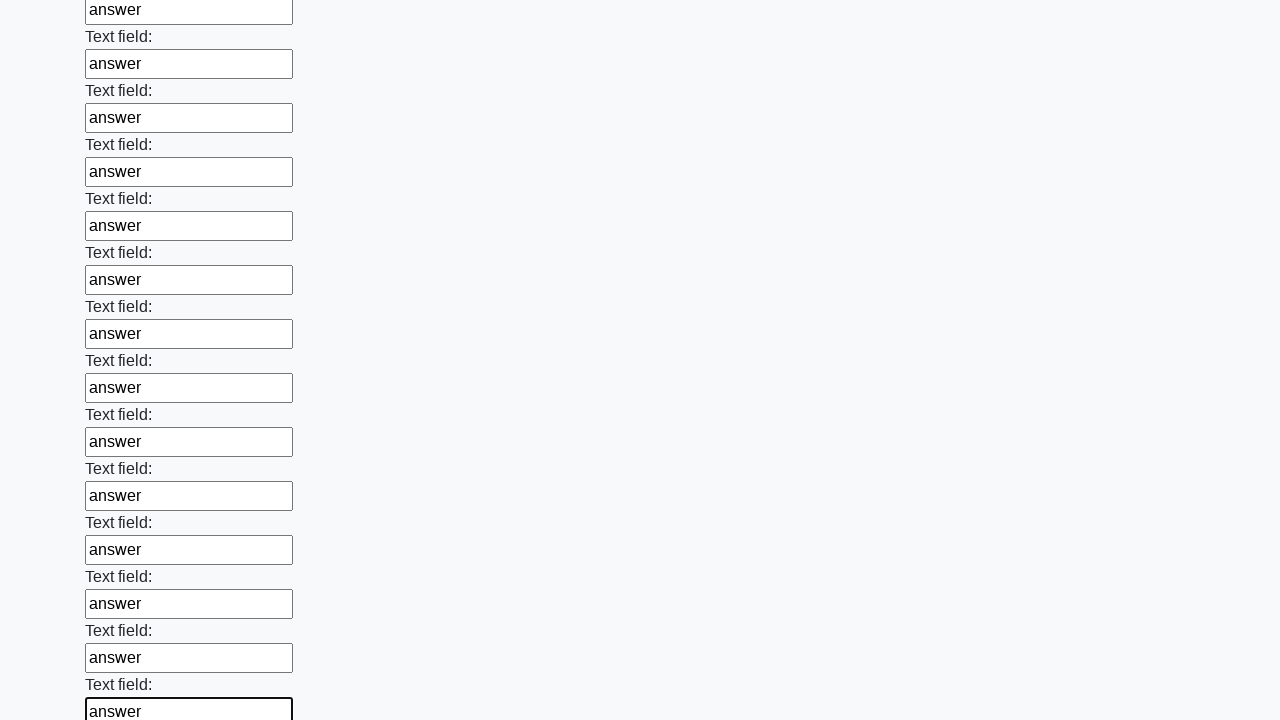

Filled an input field with 'answer' on input >> nth=46
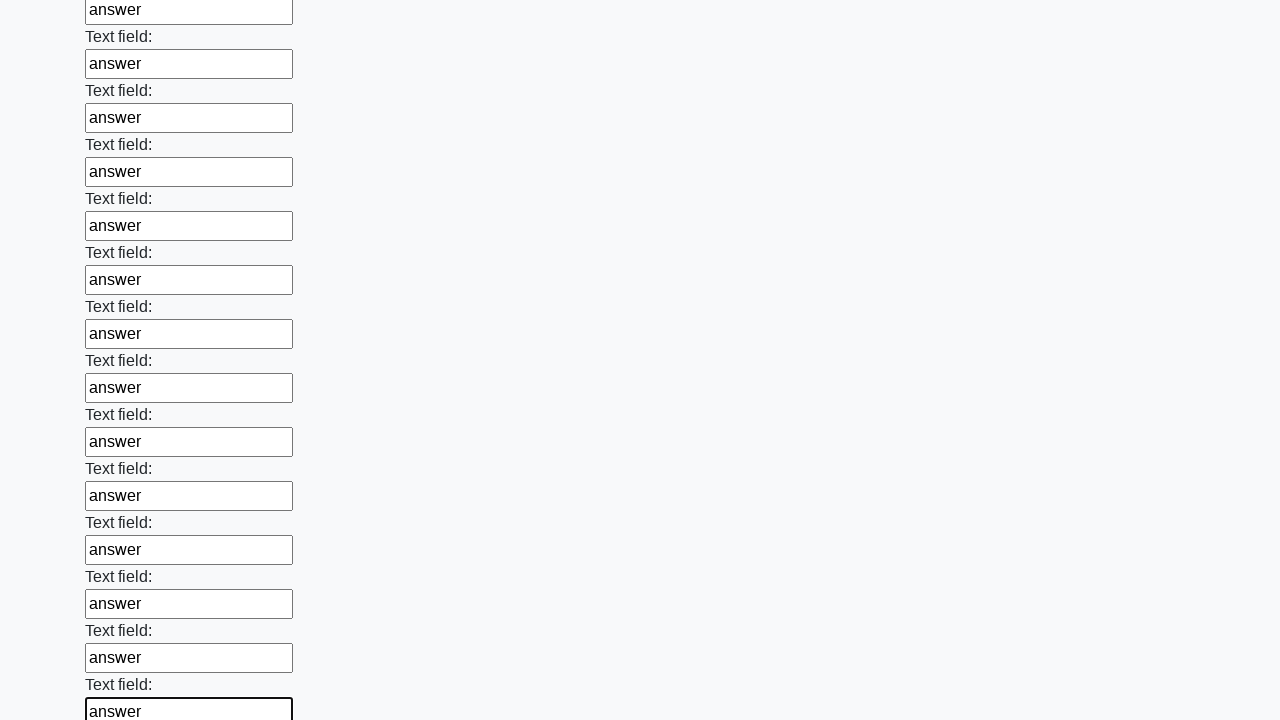

Filled an input field with 'answer' on input >> nth=47
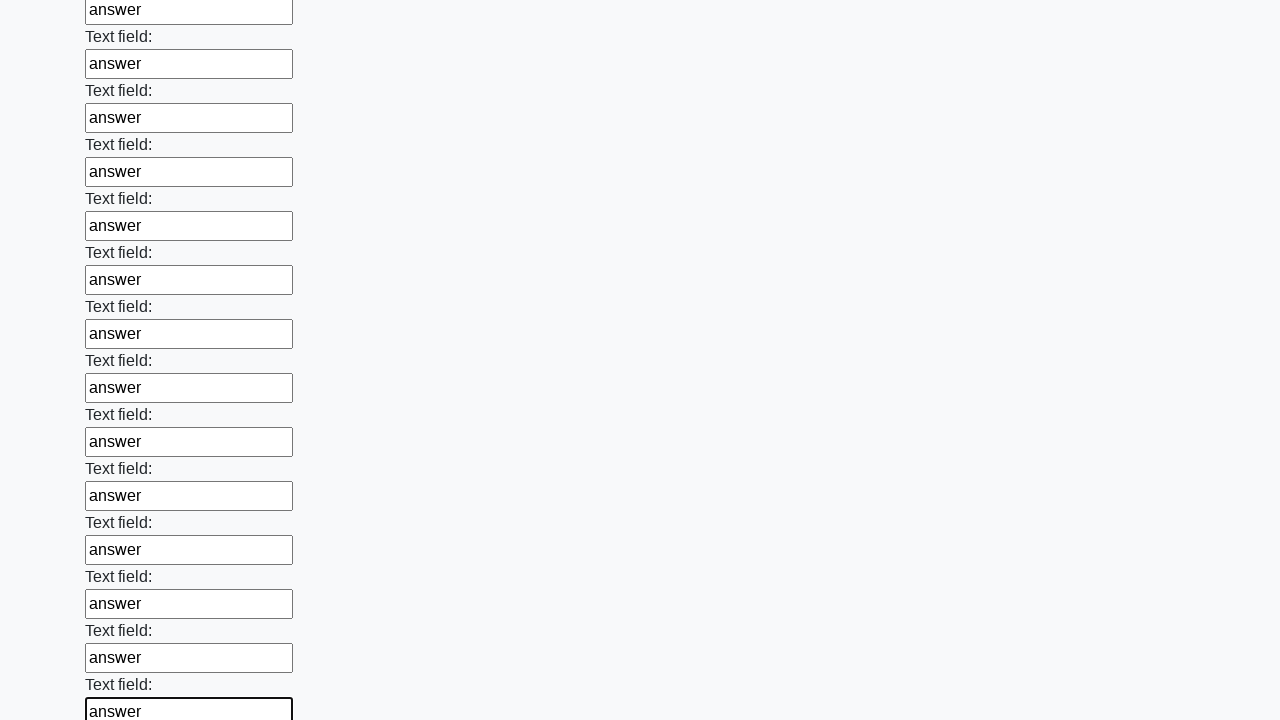

Filled an input field with 'answer' on input >> nth=48
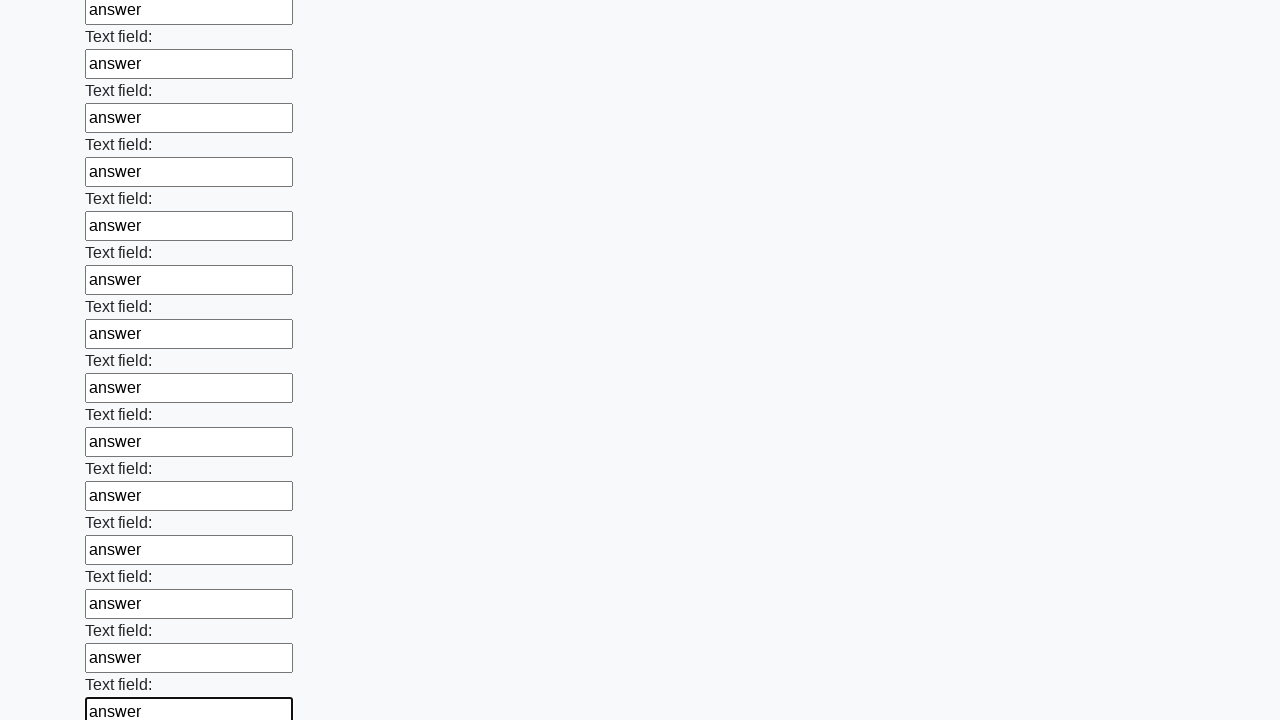

Filled an input field with 'answer' on input >> nth=49
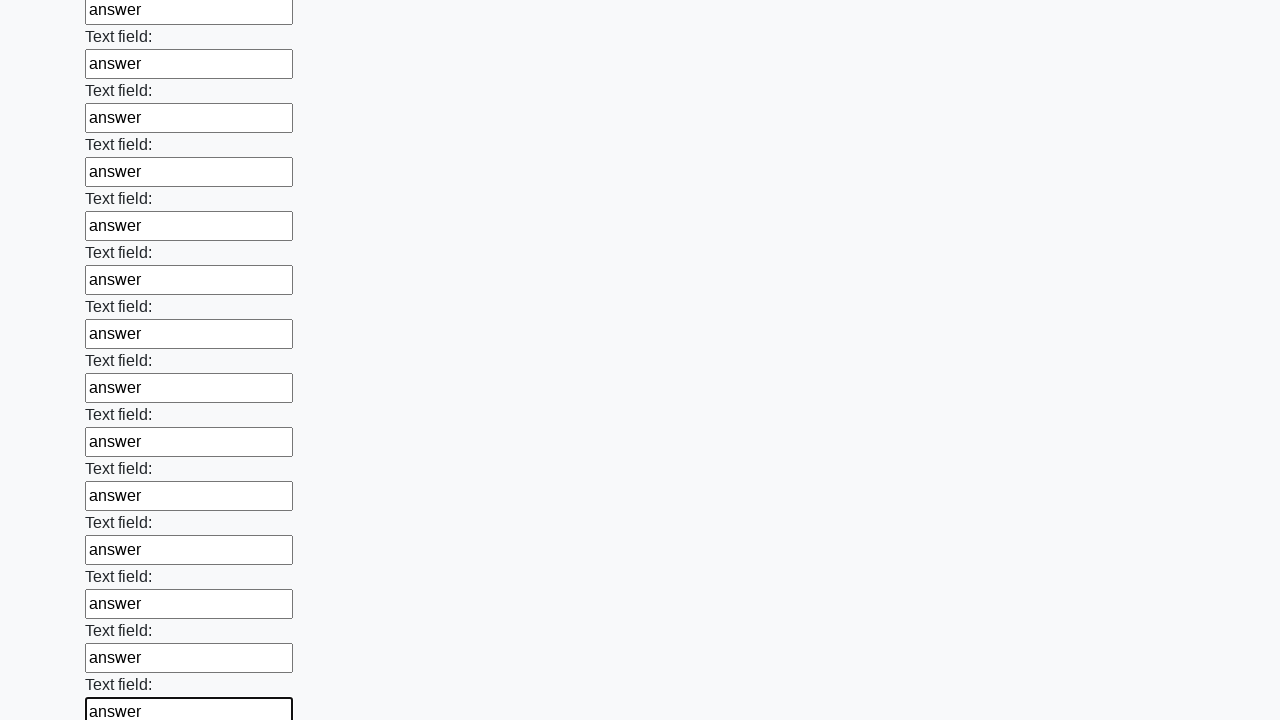

Filled an input field with 'answer' on input >> nth=50
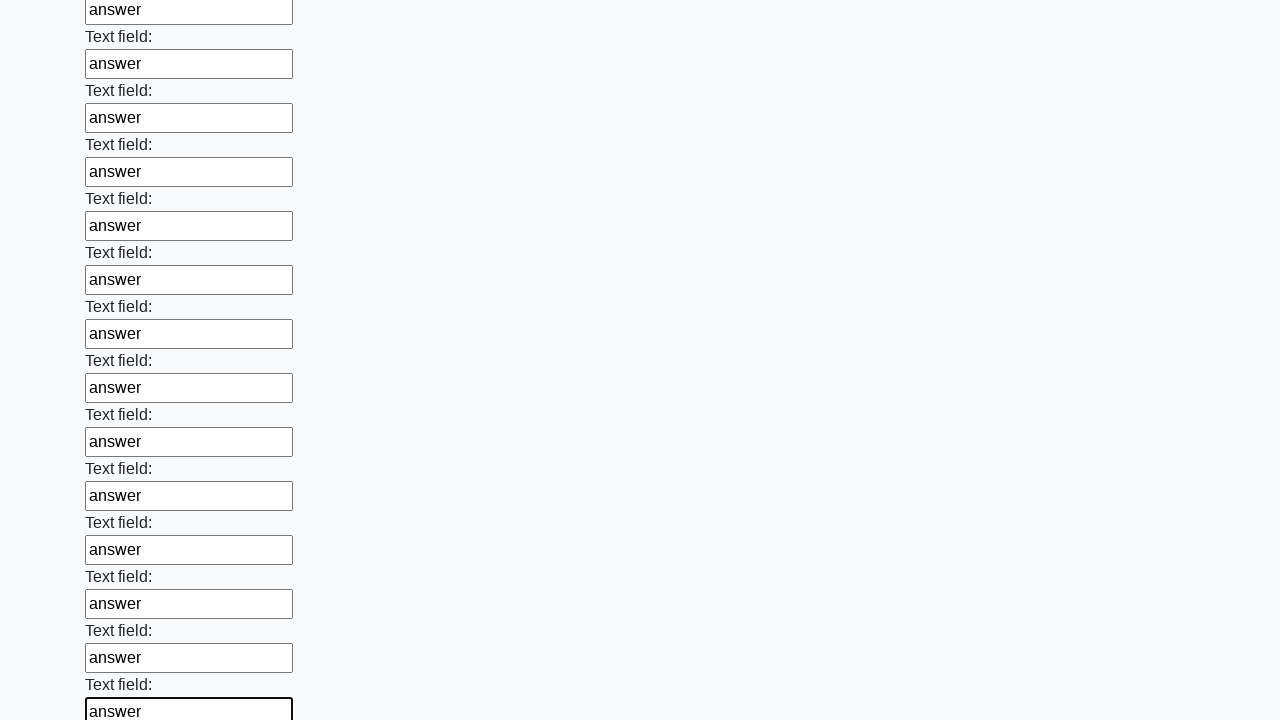

Filled an input field with 'answer' on input >> nth=51
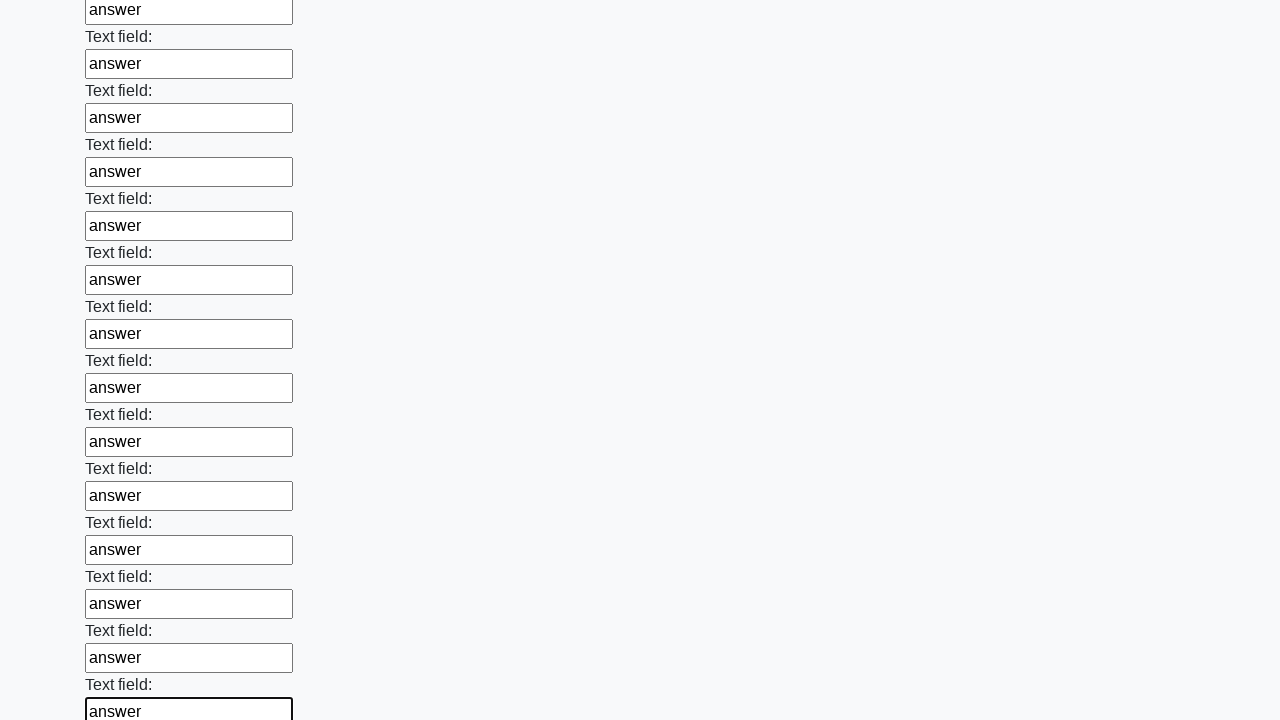

Filled an input field with 'answer' on input >> nth=52
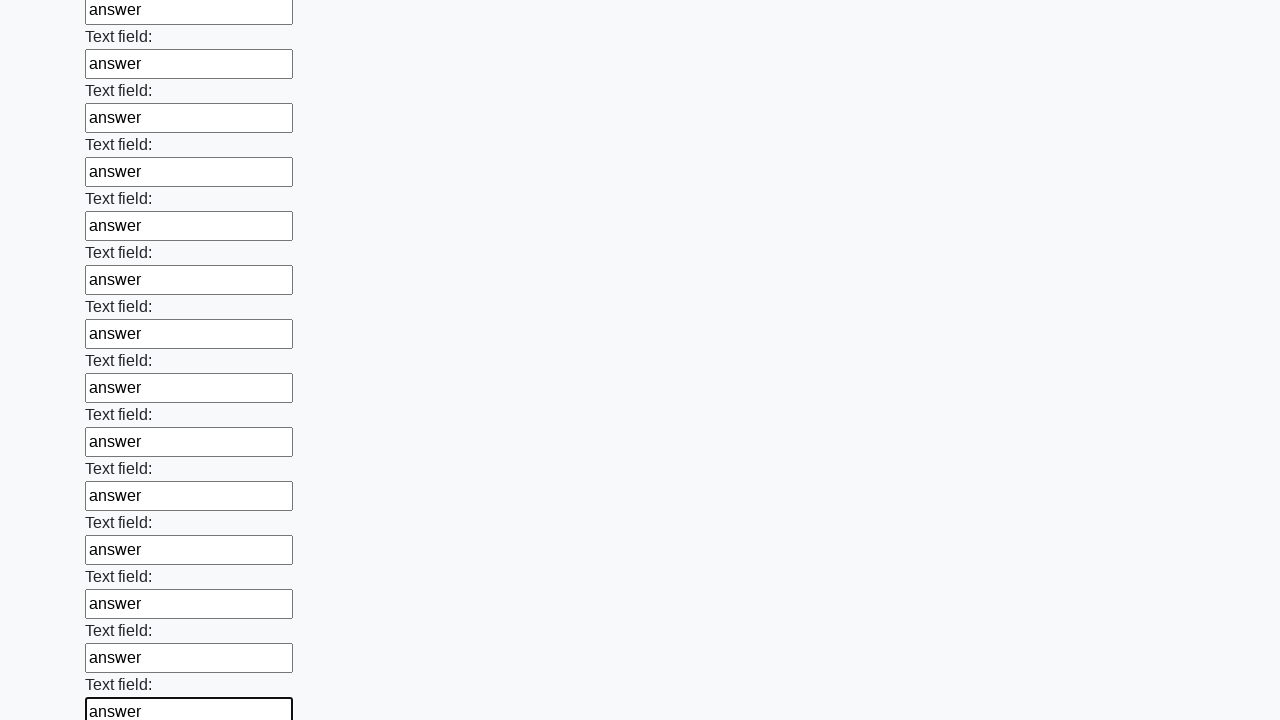

Filled an input field with 'answer' on input >> nth=53
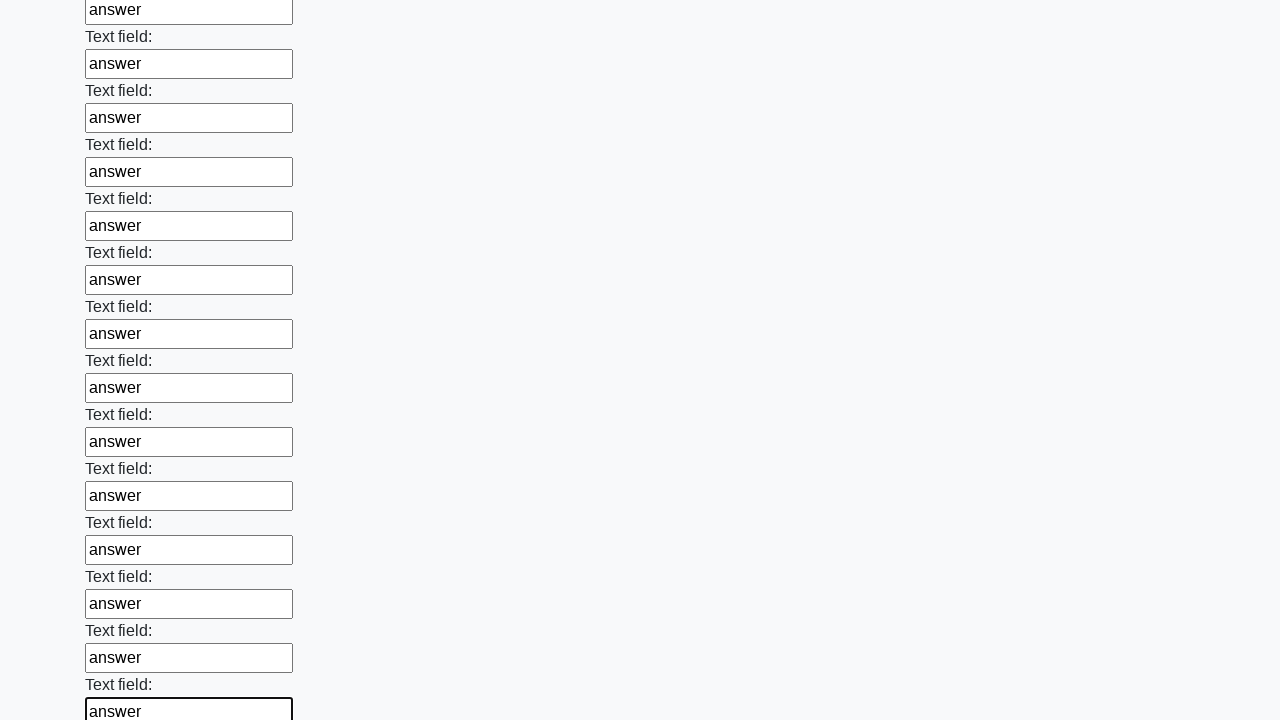

Filled an input field with 'answer' on input >> nth=54
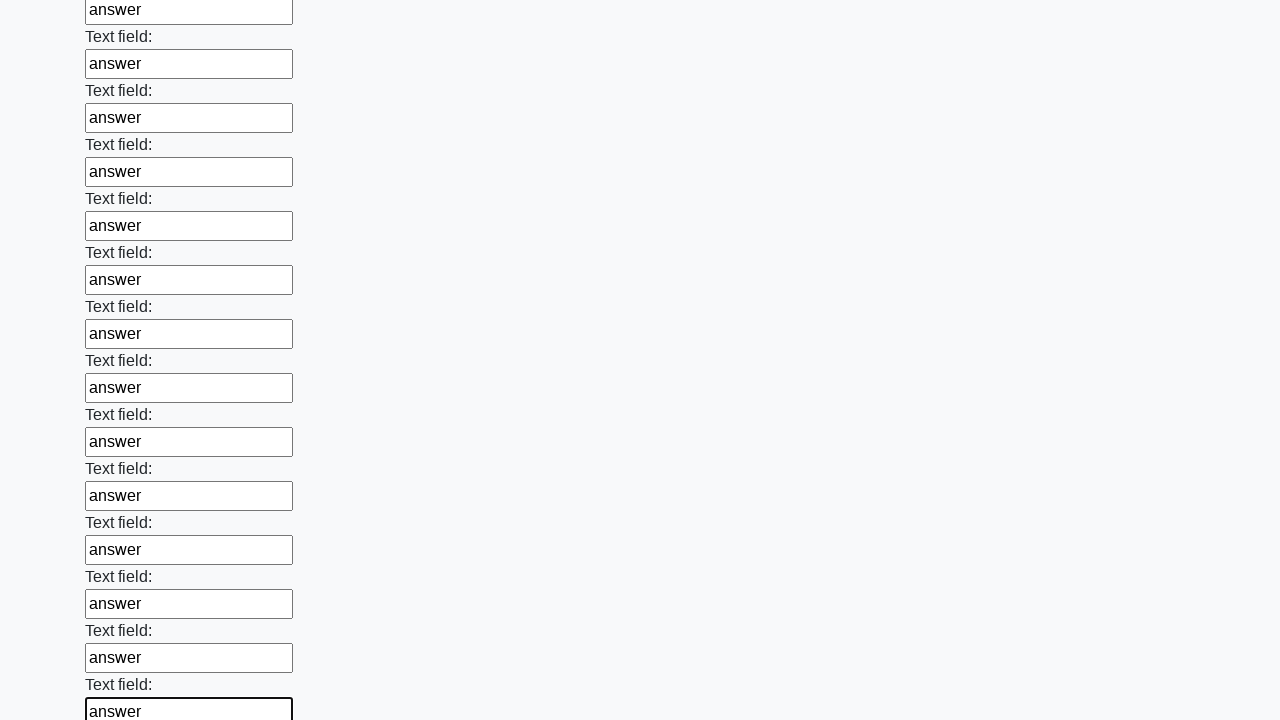

Filled an input field with 'answer' on input >> nth=55
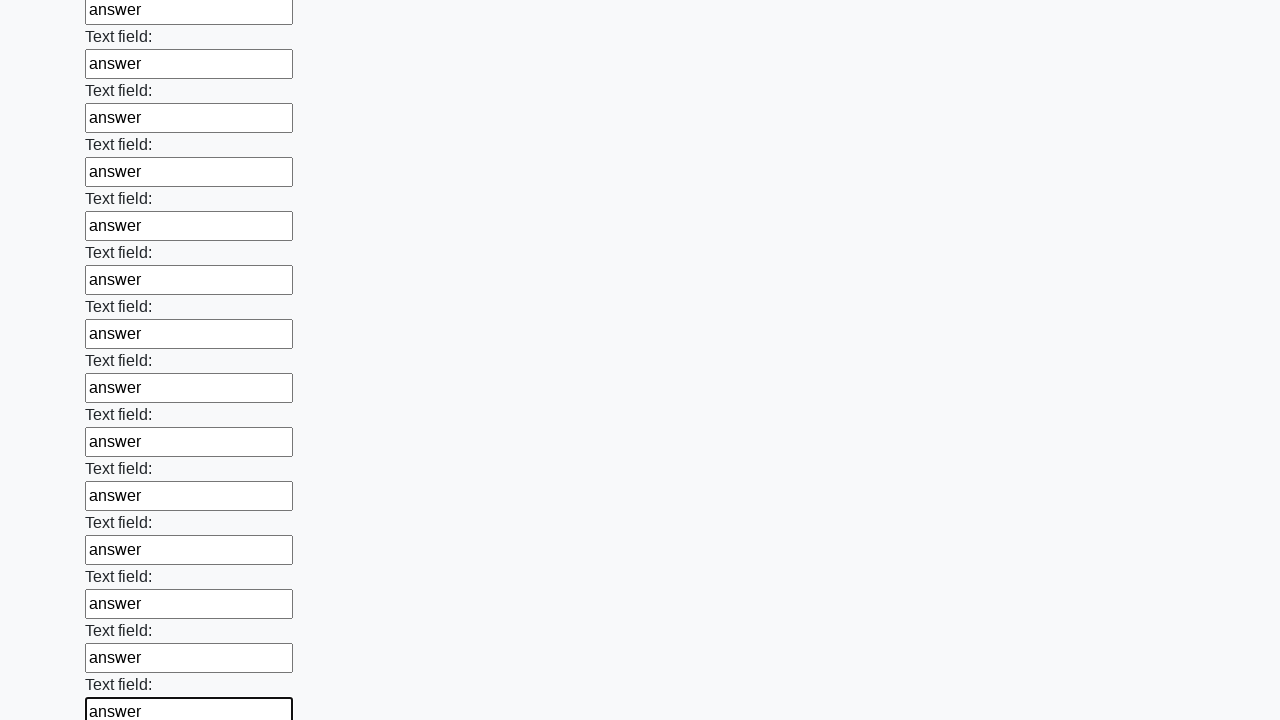

Filled an input field with 'answer' on input >> nth=56
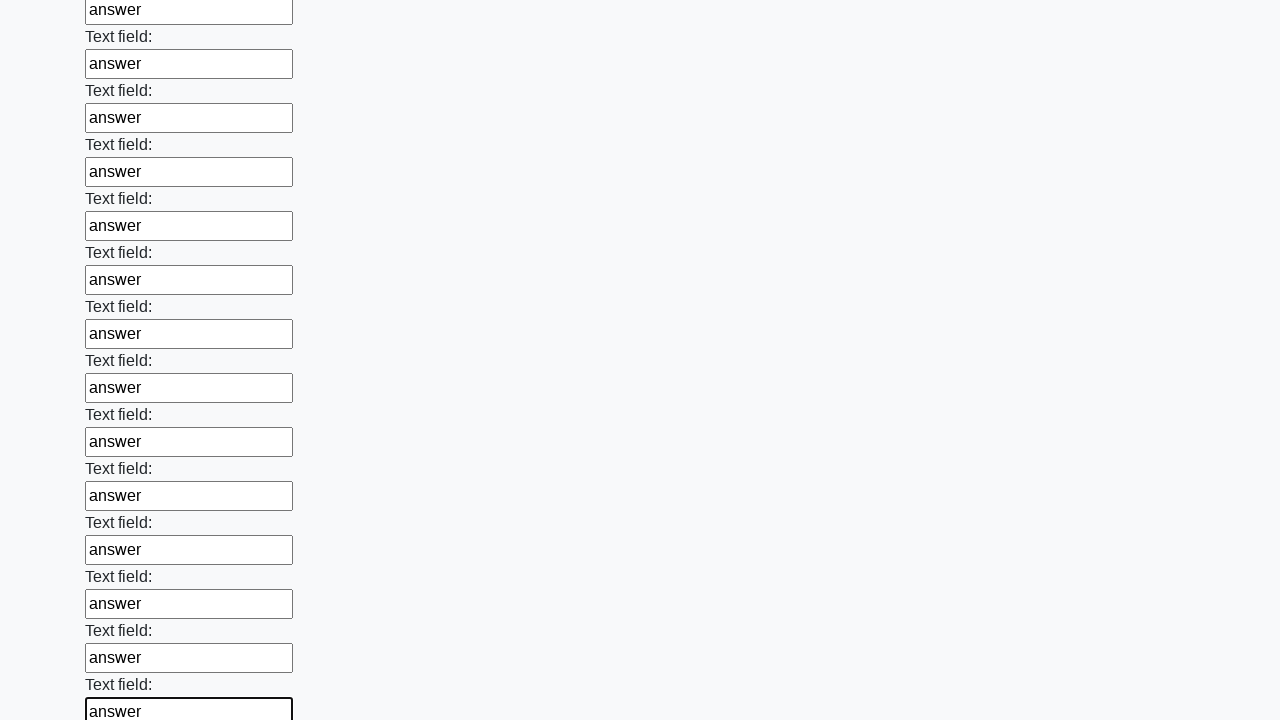

Filled an input field with 'answer' on input >> nth=57
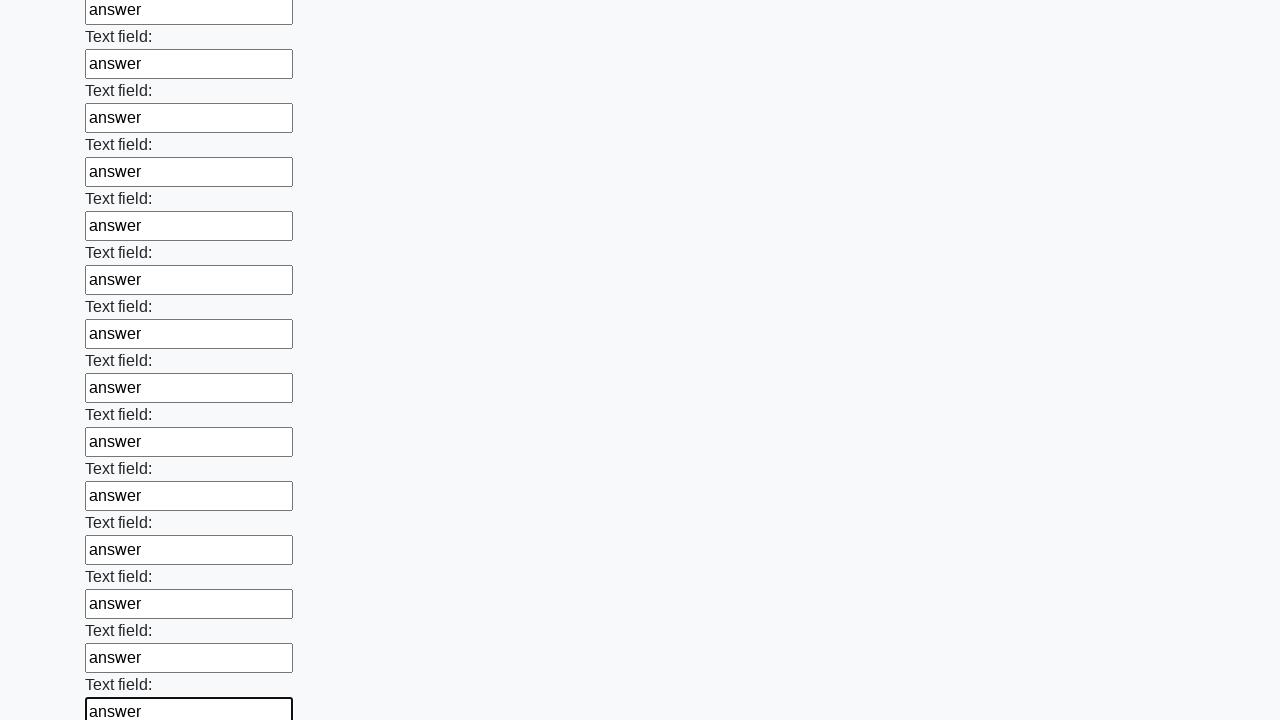

Filled an input field with 'answer' on input >> nth=58
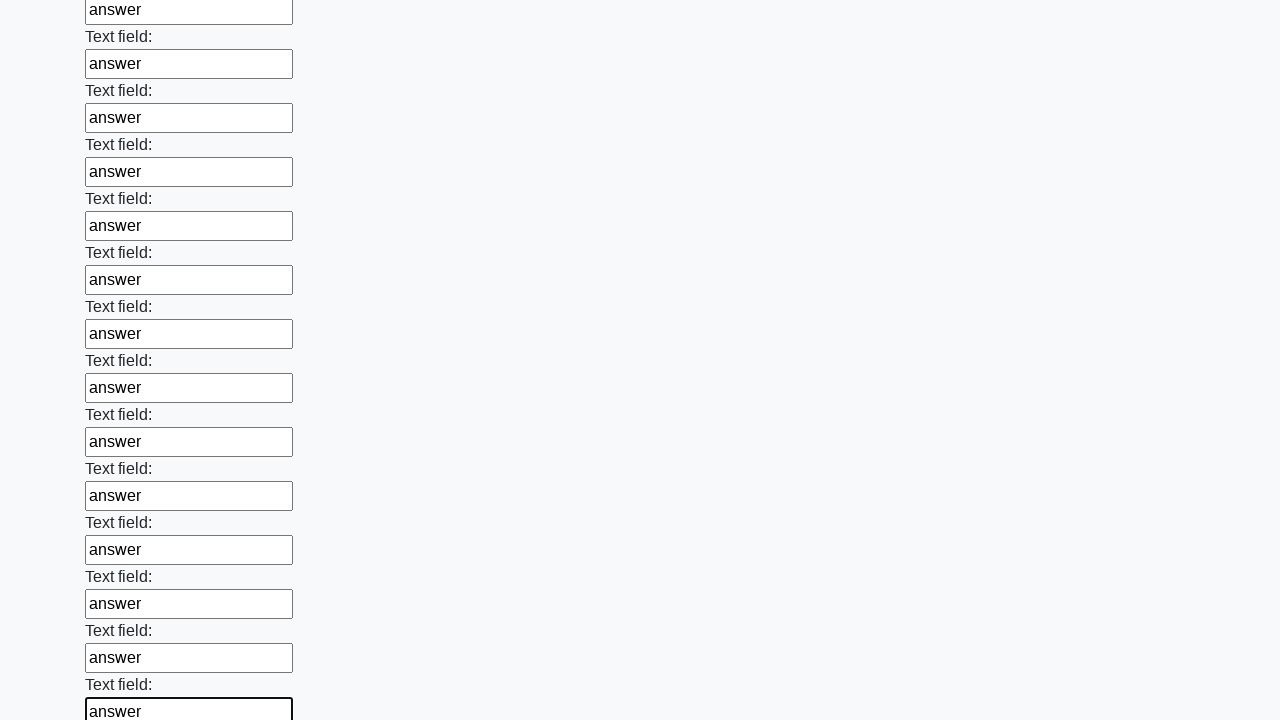

Filled an input field with 'answer' on input >> nth=59
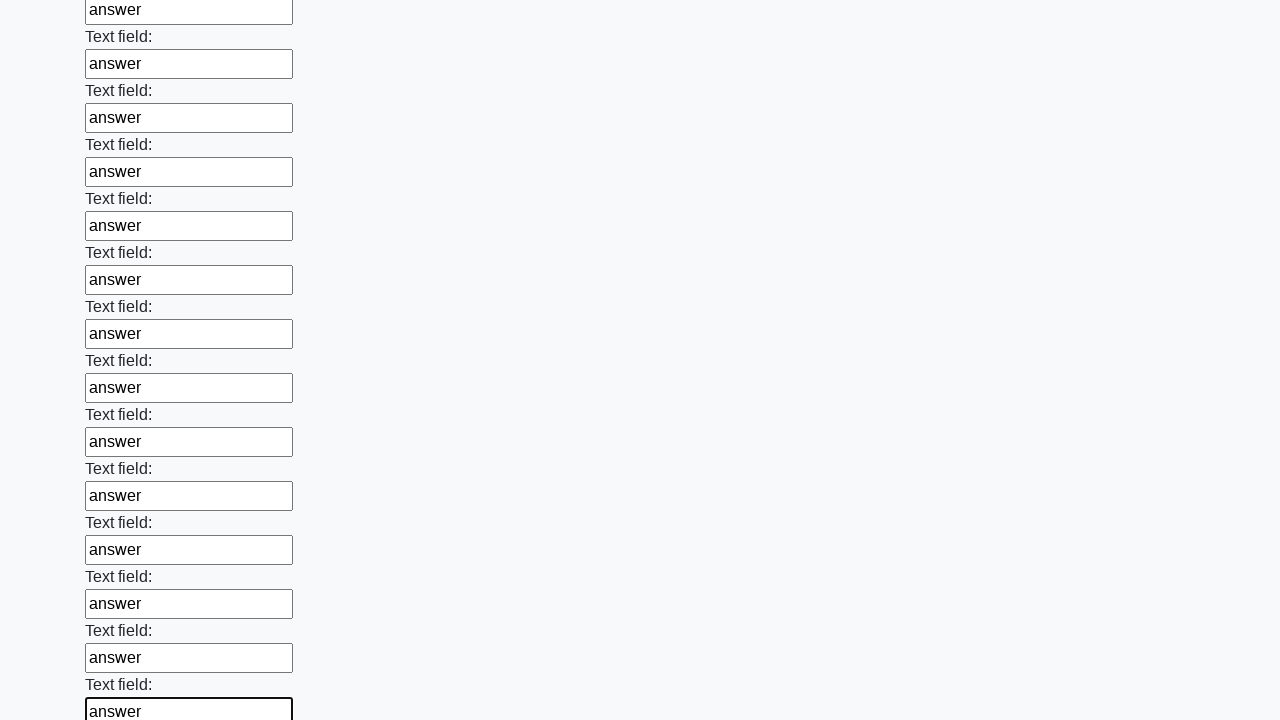

Filled an input field with 'answer' on input >> nth=60
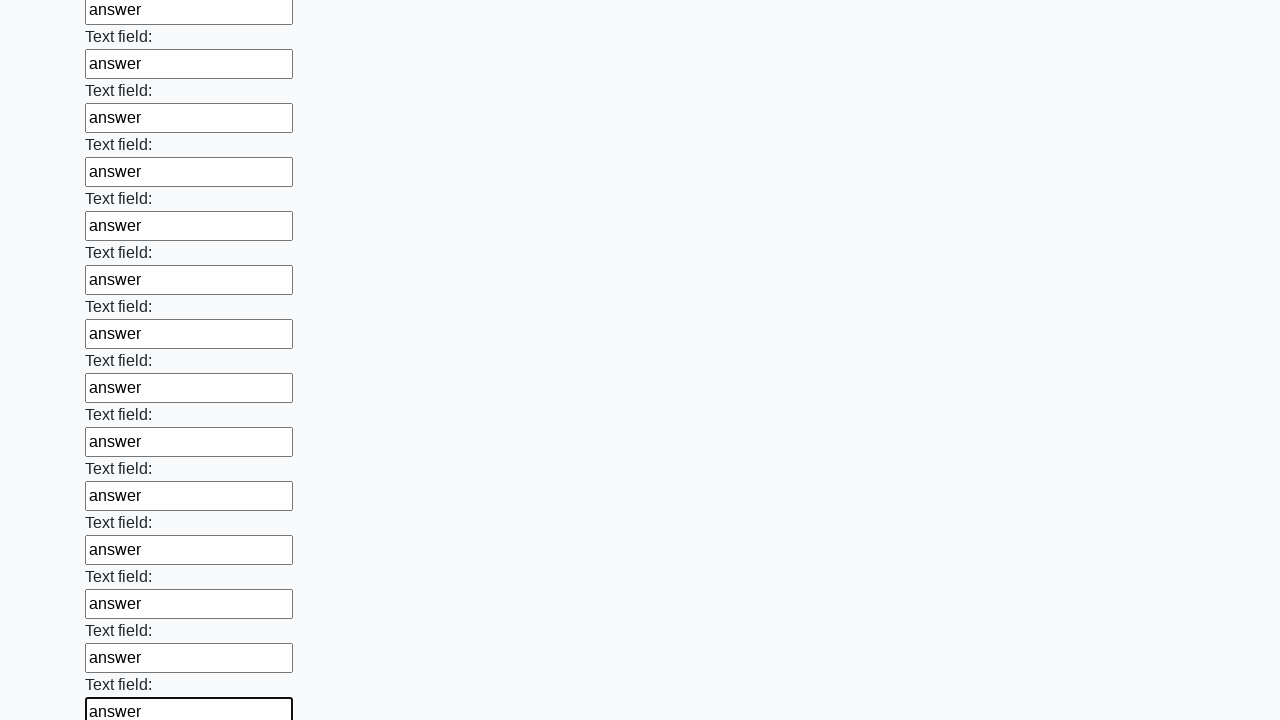

Filled an input field with 'answer' on input >> nth=61
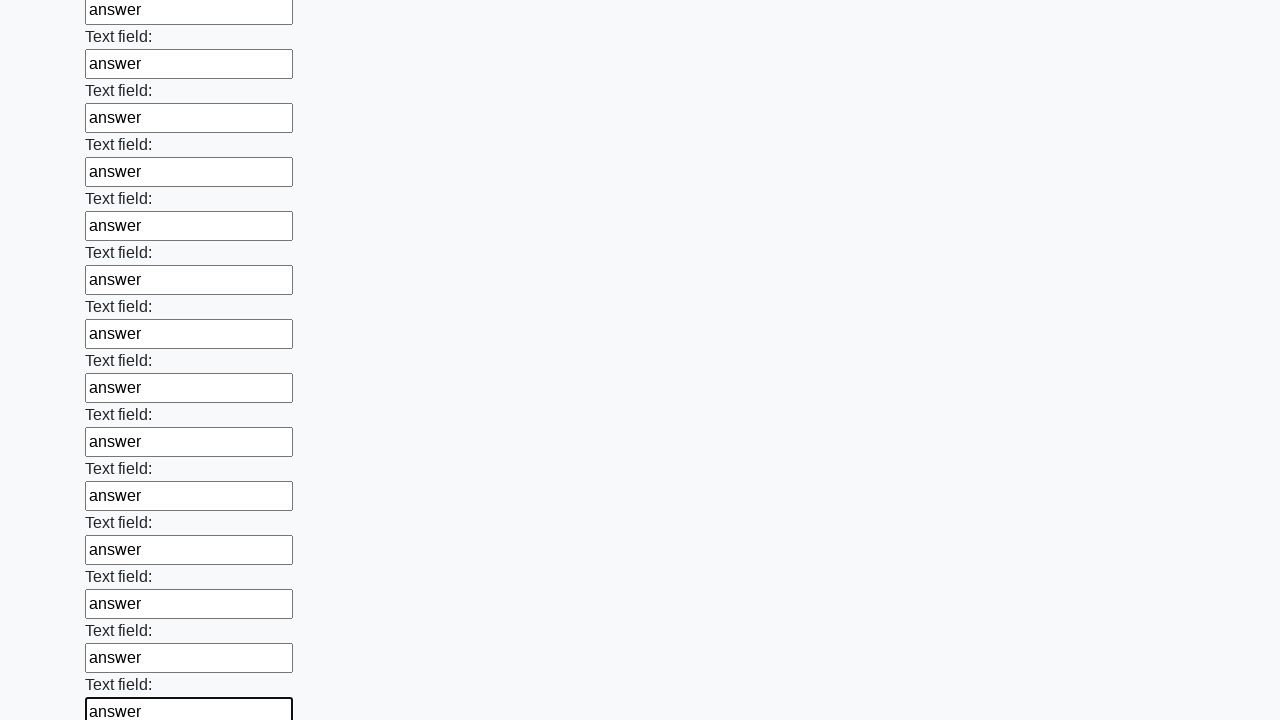

Filled an input field with 'answer' on input >> nth=62
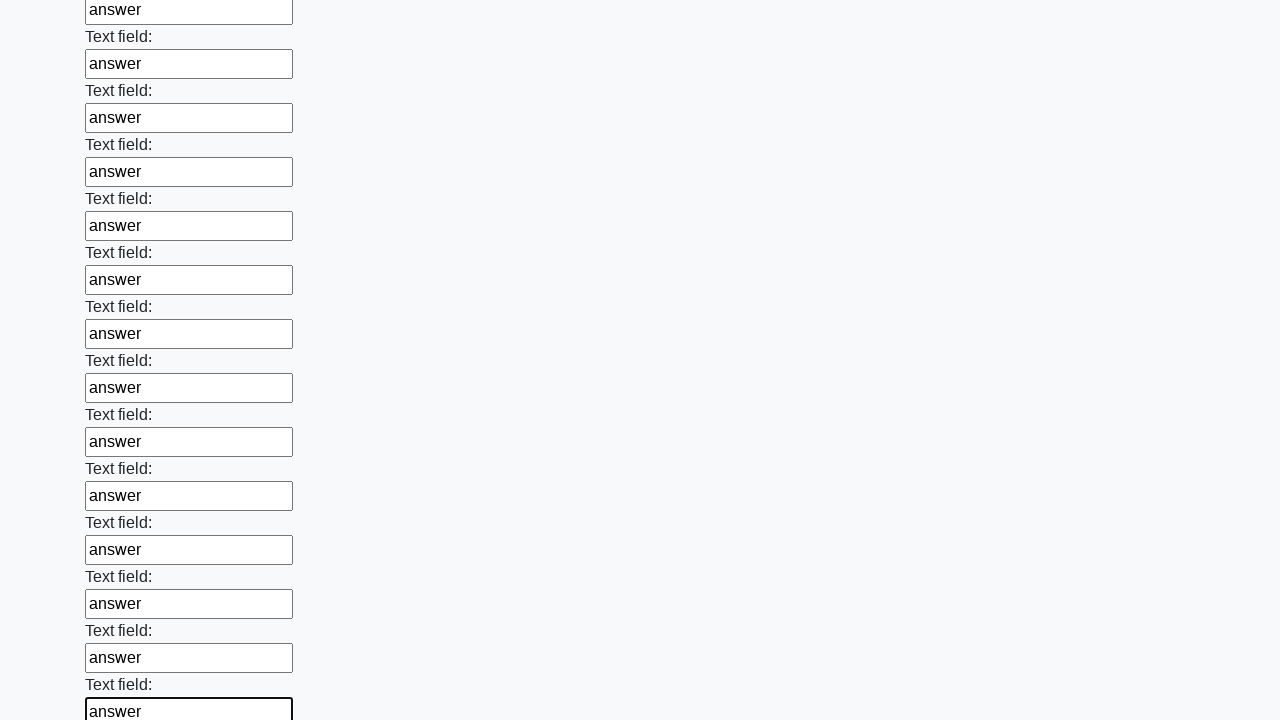

Filled an input field with 'answer' on input >> nth=63
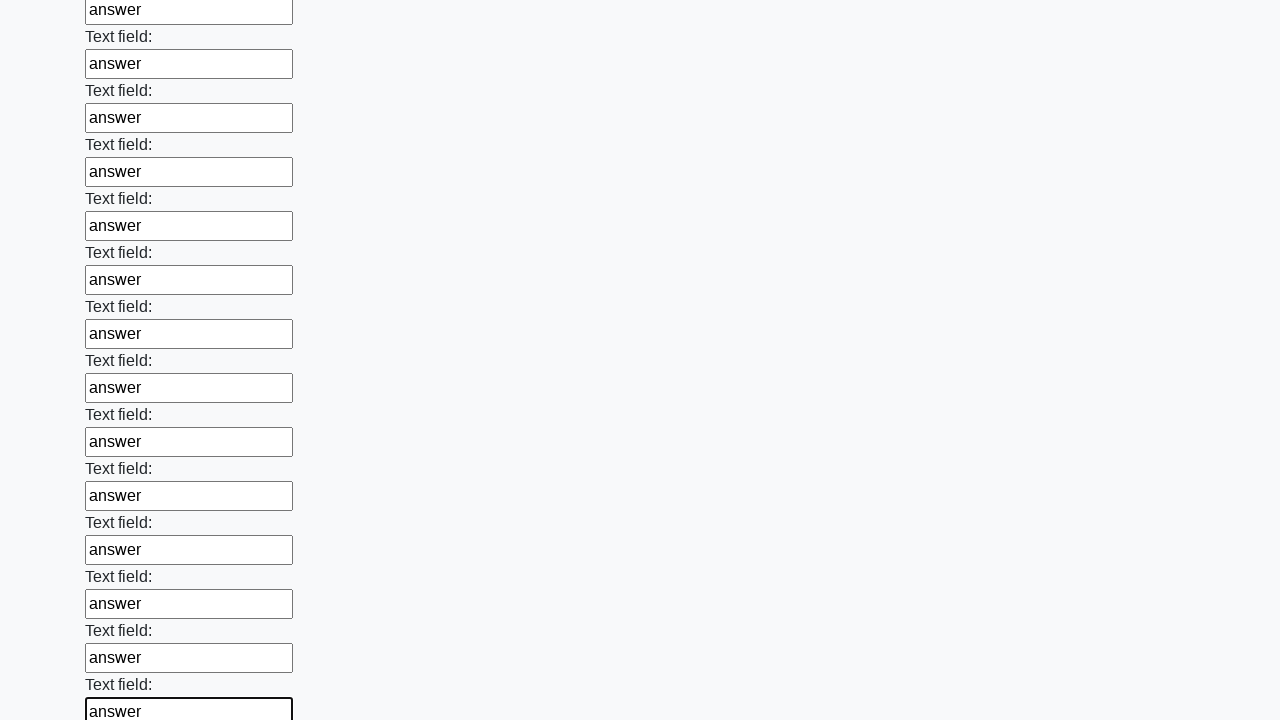

Filled an input field with 'answer' on input >> nth=64
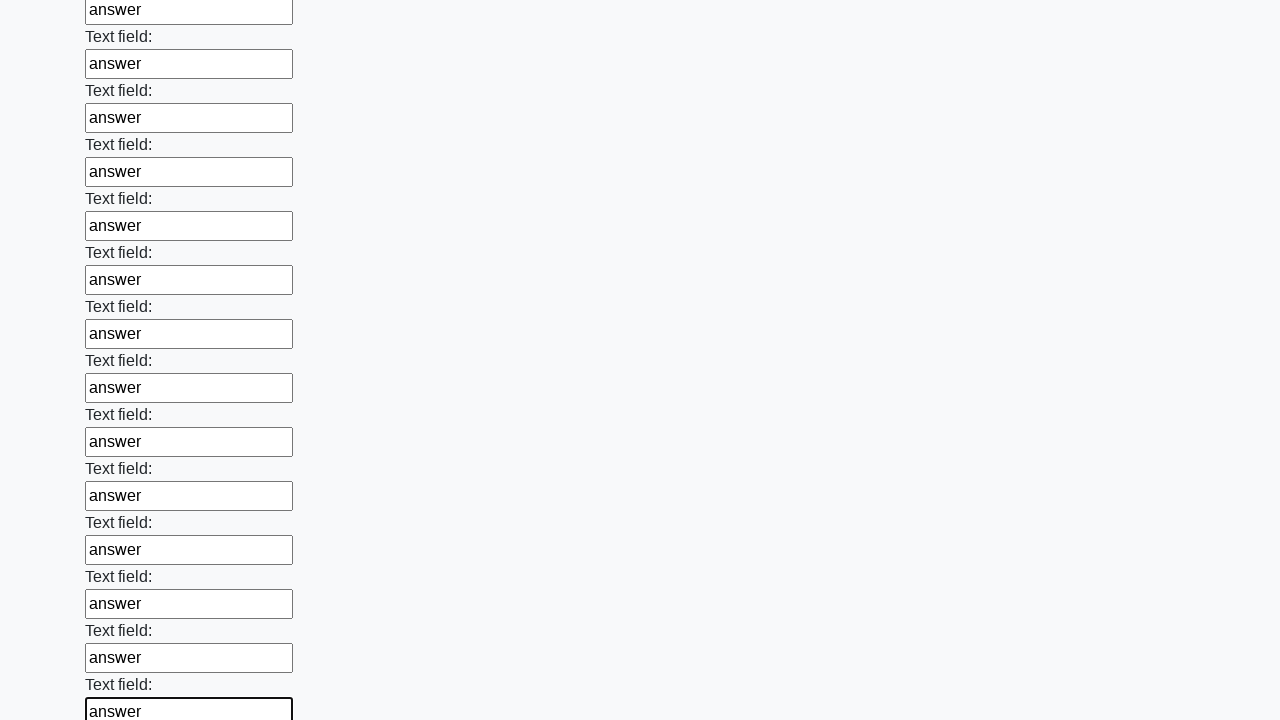

Filled an input field with 'answer' on input >> nth=65
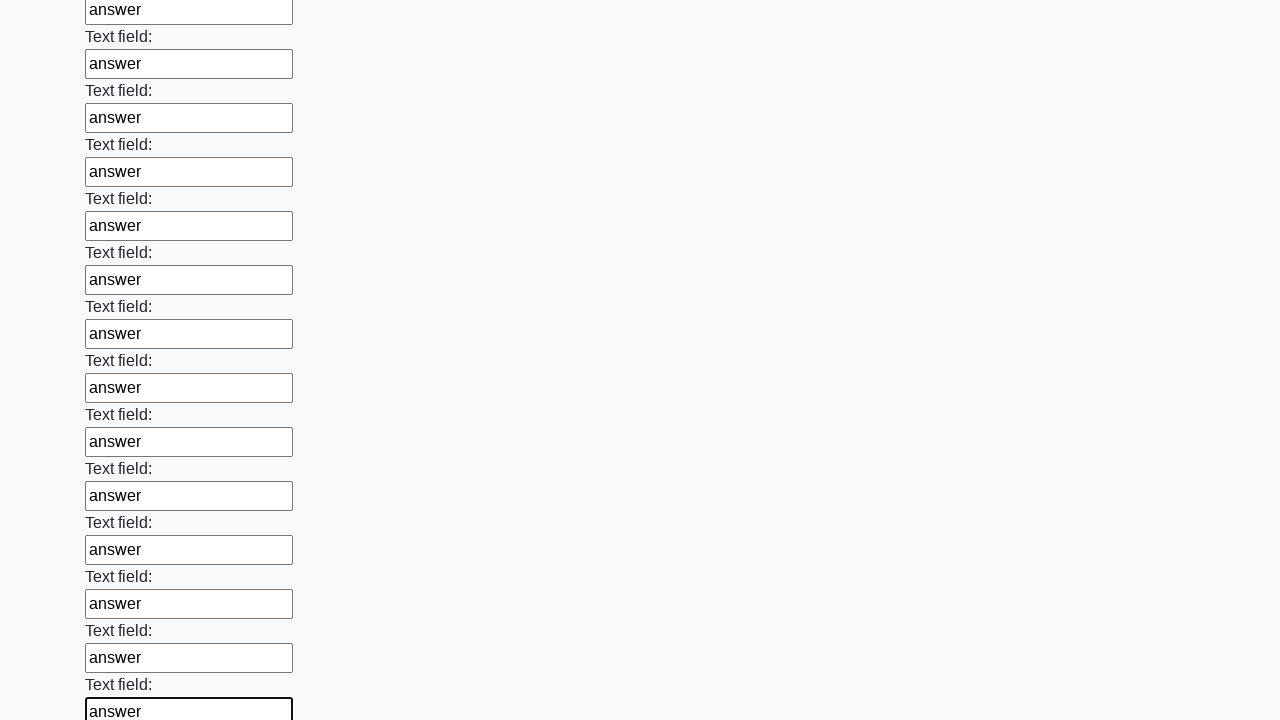

Filled an input field with 'answer' on input >> nth=66
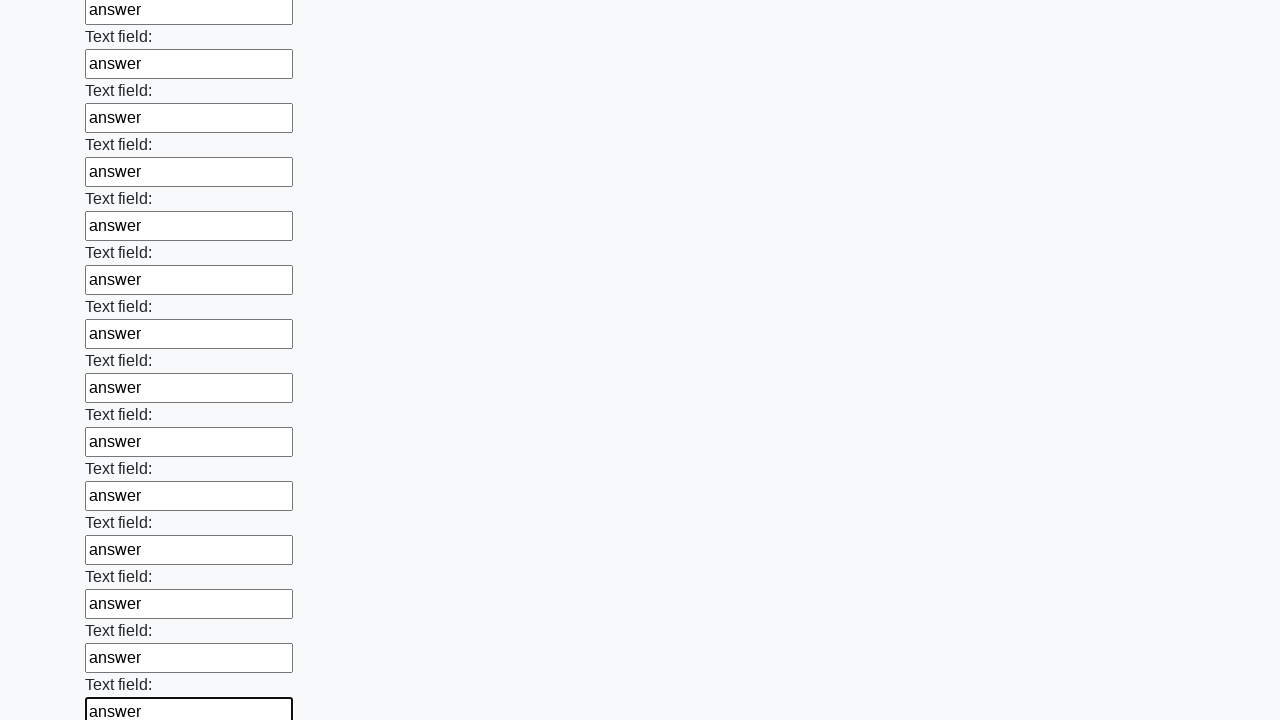

Filled an input field with 'answer' on input >> nth=67
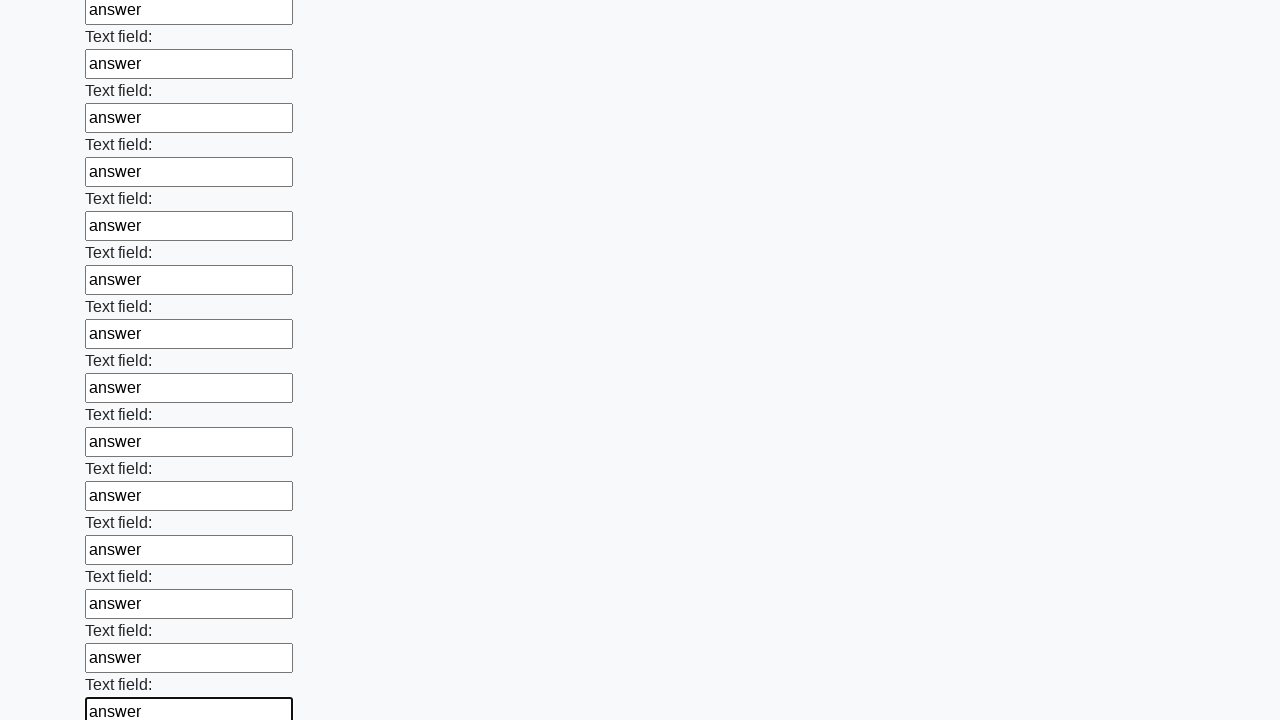

Filled an input field with 'answer' on input >> nth=68
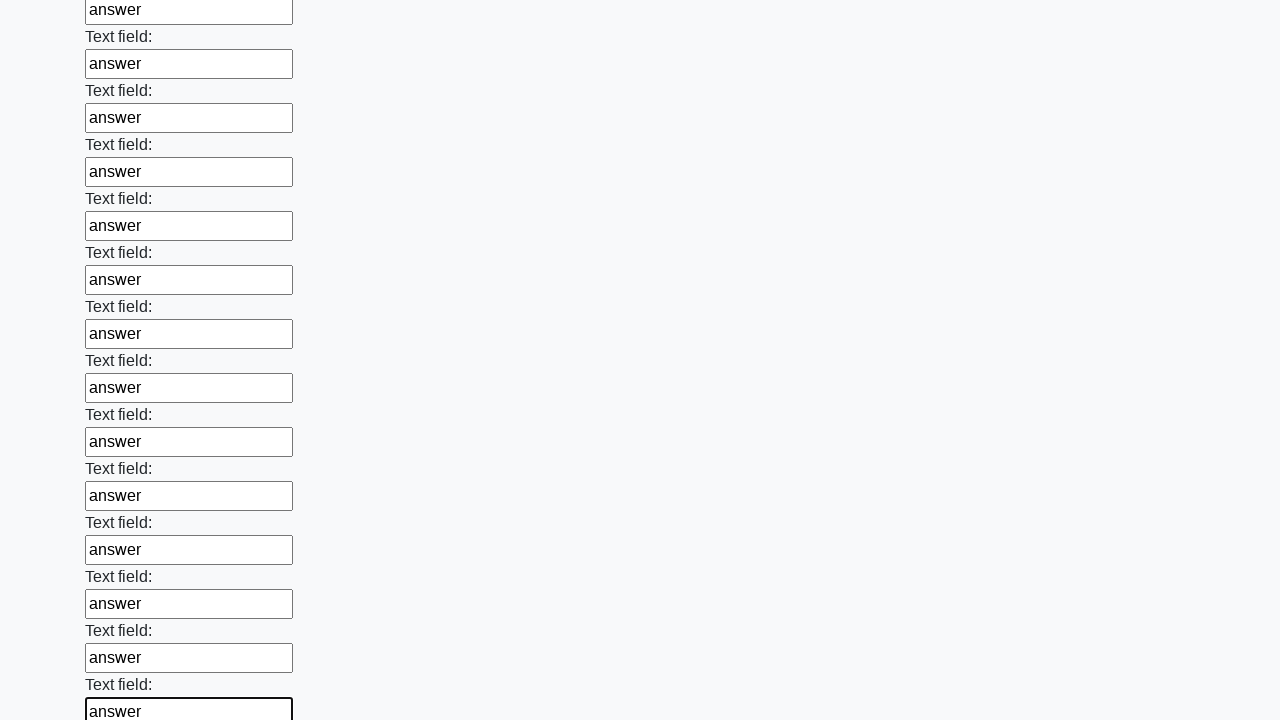

Filled an input field with 'answer' on input >> nth=69
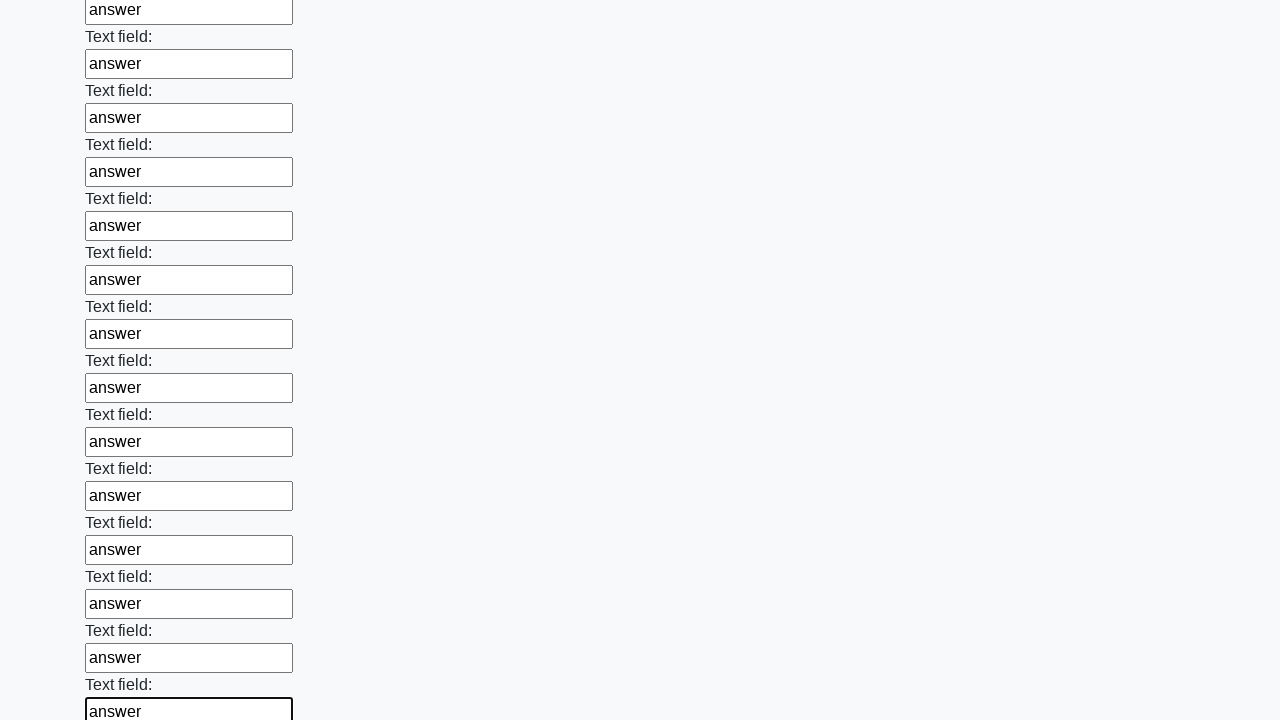

Filled an input field with 'answer' on input >> nth=70
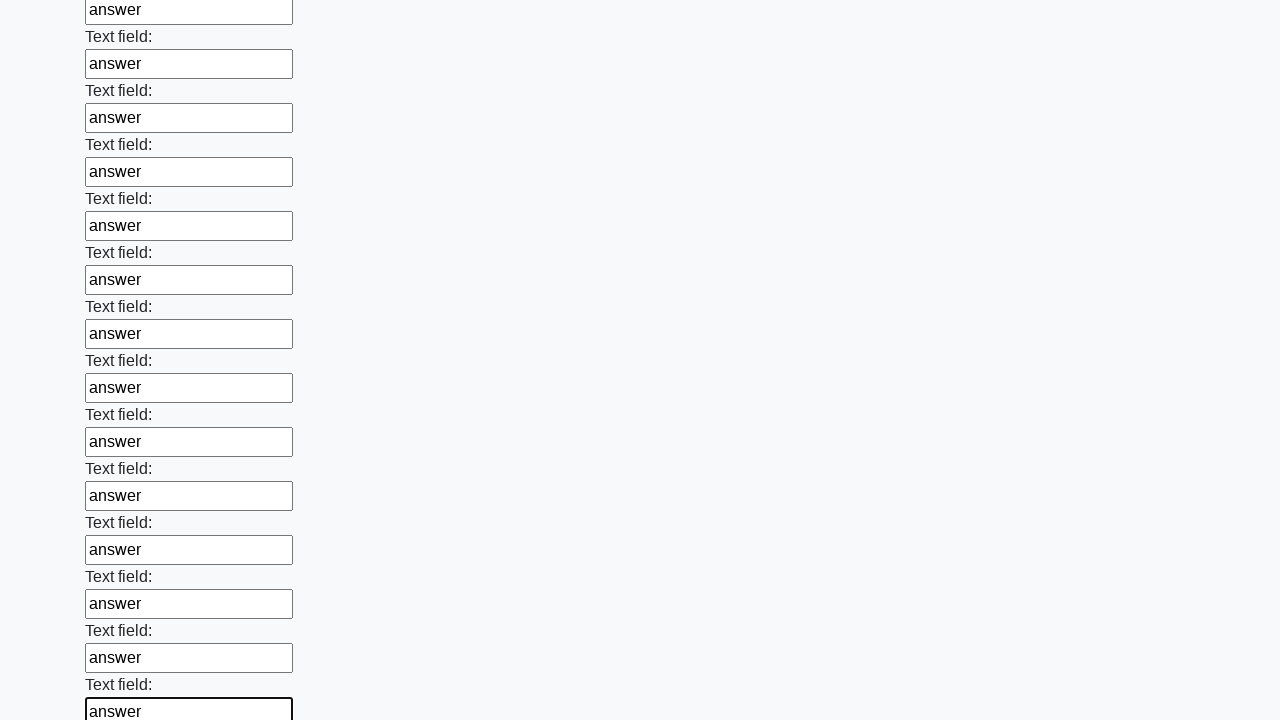

Filled an input field with 'answer' on input >> nth=71
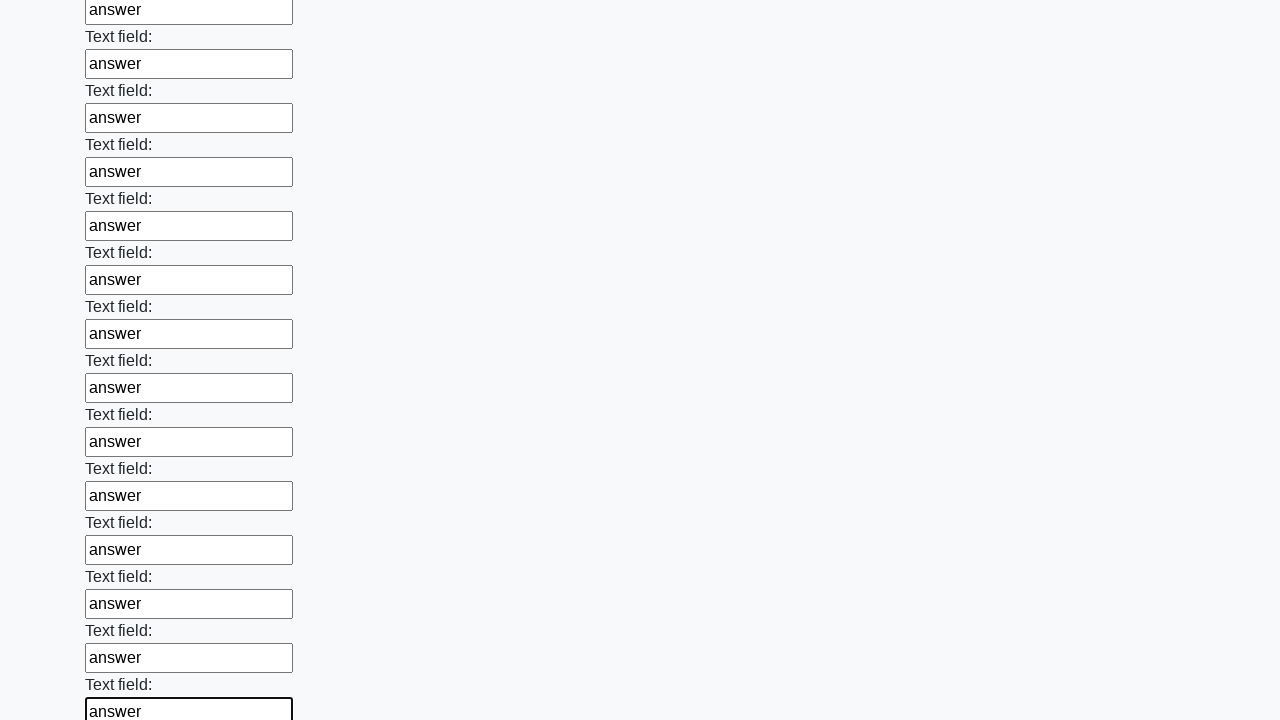

Filled an input field with 'answer' on input >> nth=72
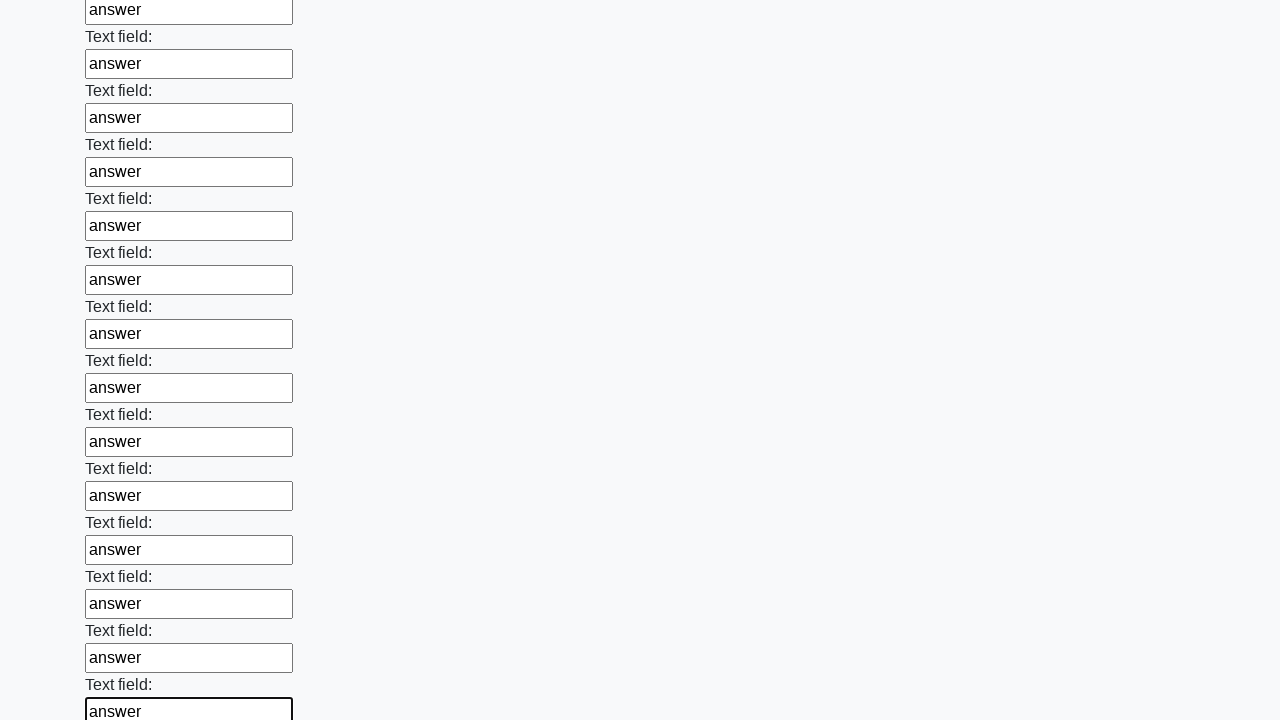

Filled an input field with 'answer' on input >> nth=73
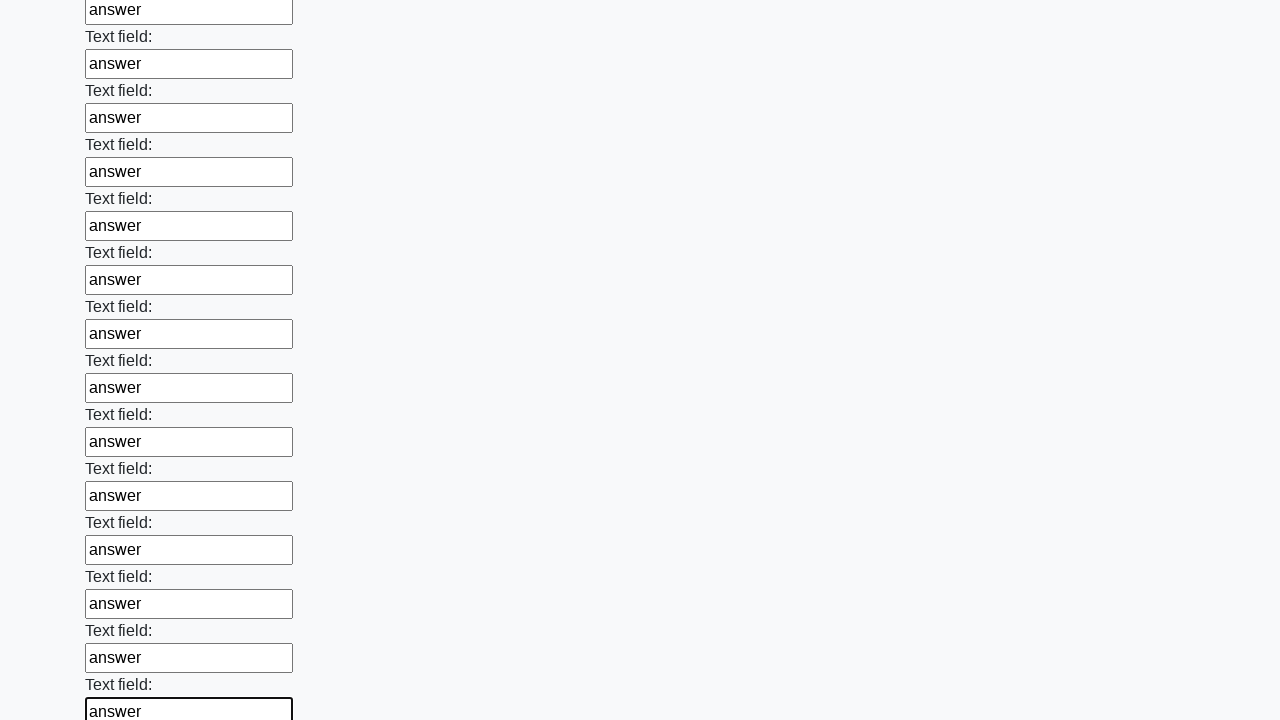

Filled an input field with 'answer' on input >> nth=74
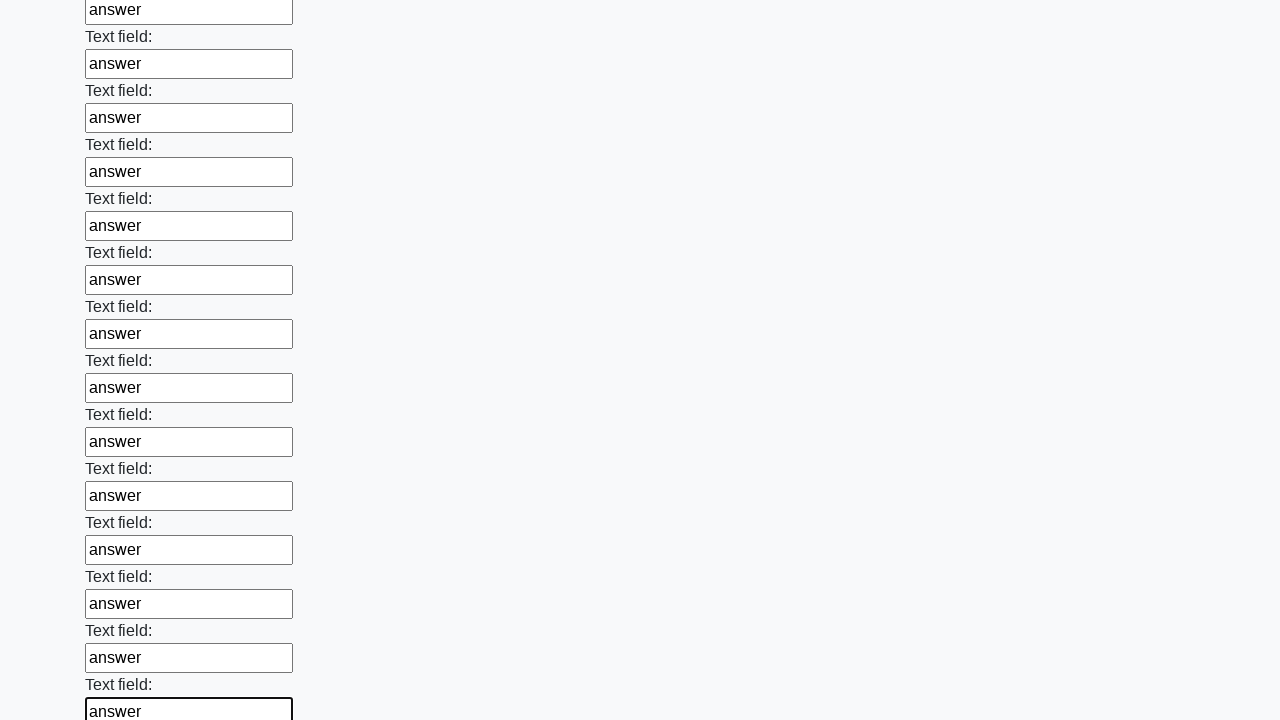

Filled an input field with 'answer' on input >> nth=75
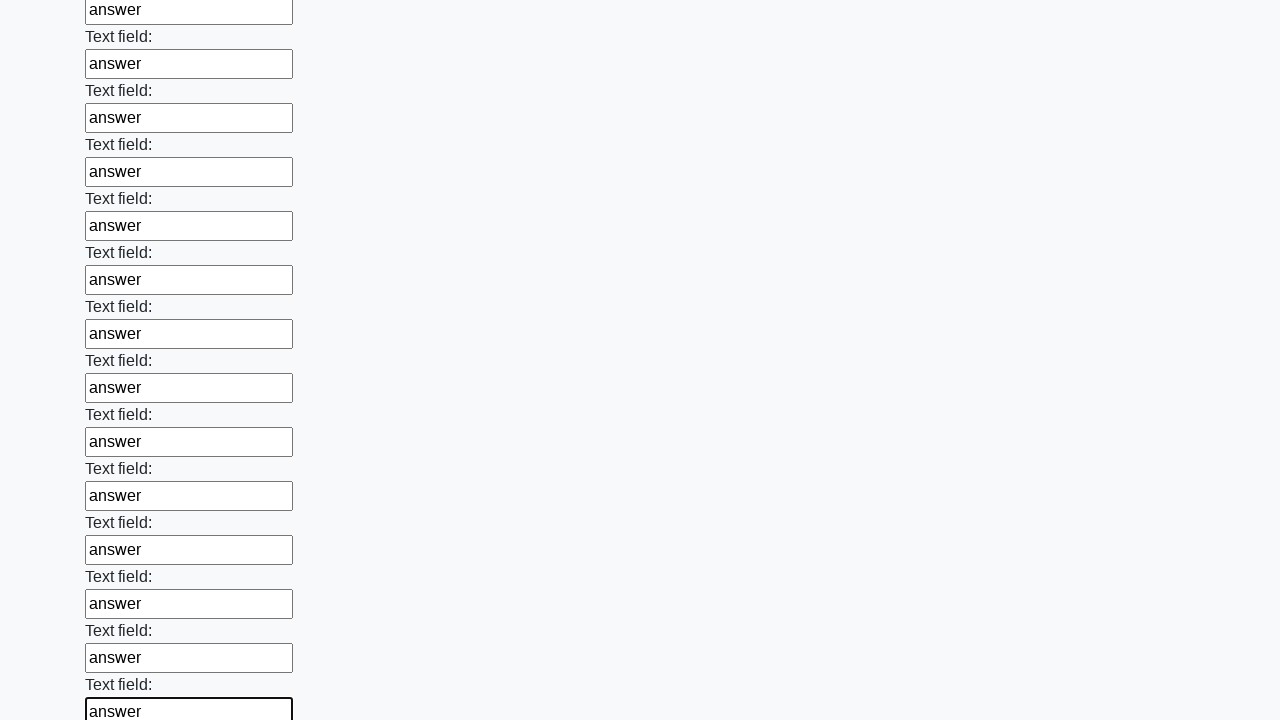

Filled an input field with 'answer' on input >> nth=76
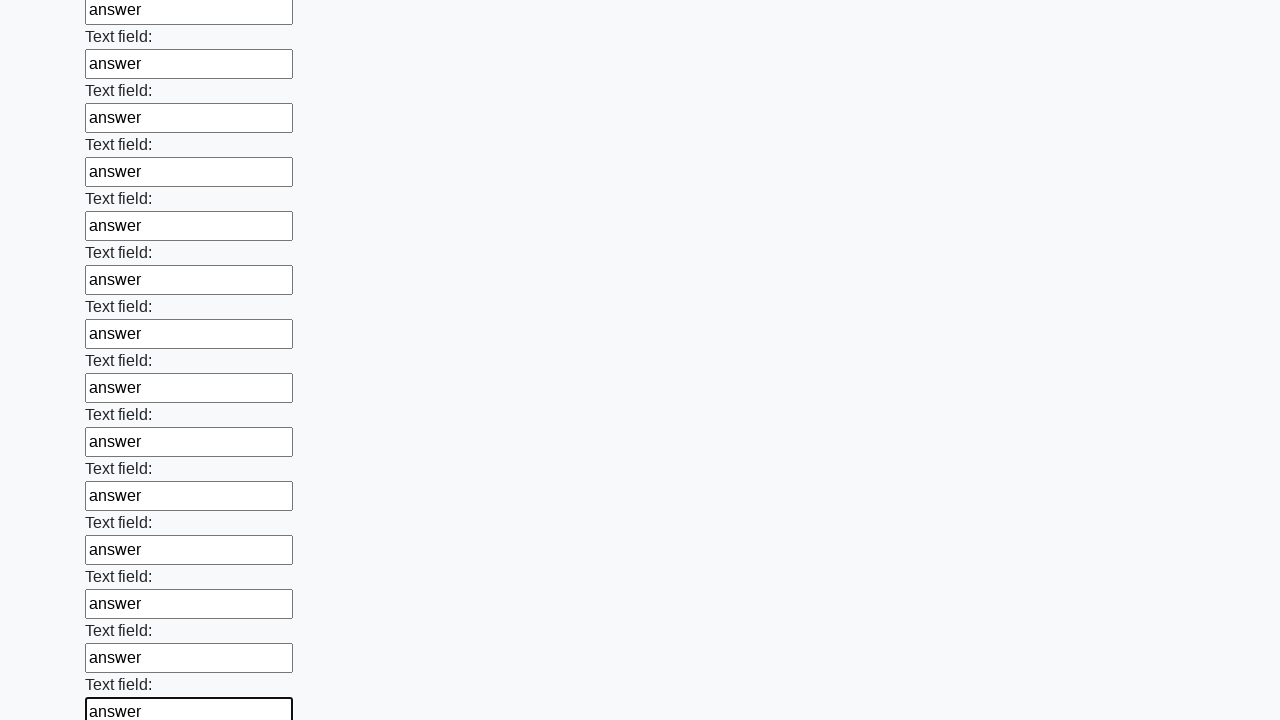

Filled an input field with 'answer' on input >> nth=77
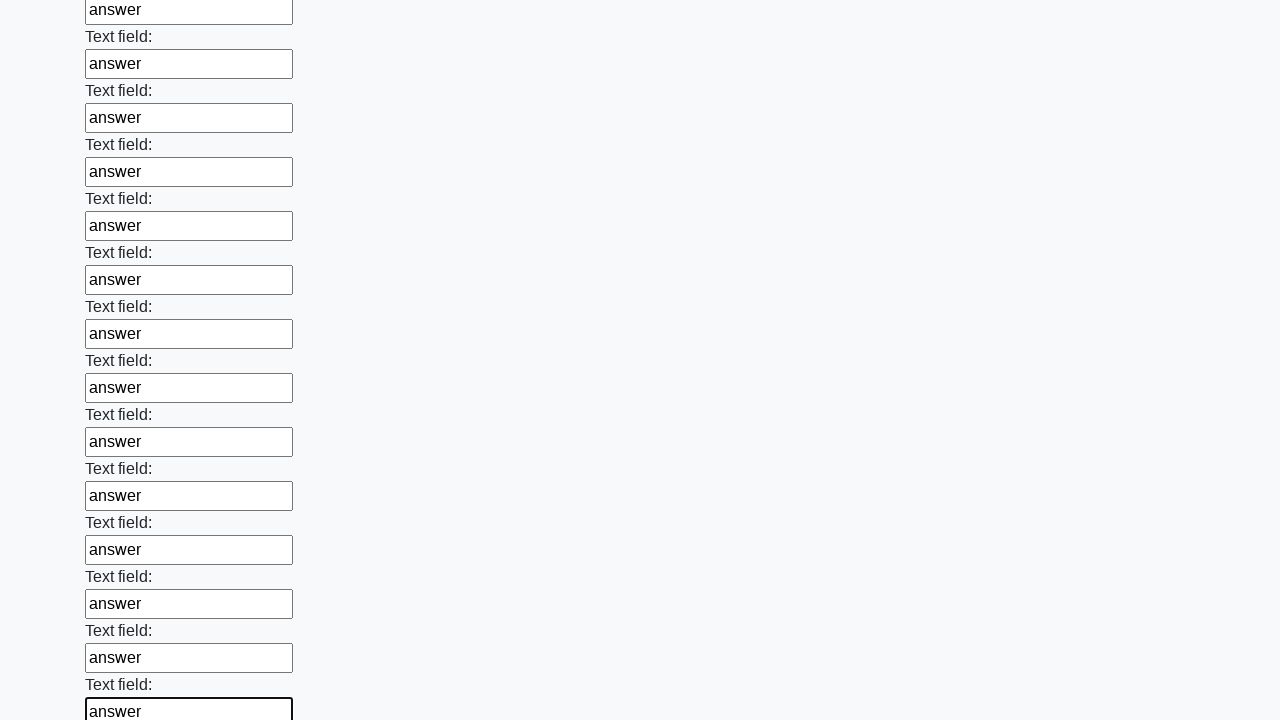

Filled an input field with 'answer' on input >> nth=78
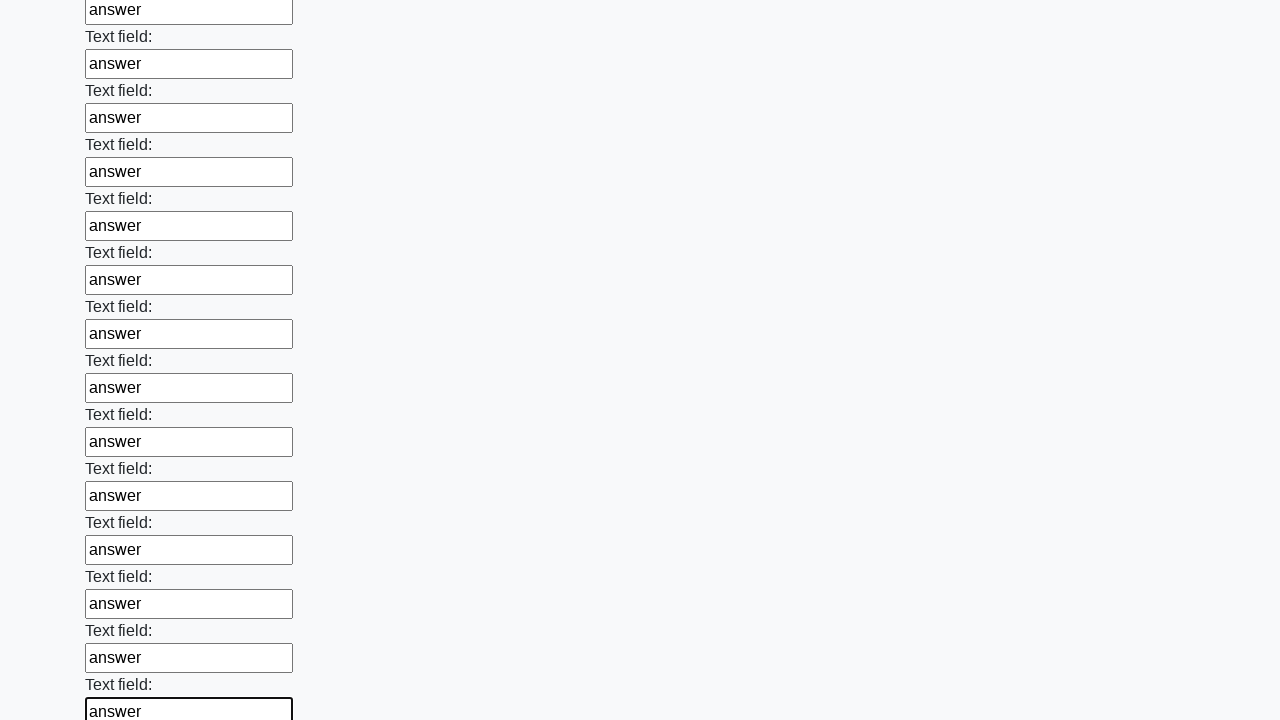

Filled an input field with 'answer' on input >> nth=79
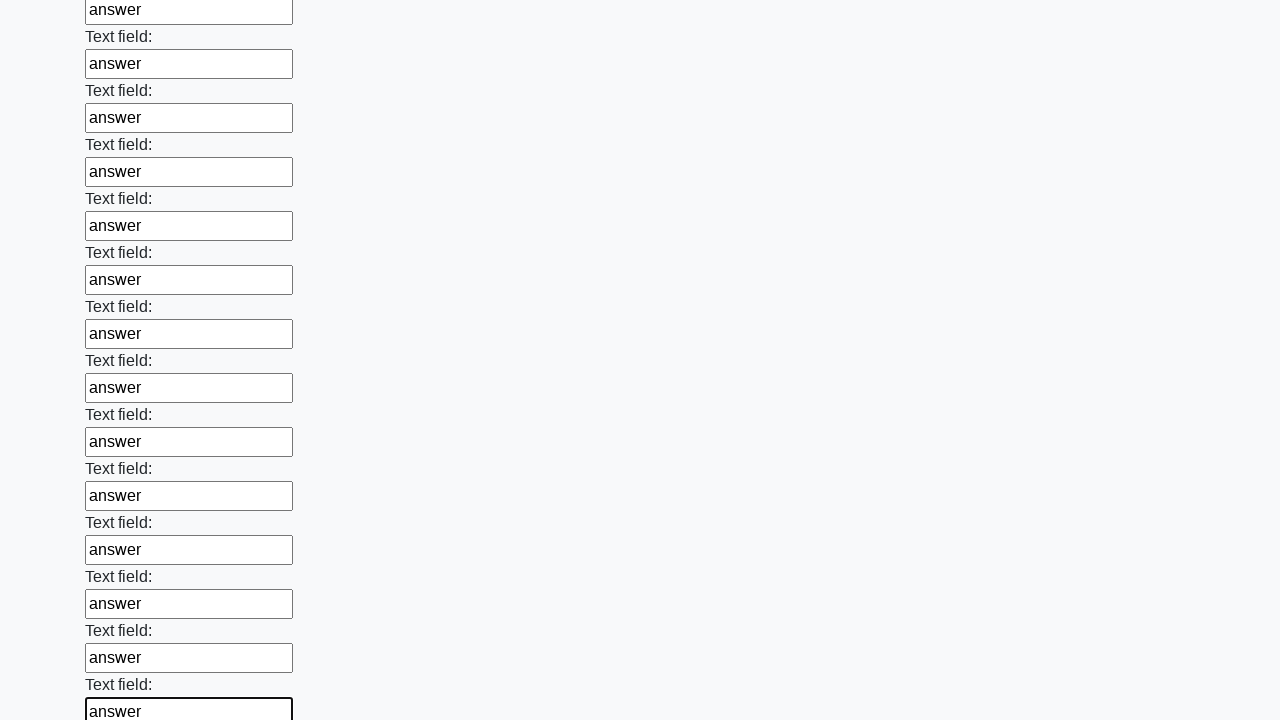

Filled an input field with 'answer' on input >> nth=80
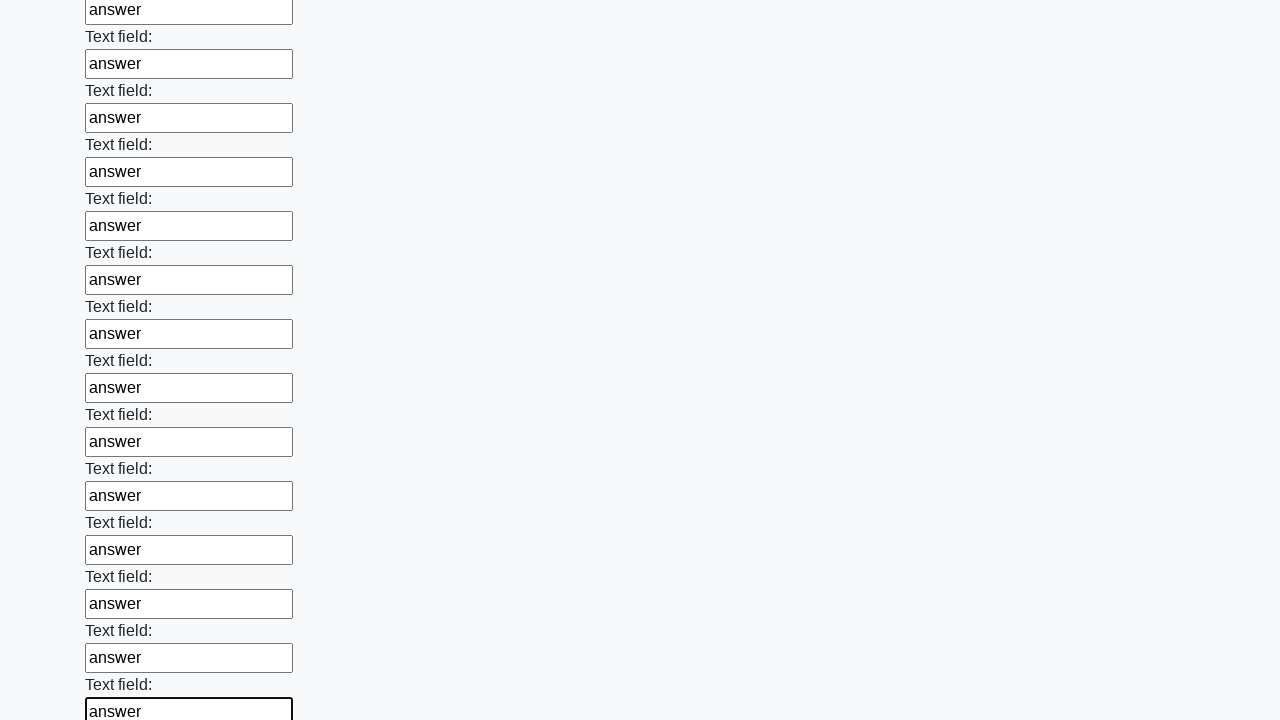

Filled an input field with 'answer' on input >> nth=81
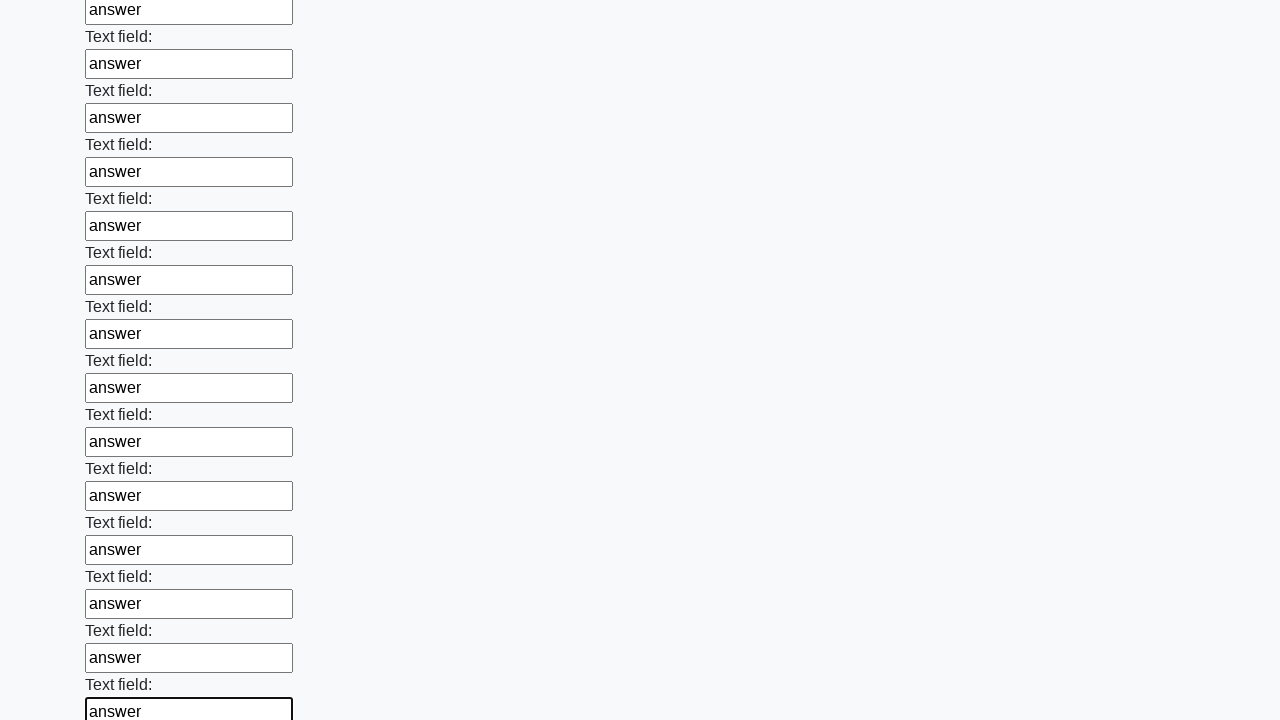

Filled an input field with 'answer' on input >> nth=82
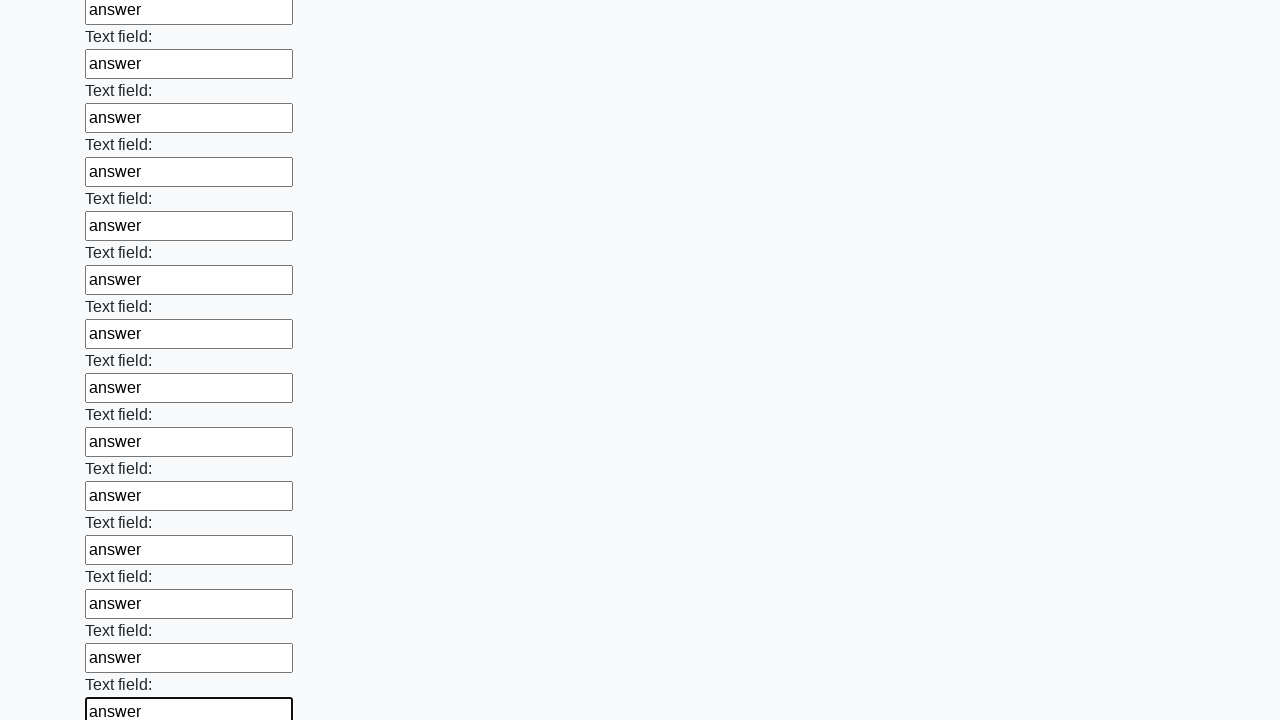

Filled an input field with 'answer' on input >> nth=83
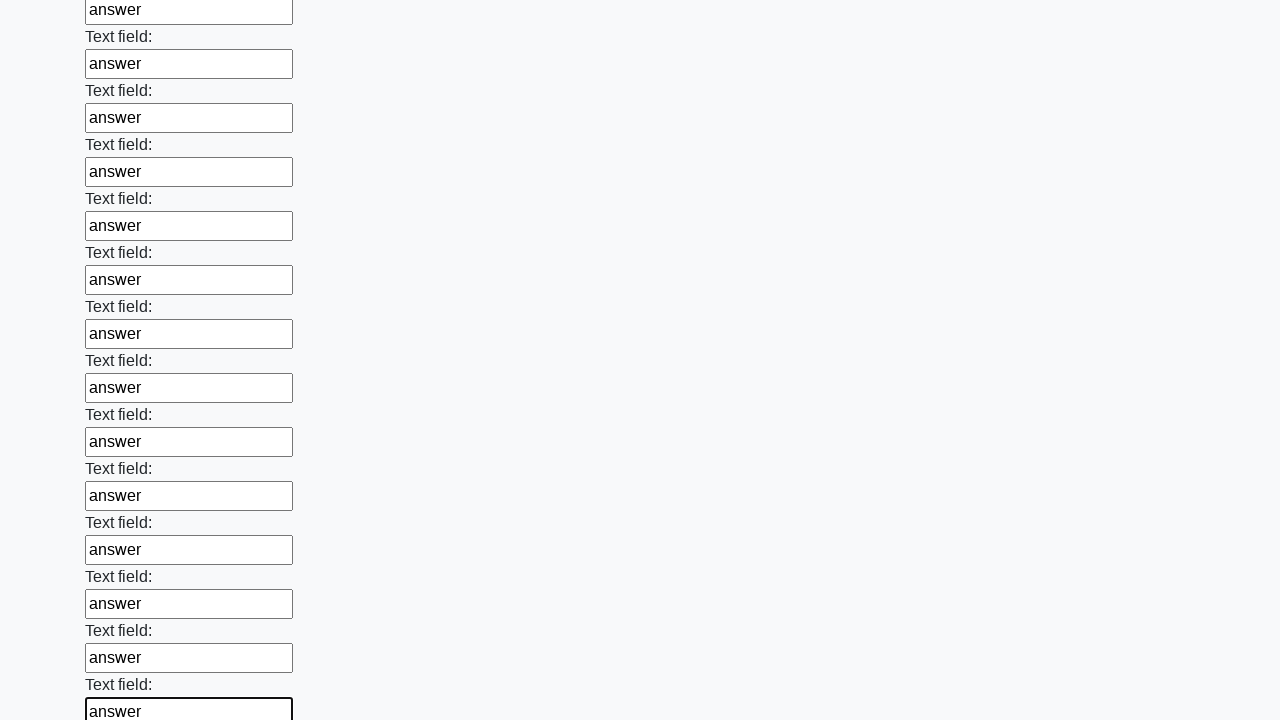

Filled an input field with 'answer' on input >> nth=84
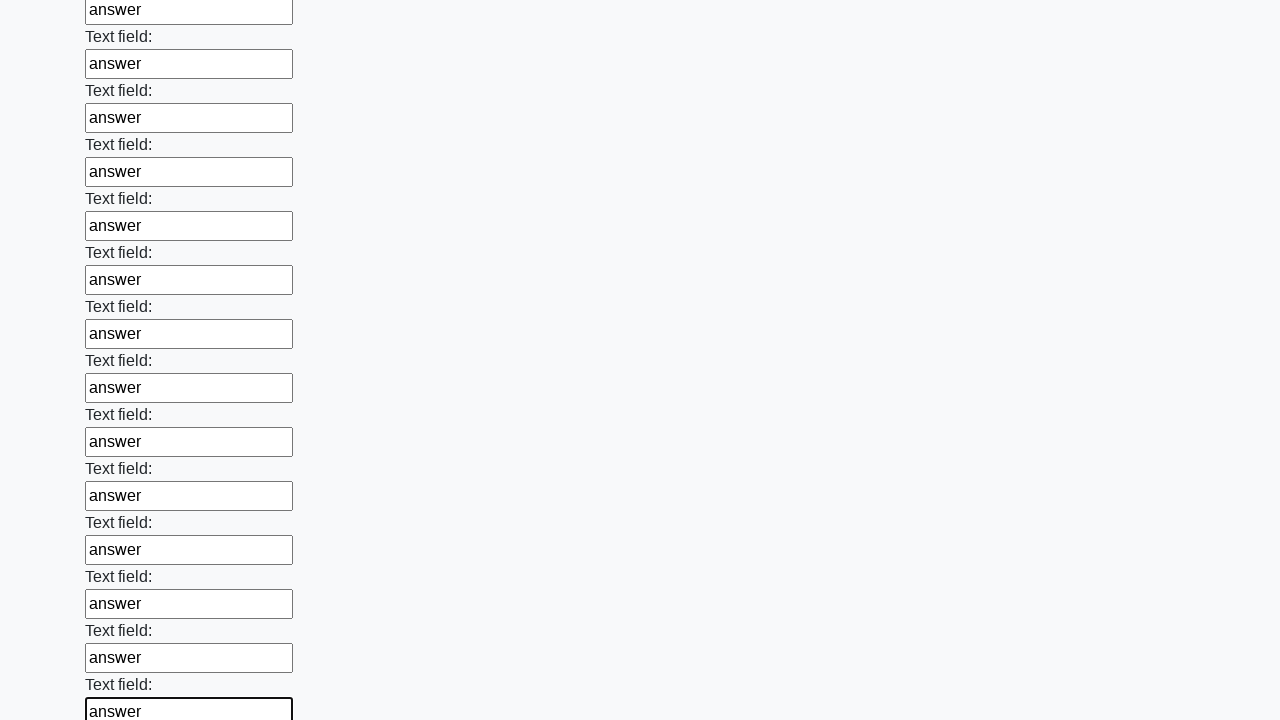

Filled an input field with 'answer' on input >> nth=85
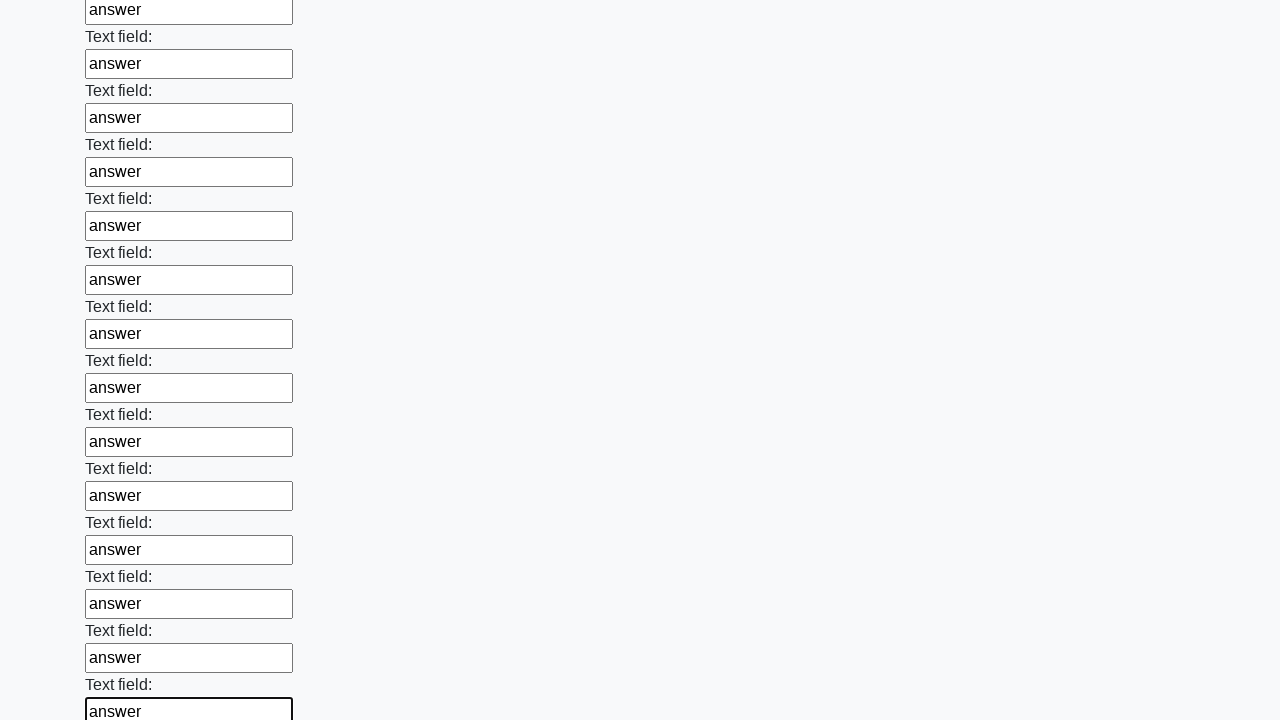

Filled an input field with 'answer' on input >> nth=86
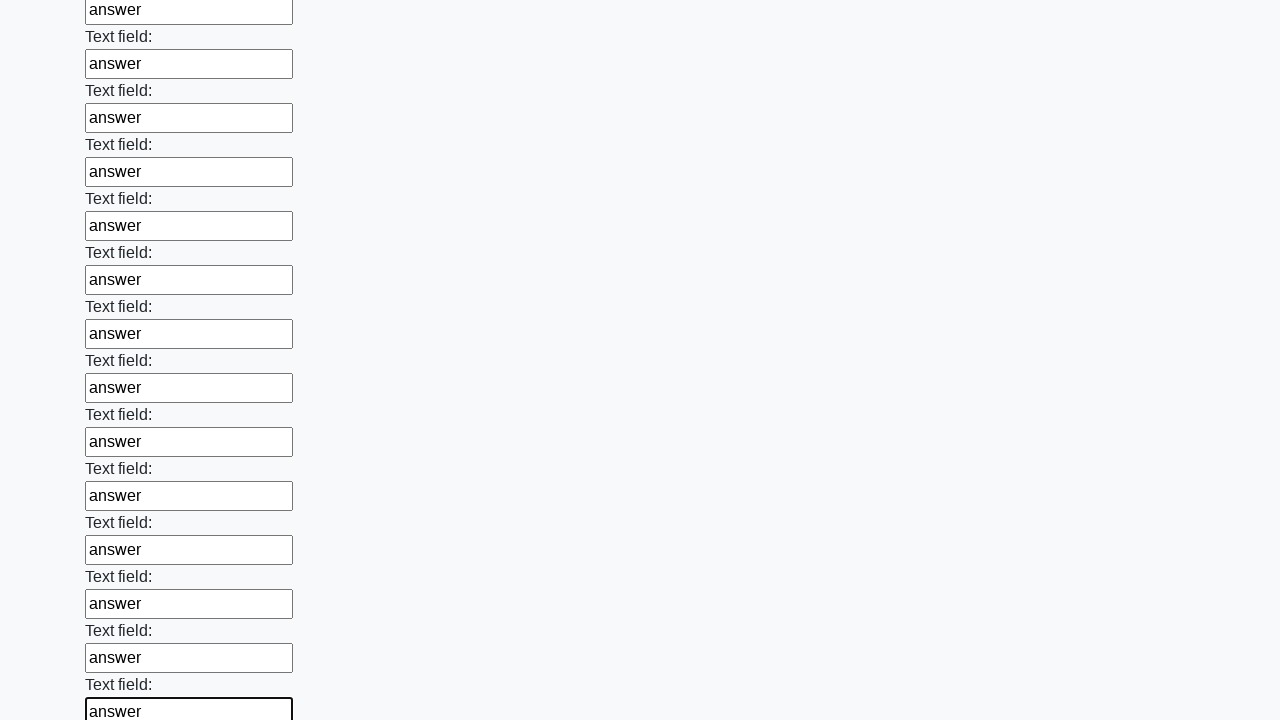

Filled an input field with 'answer' on input >> nth=87
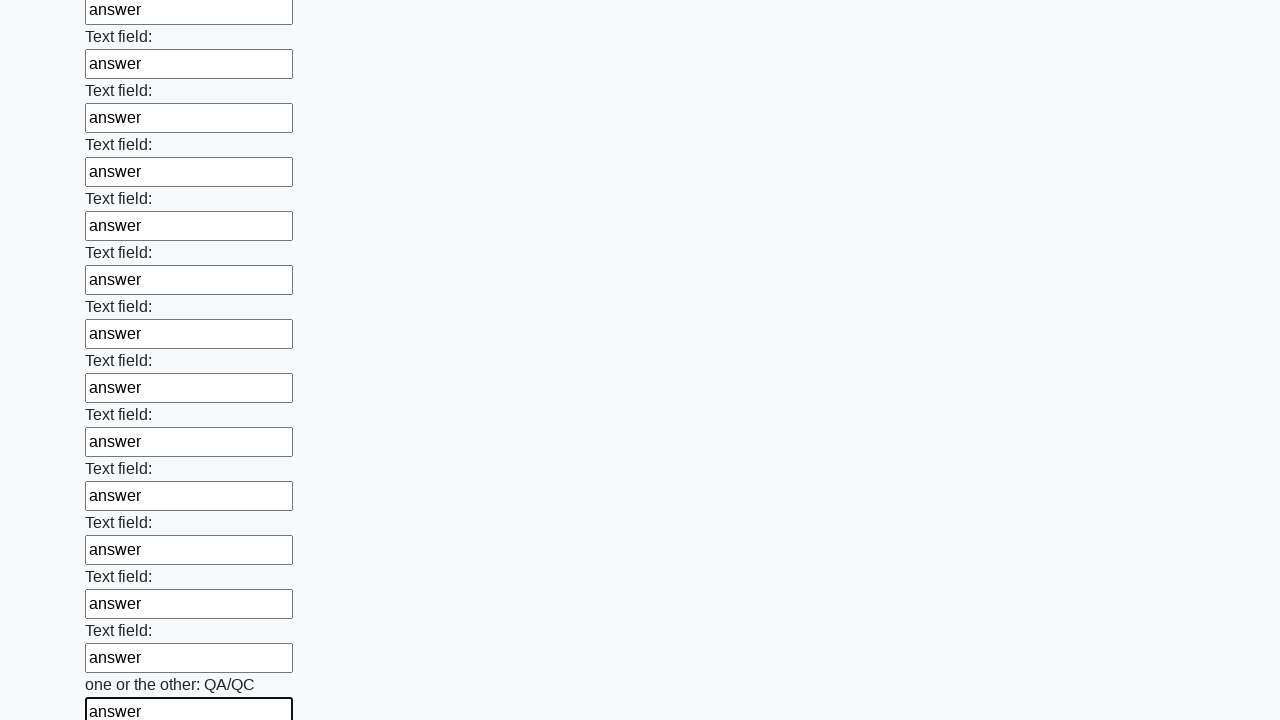

Filled an input field with 'answer' on input >> nth=88
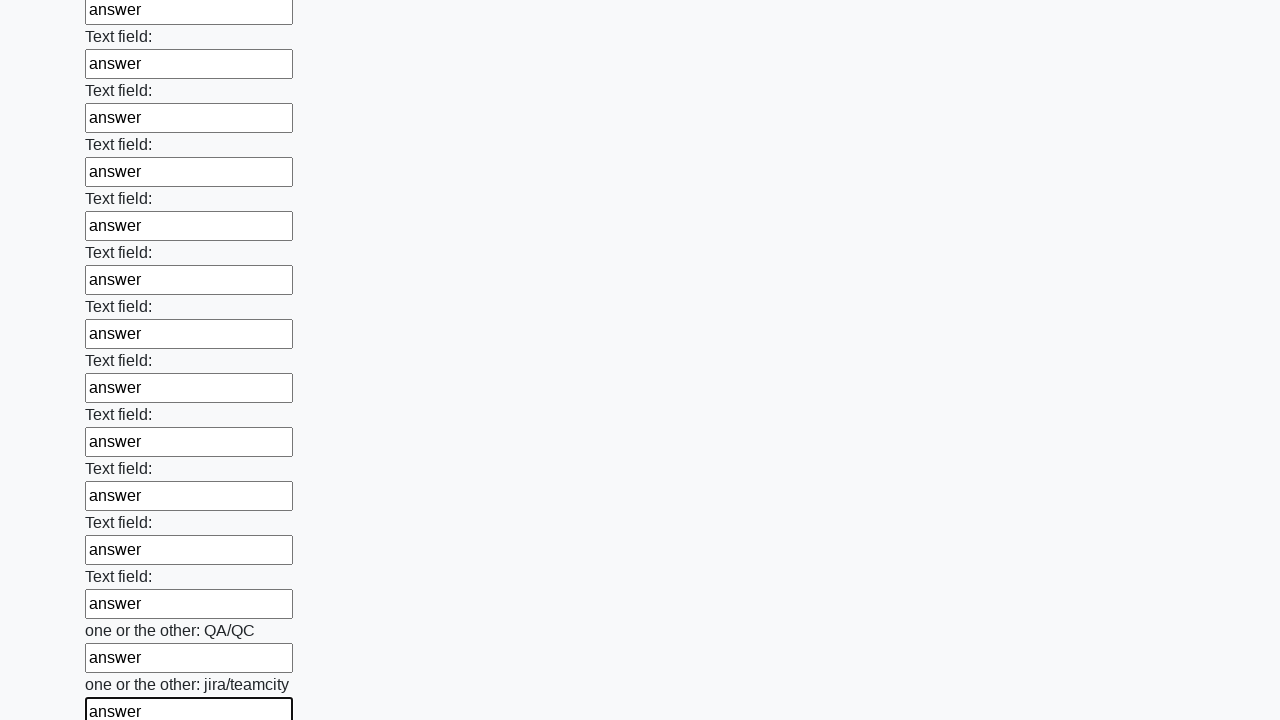

Filled an input field with 'answer' on input >> nth=89
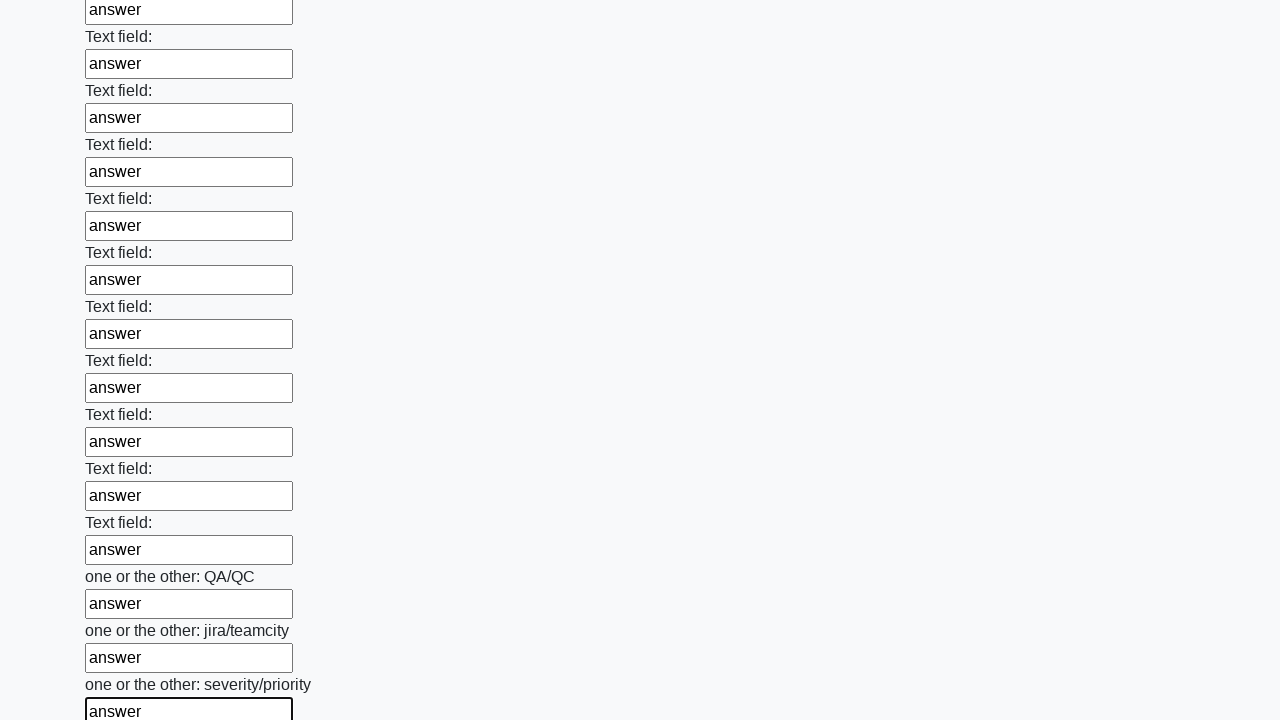

Filled an input field with 'answer' on input >> nth=90
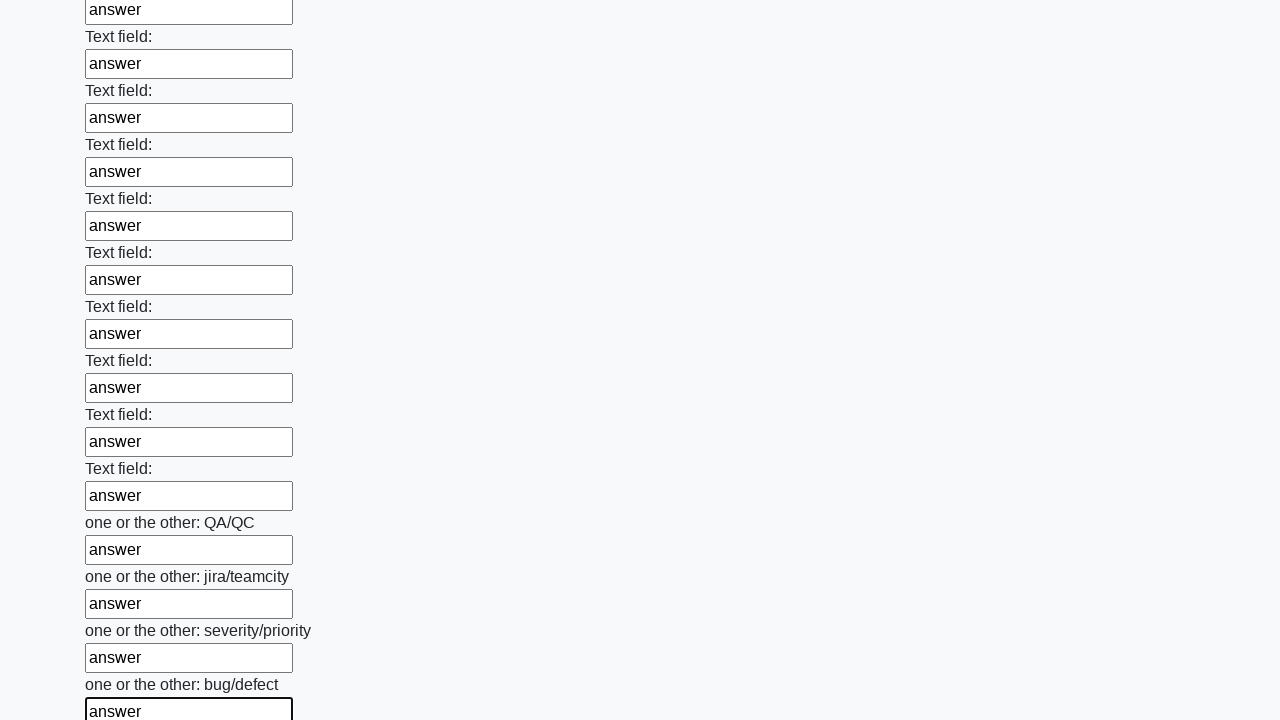

Filled an input field with 'answer' on input >> nth=91
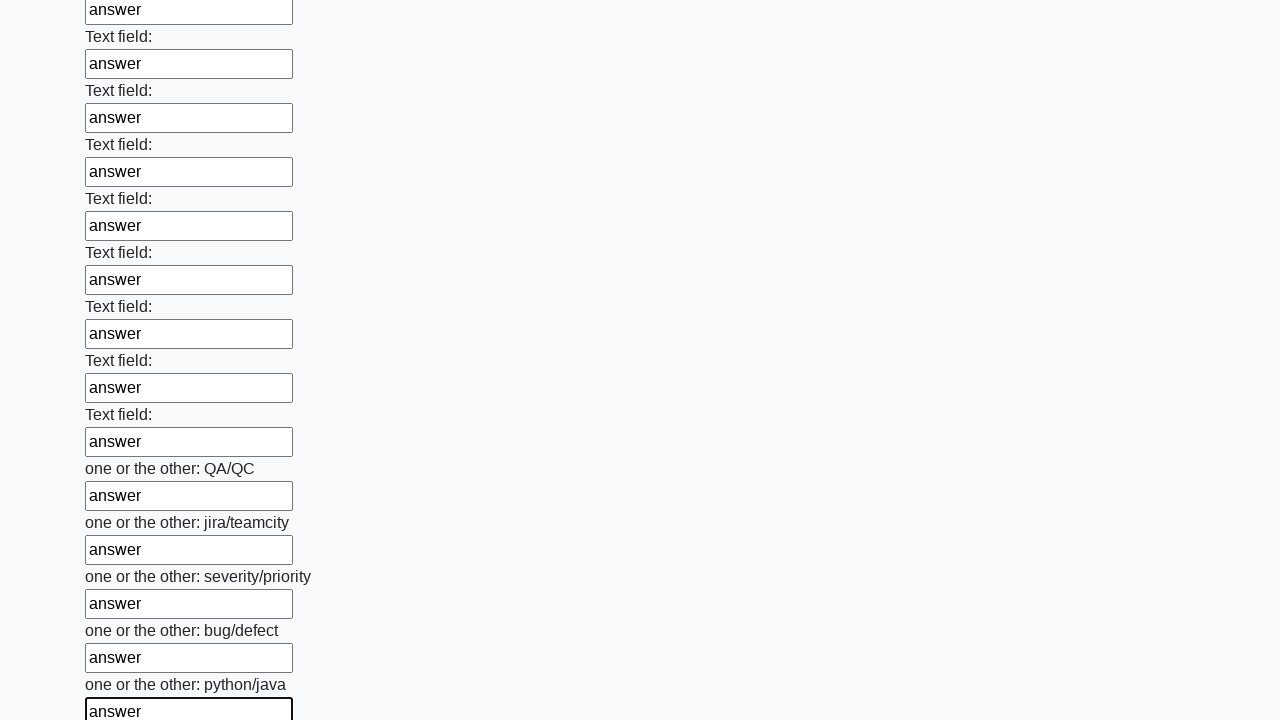

Filled an input field with 'answer' on input >> nth=92
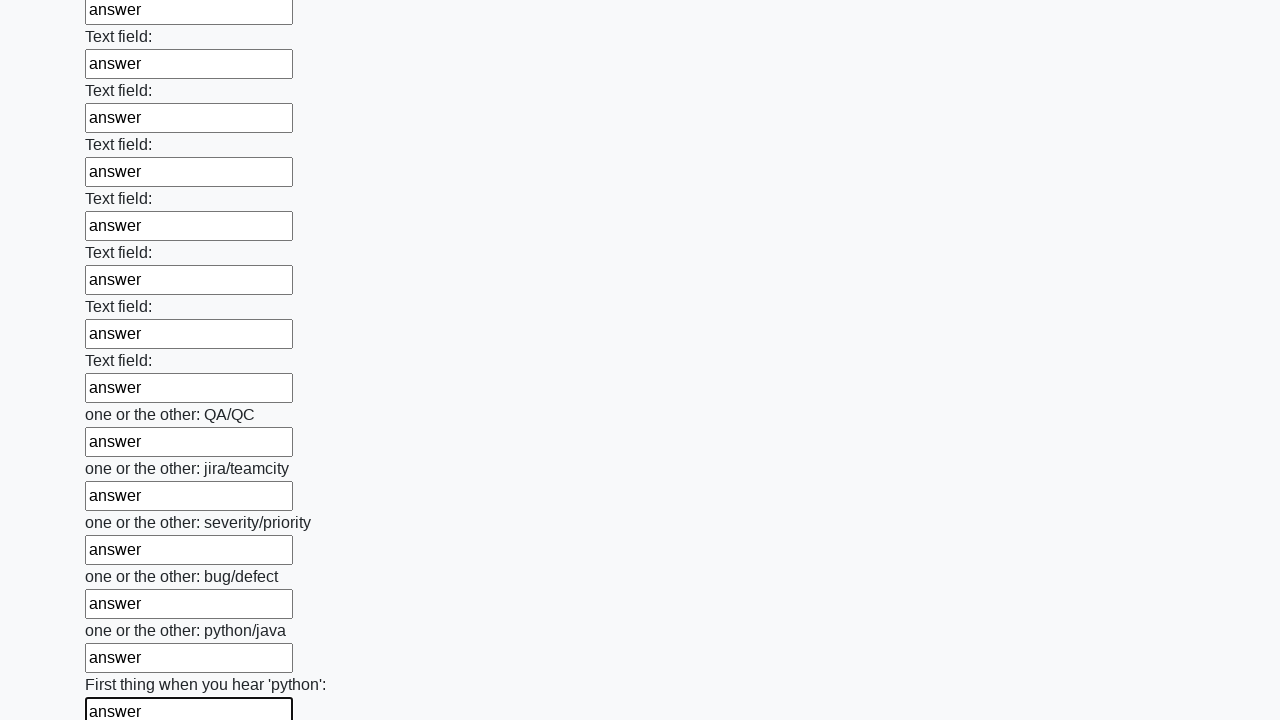

Filled an input field with 'answer' on input >> nth=93
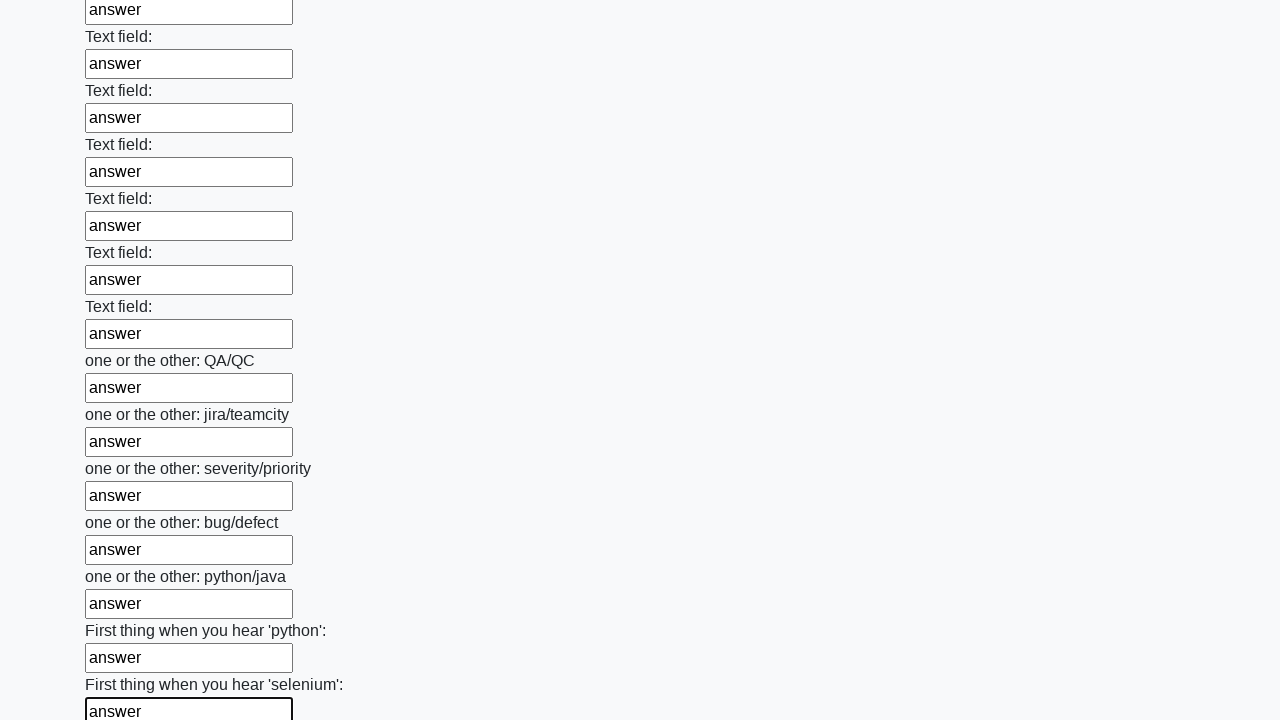

Filled an input field with 'answer' on input >> nth=94
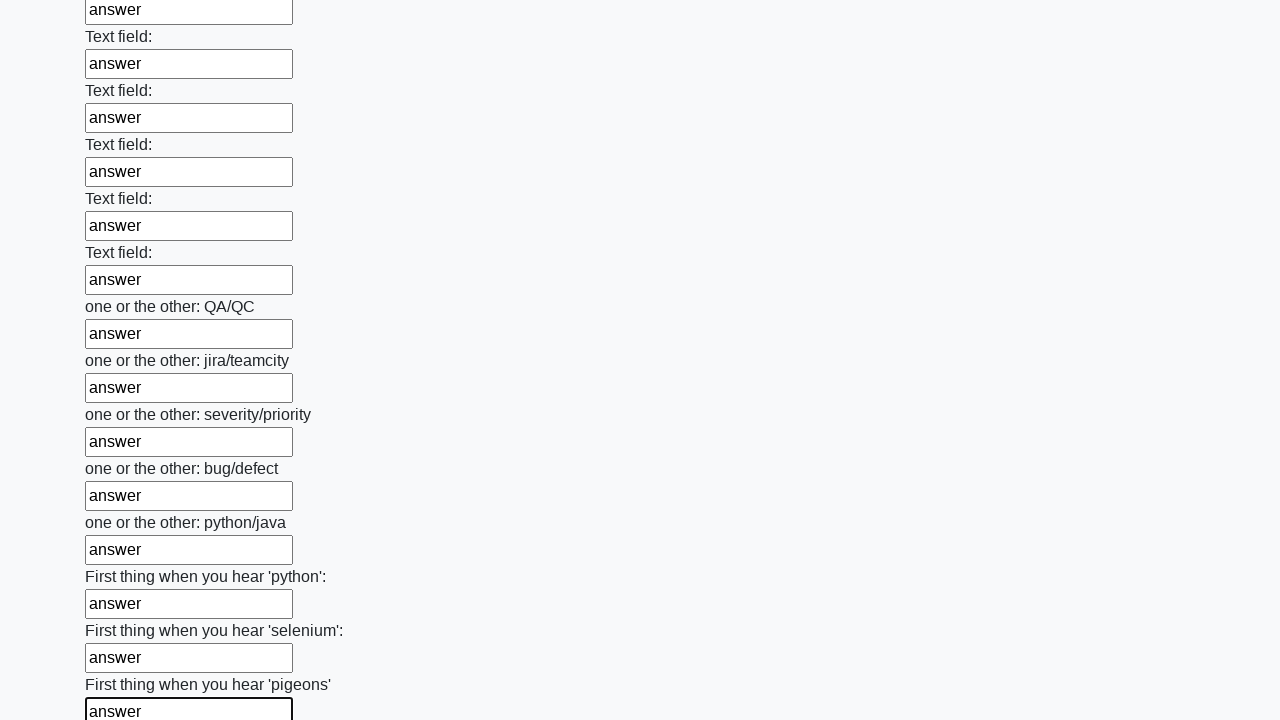

Filled an input field with 'answer' on input >> nth=95
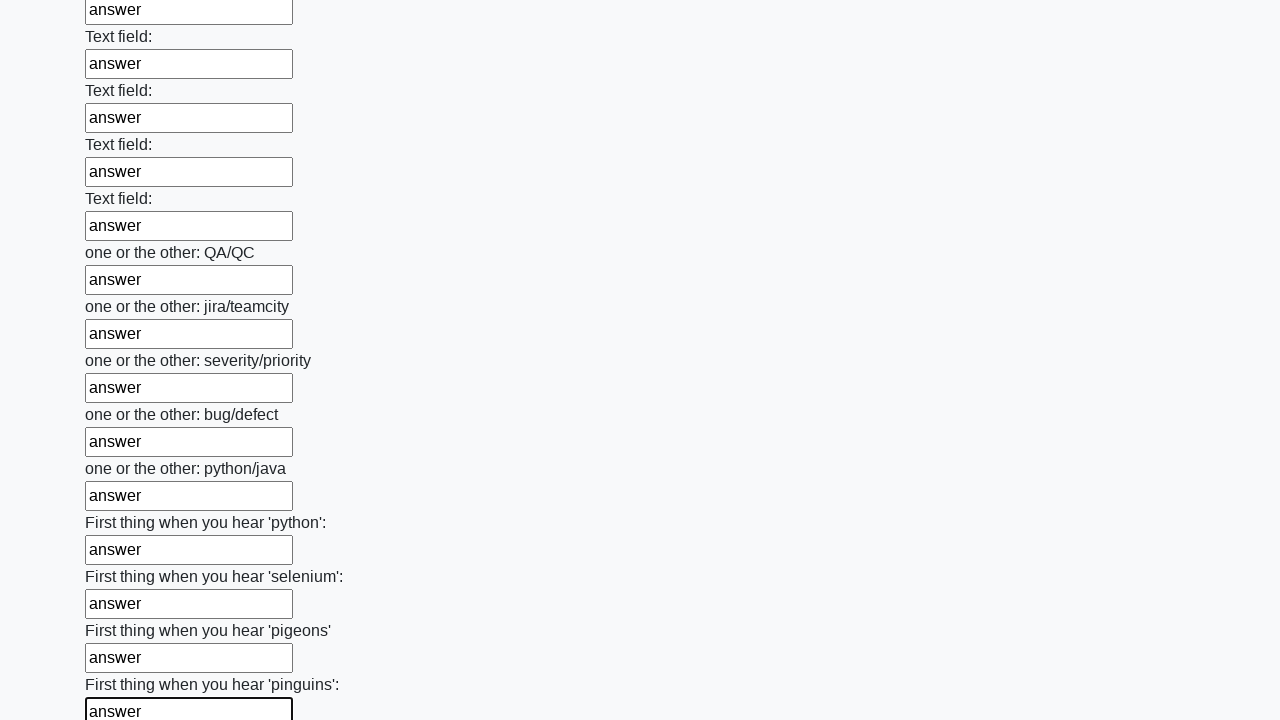

Filled an input field with 'answer' on input >> nth=96
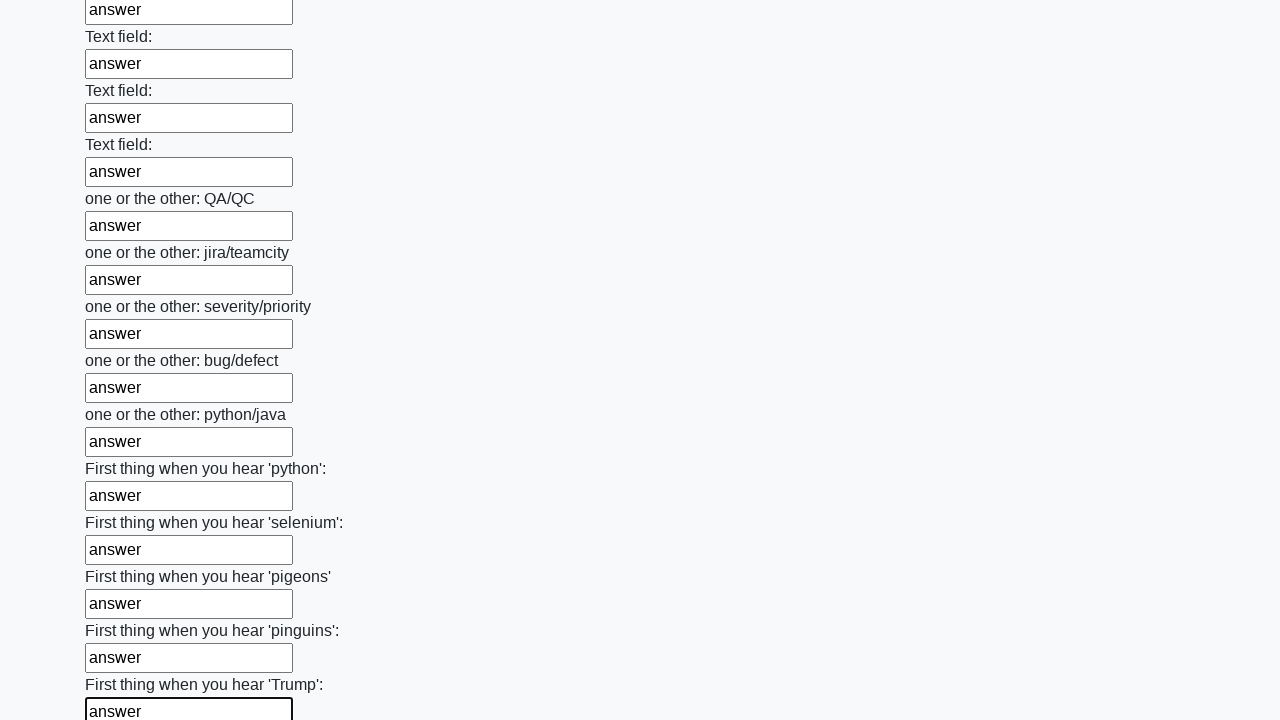

Filled an input field with 'answer' on input >> nth=97
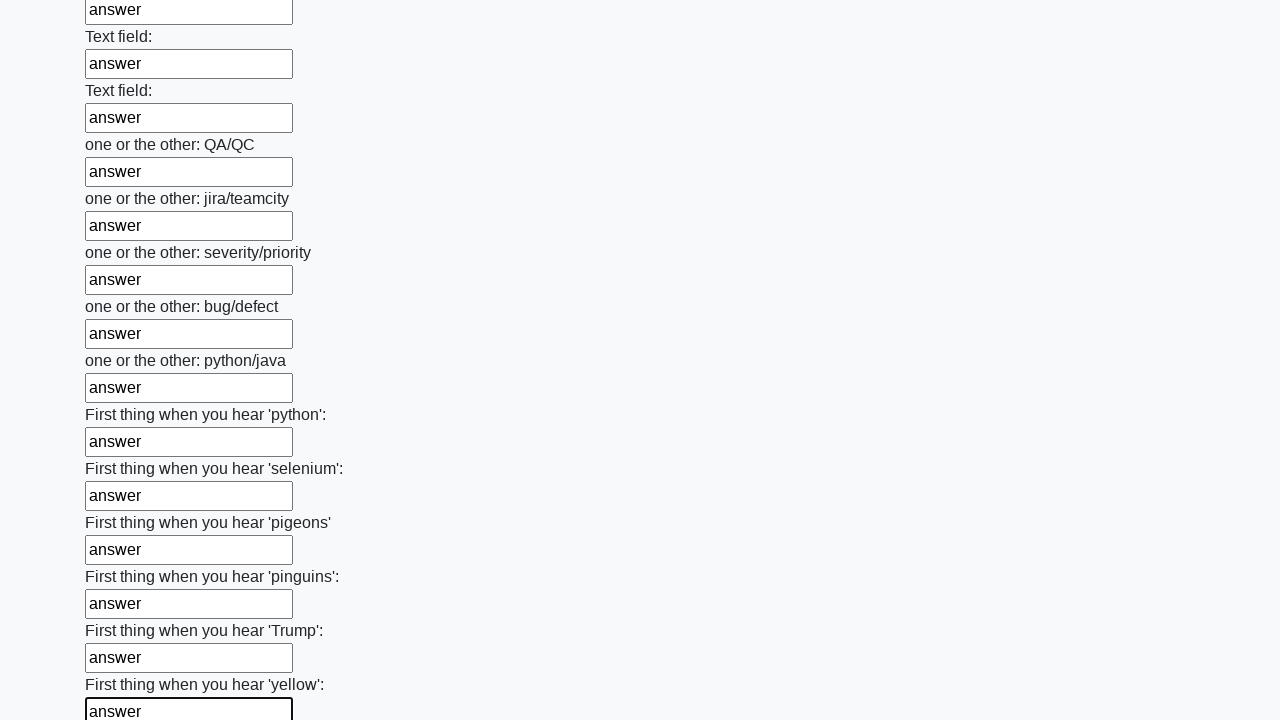

Filled an input field with 'answer' on input >> nth=98
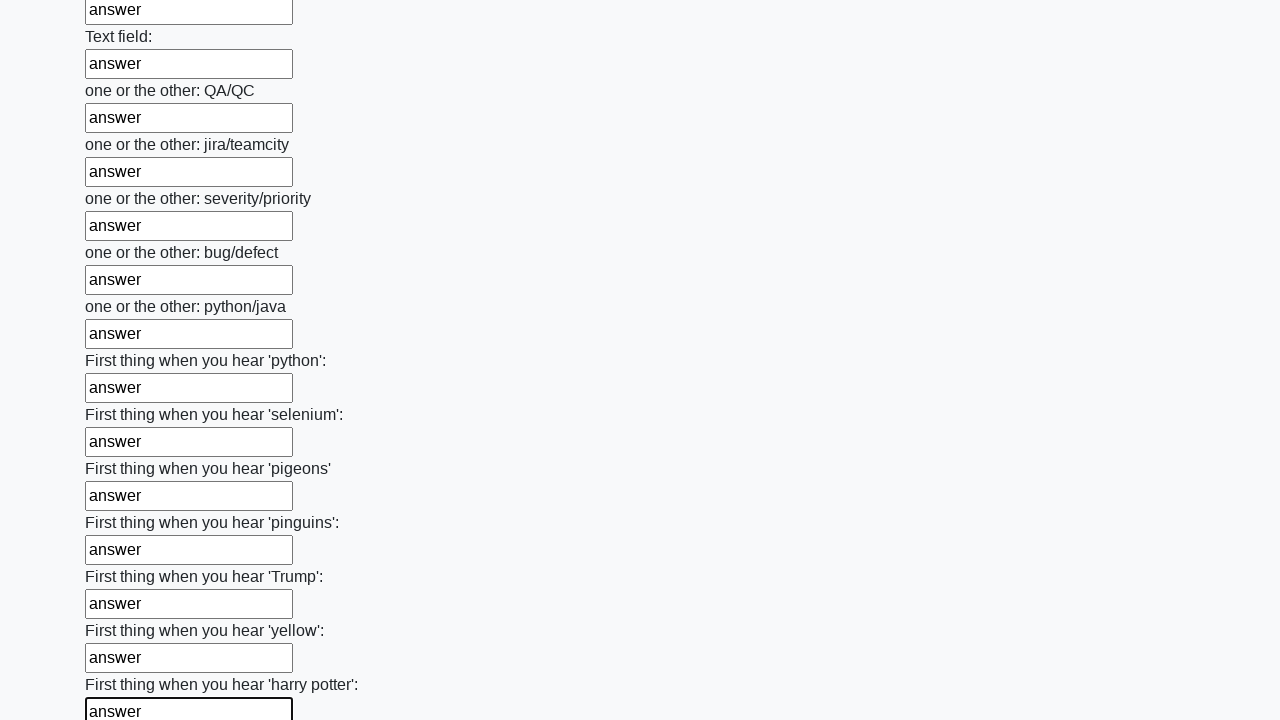

Filled an input field with 'answer' on input >> nth=99
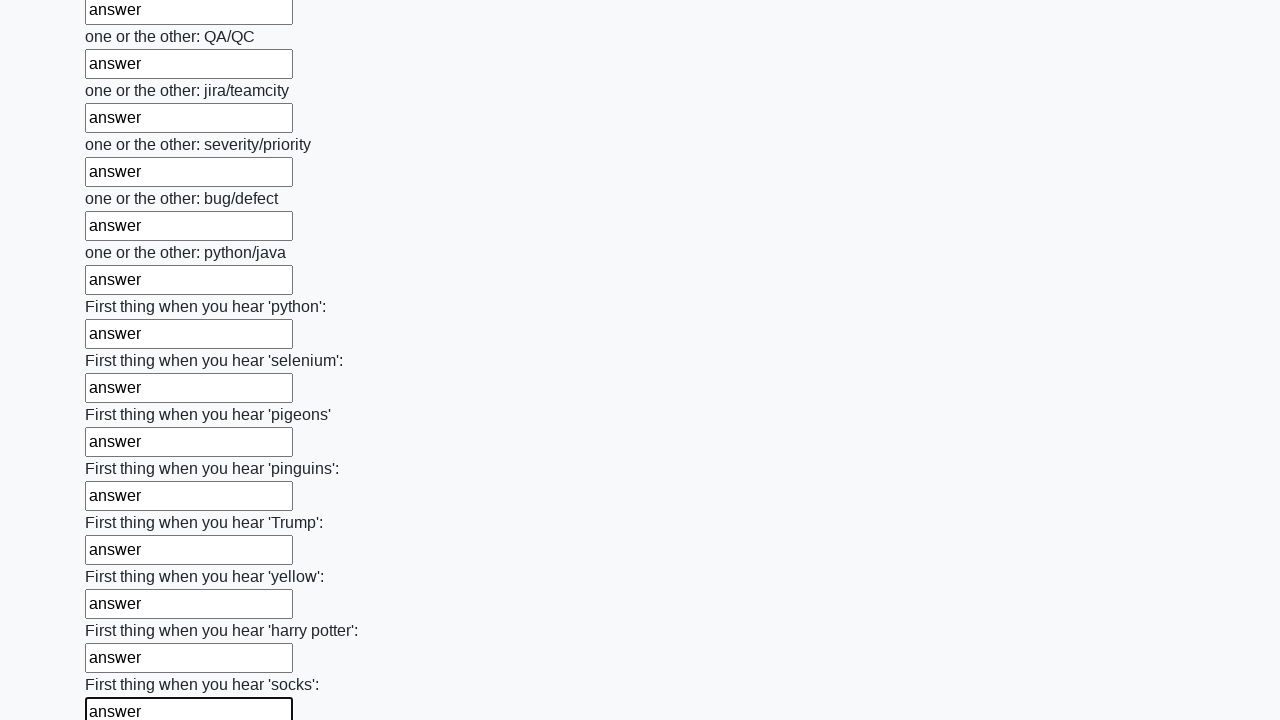

Clicked the submit button to submit the huge form at (123, 611) on button.btn
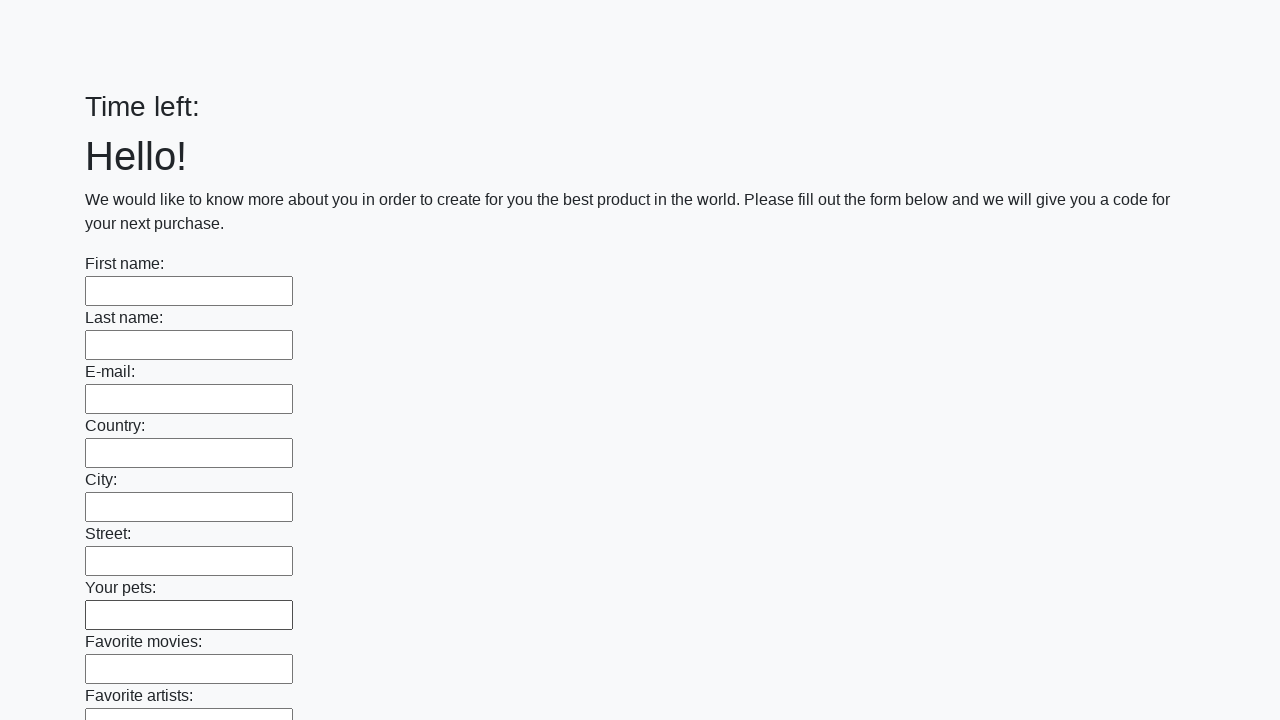

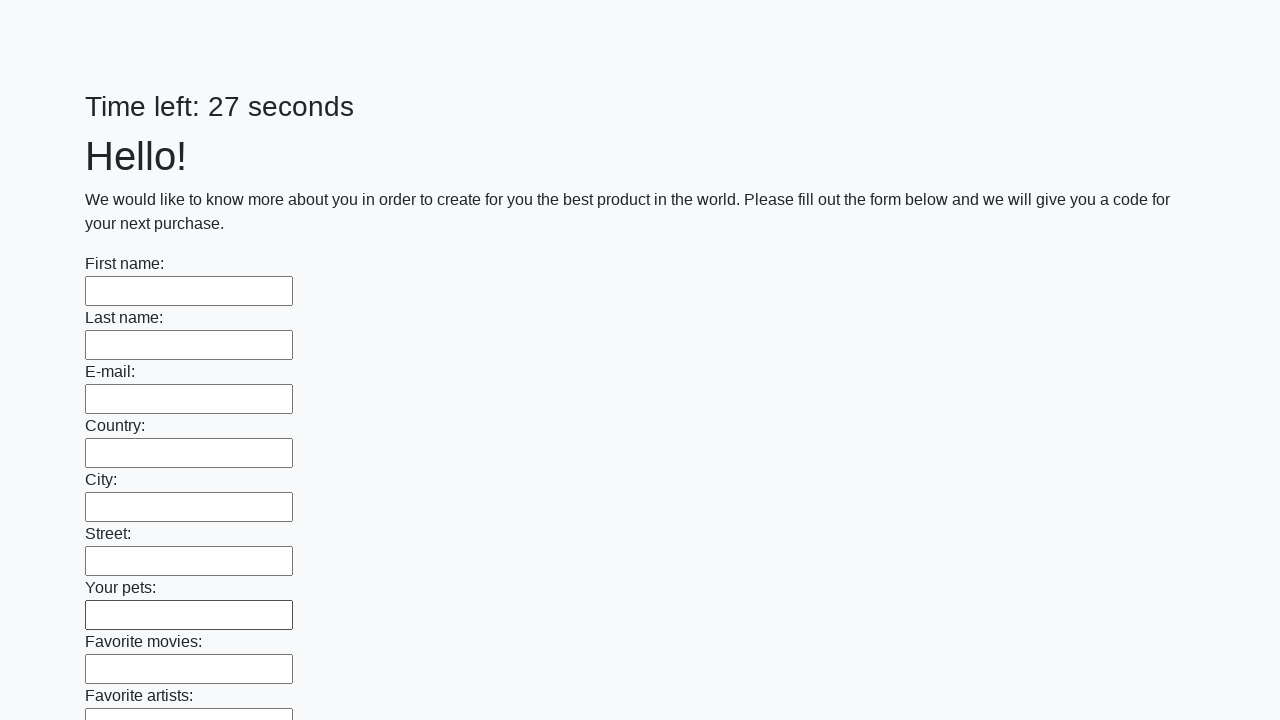